Tests filling a large form by entering text into all input fields and submitting the form

Starting URL: http://suninjuly.github.io/huge_form.html

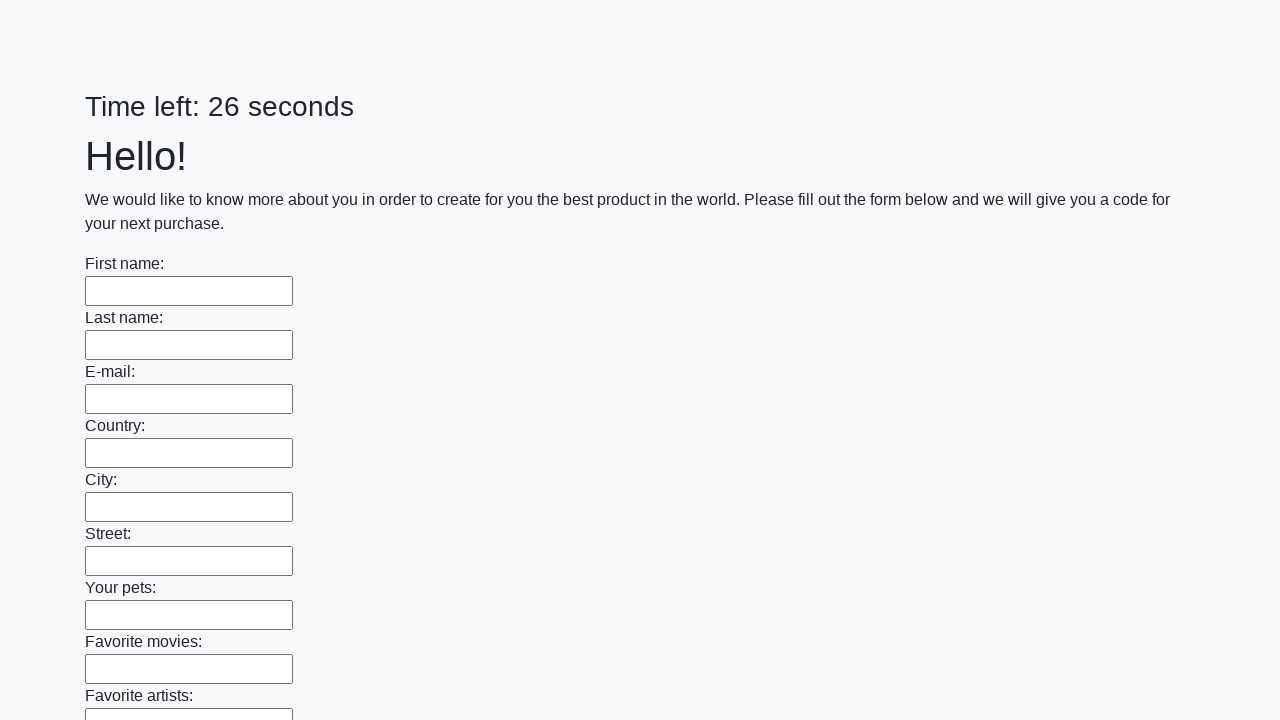

Located all input fields on the form
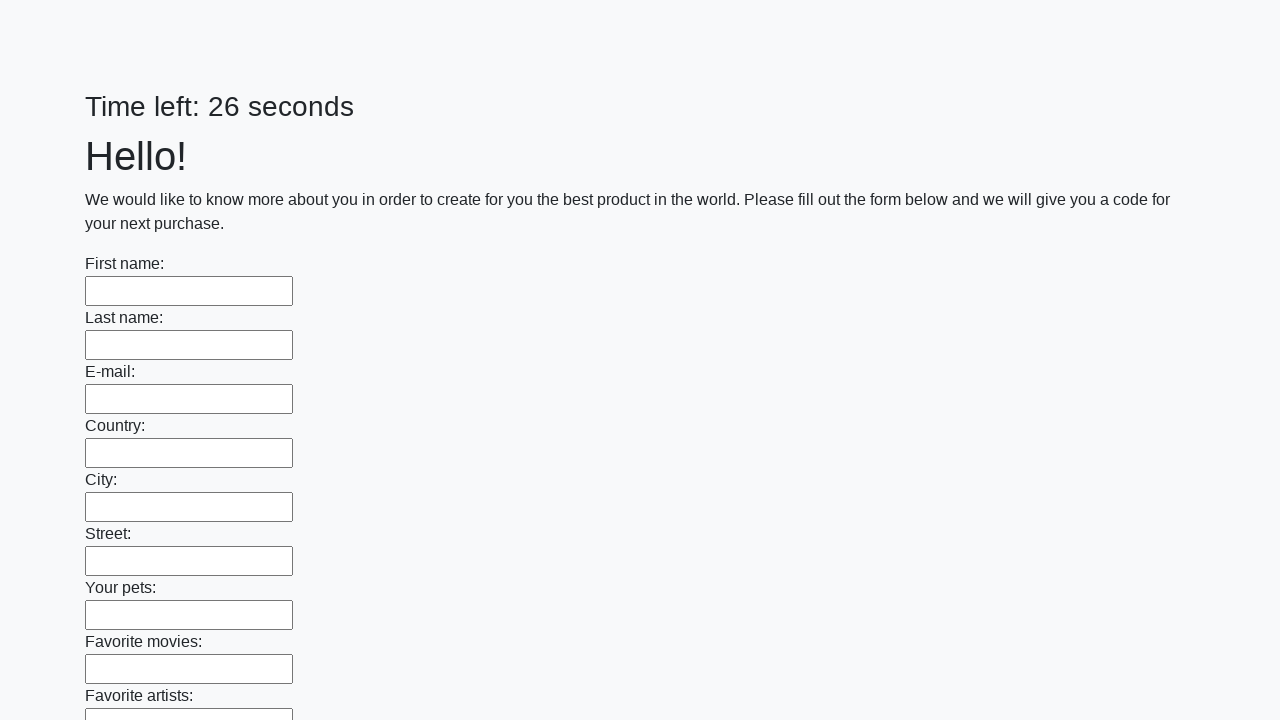

Filled input field with 'Мой ответ' on input >> nth=0
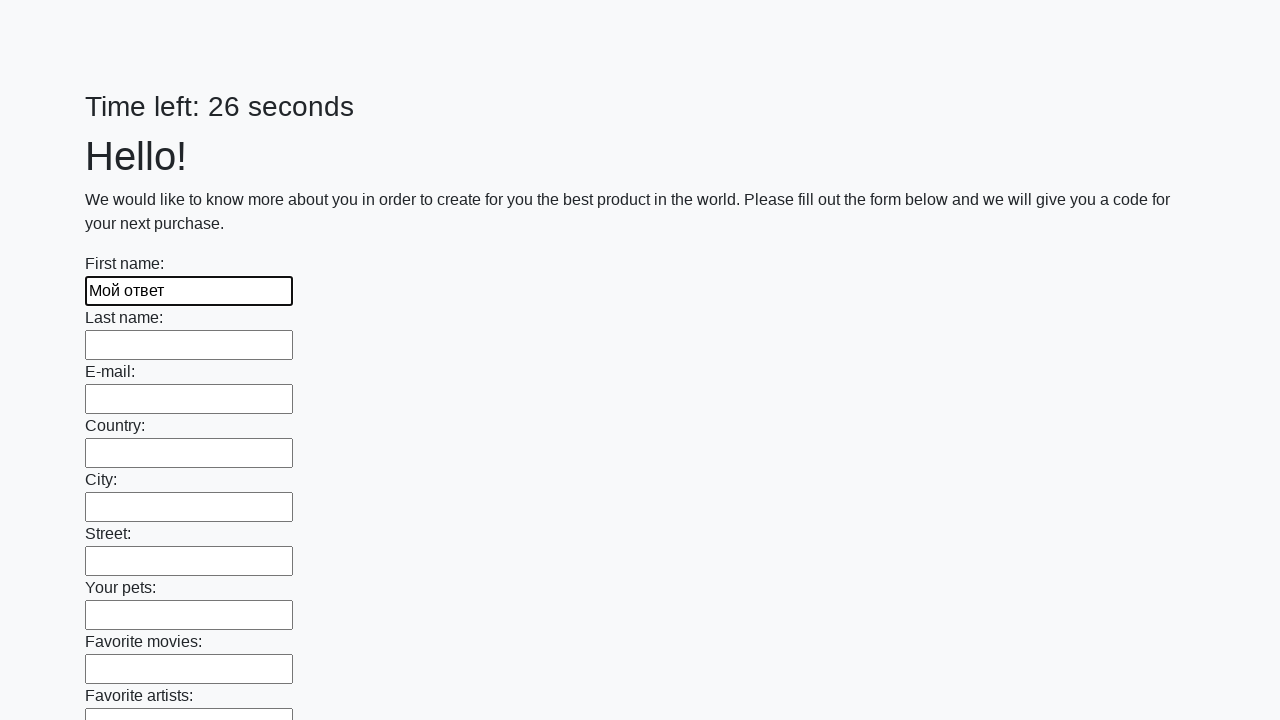

Filled input field with 'Мой ответ' on input >> nth=1
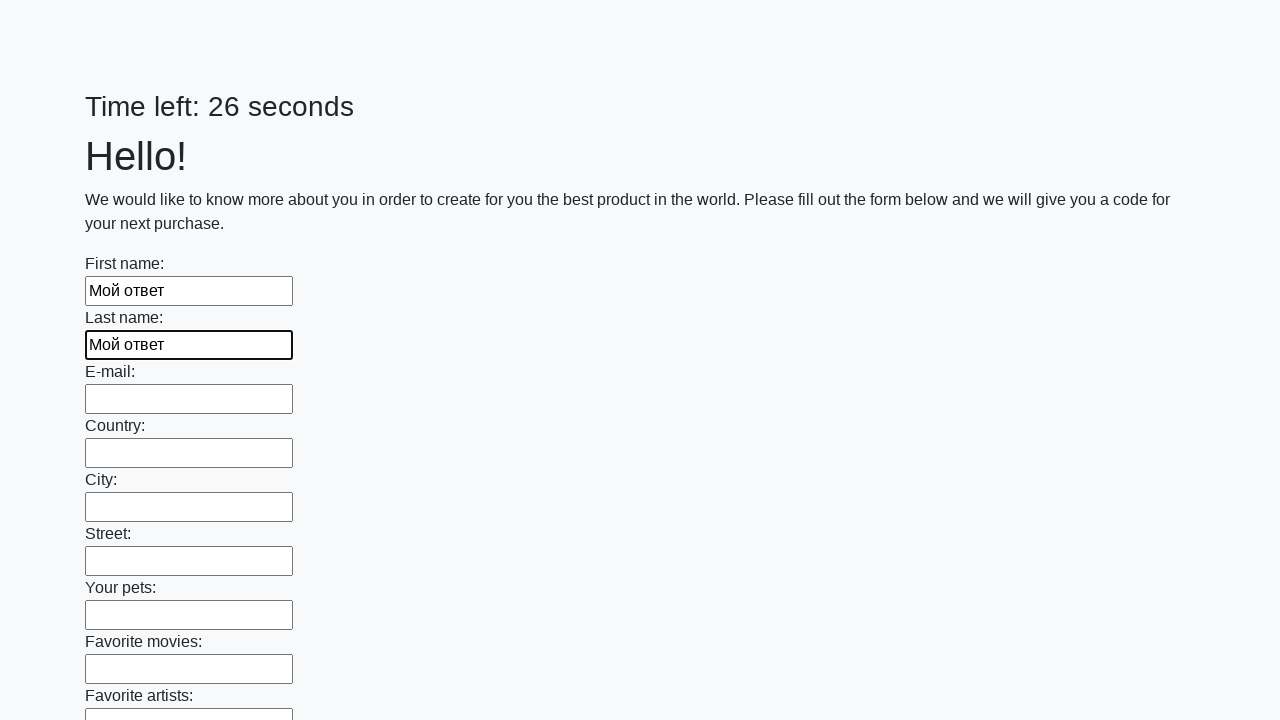

Filled input field with 'Мой ответ' on input >> nth=2
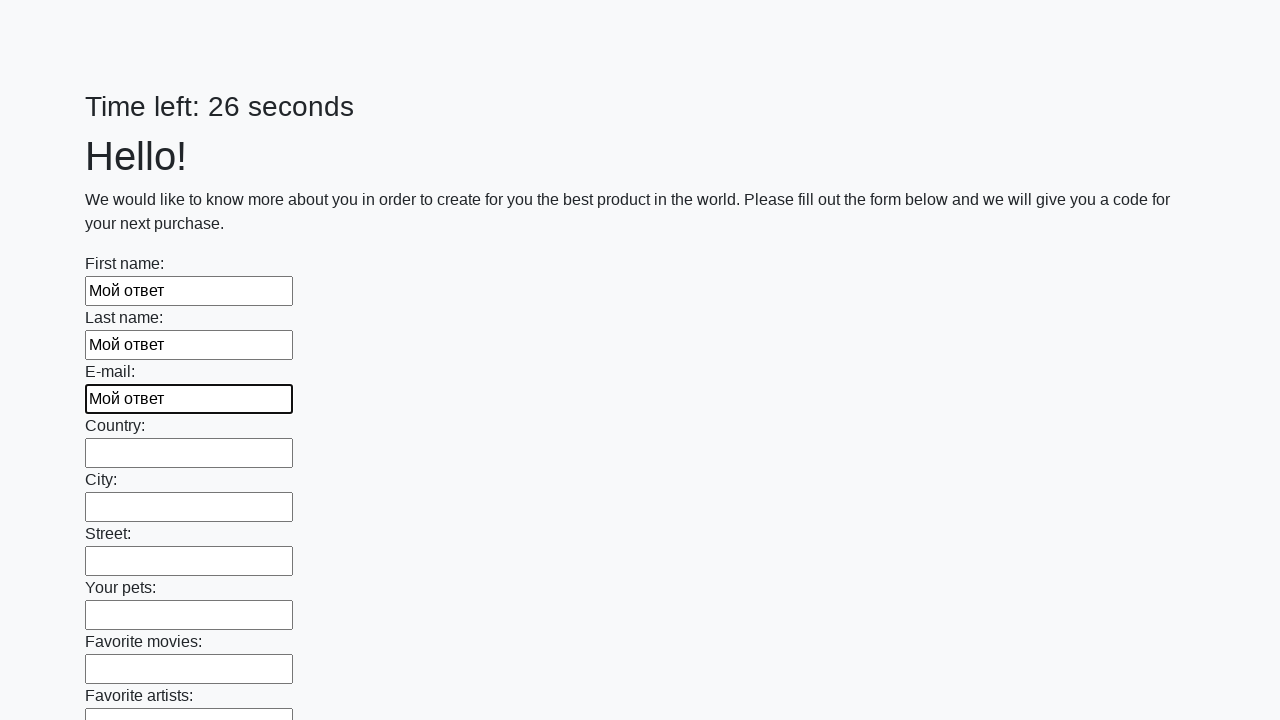

Filled input field with 'Мой ответ' on input >> nth=3
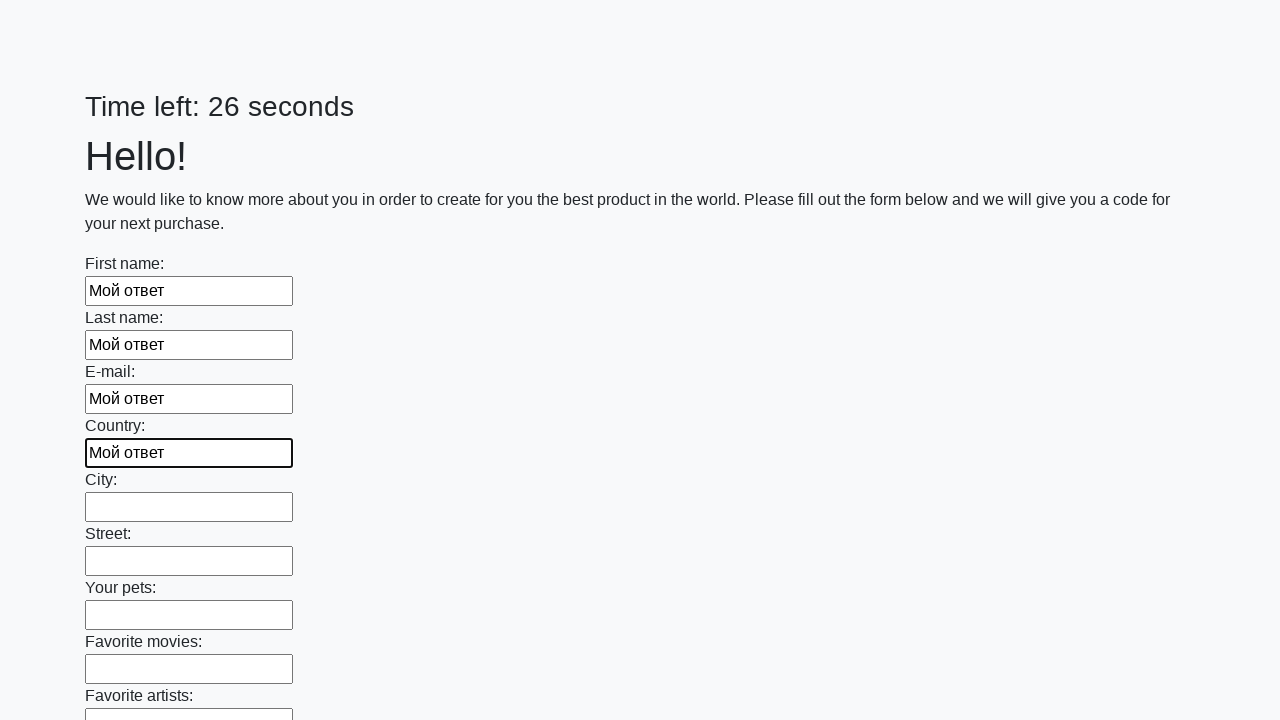

Filled input field with 'Мой ответ' on input >> nth=4
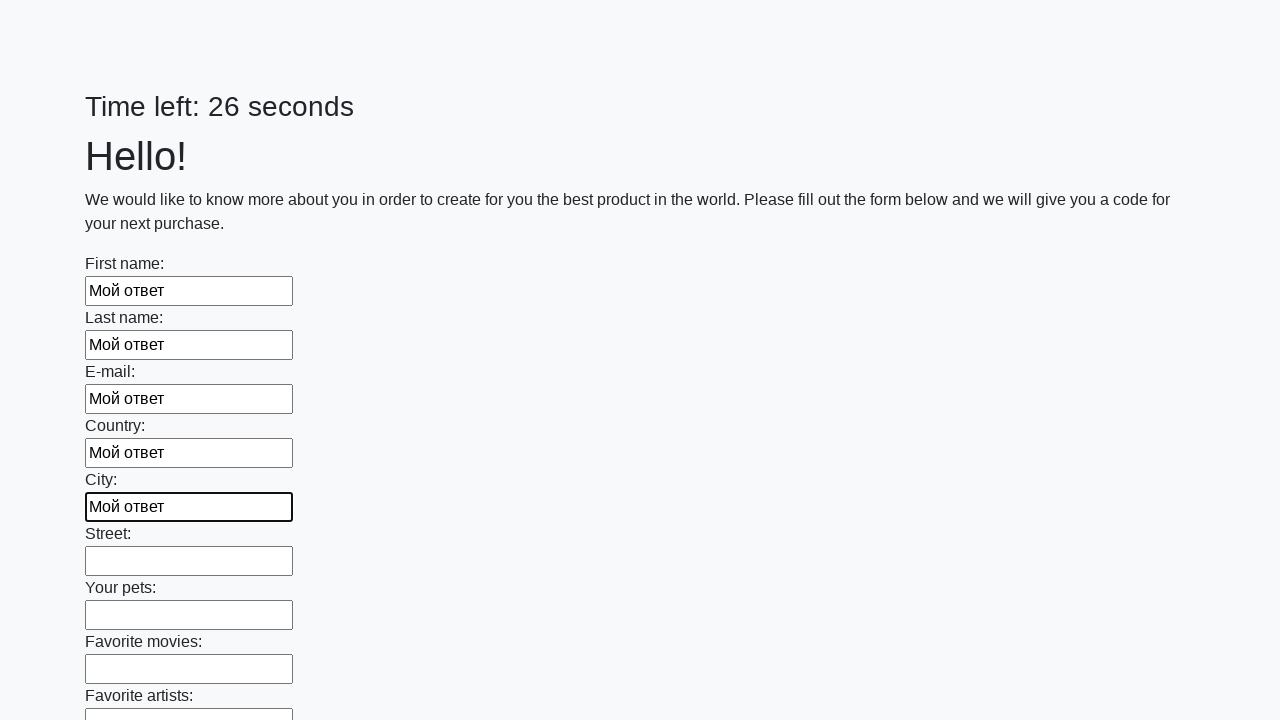

Filled input field with 'Мой ответ' on input >> nth=5
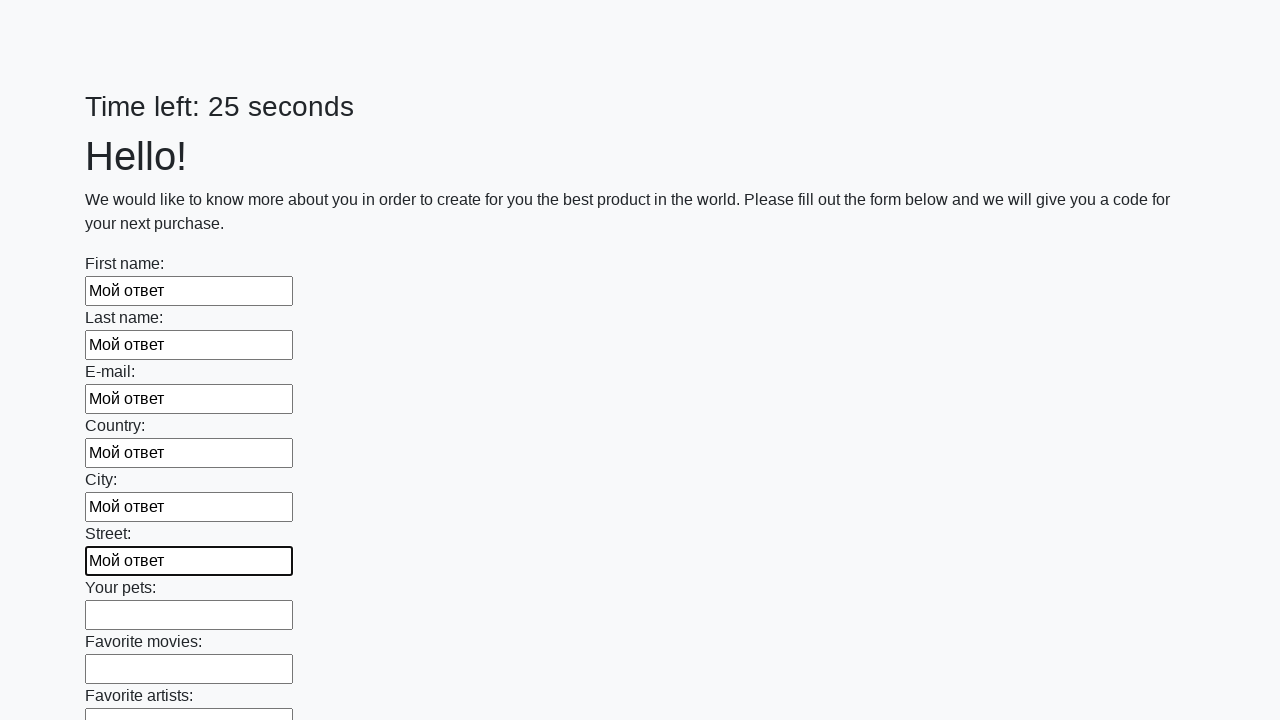

Filled input field with 'Мой ответ' on input >> nth=6
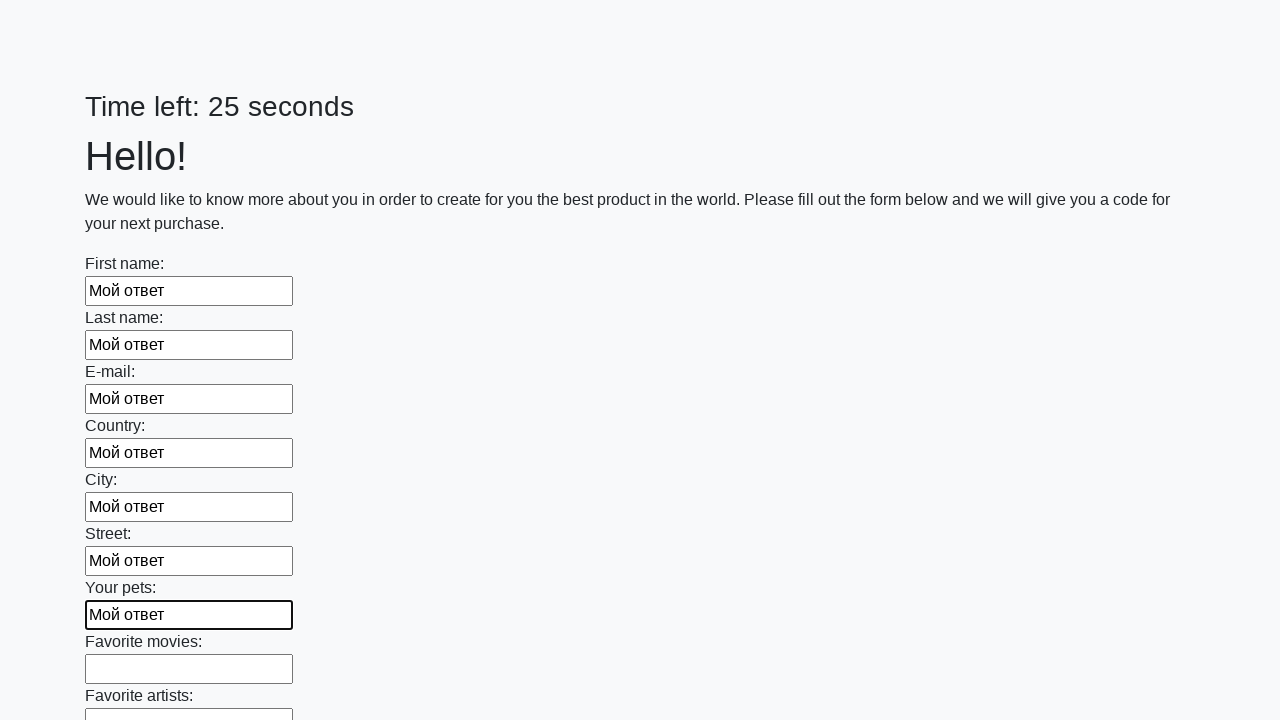

Filled input field with 'Мой ответ' on input >> nth=7
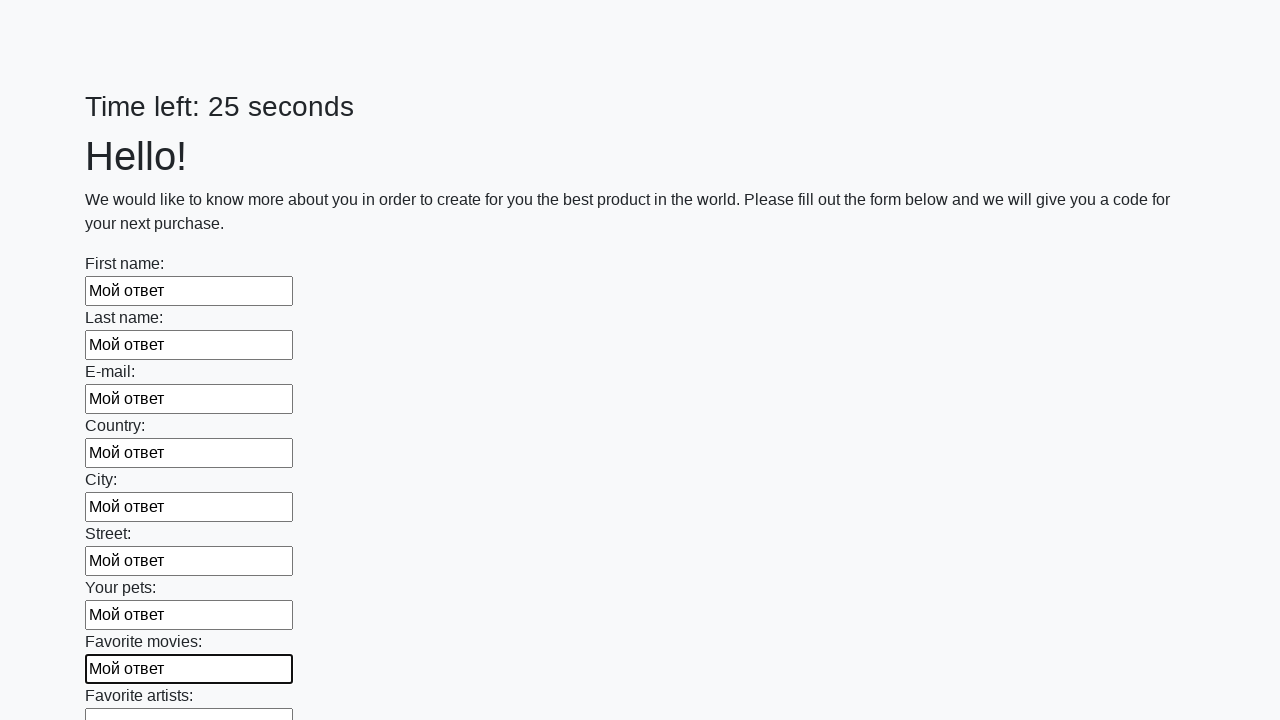

Filled input field with 'Мой ответ' on input >> nth=8
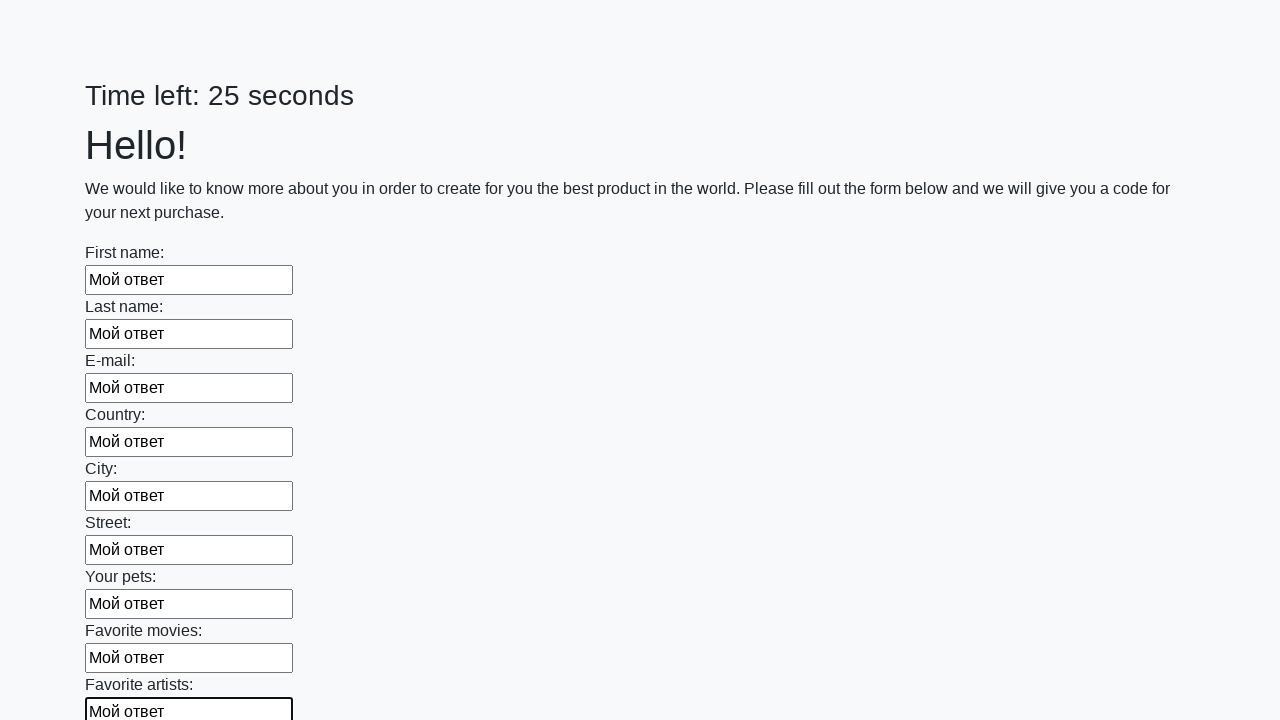

Filled input field with 'Мой ответ' on input >> nth=9
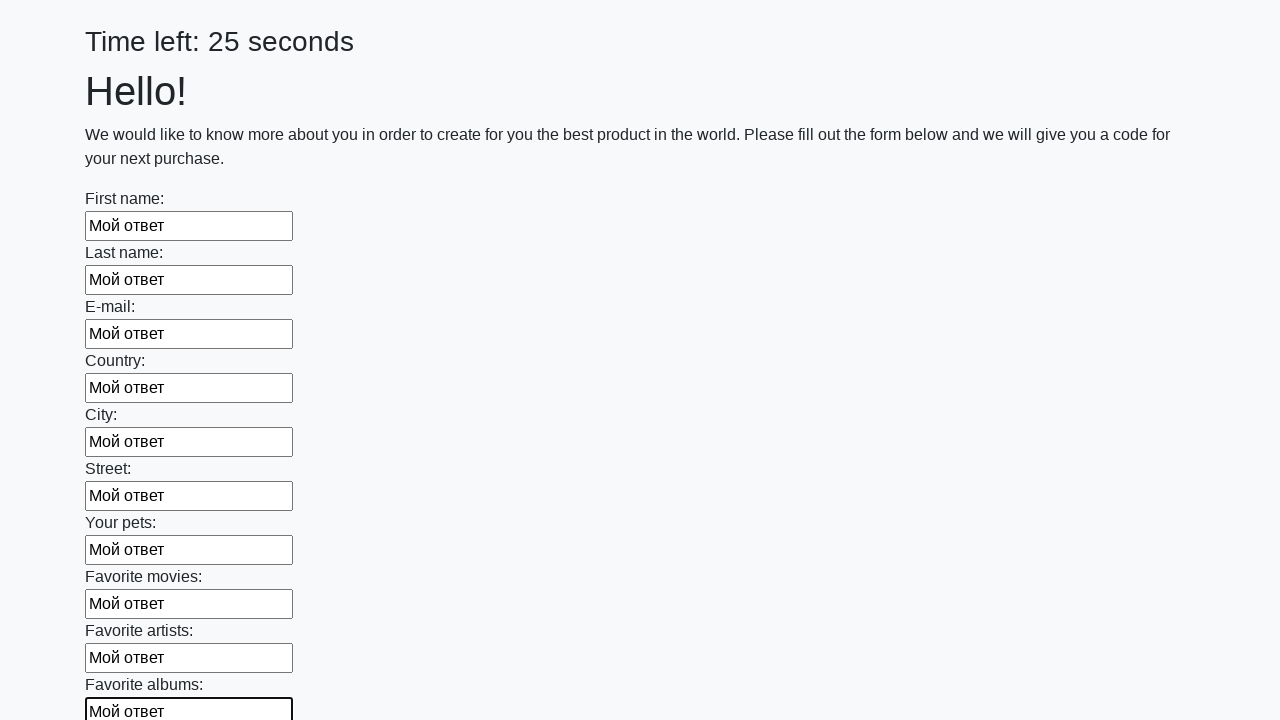

Filled input field with 'Мой ответ' on input >> nth=10
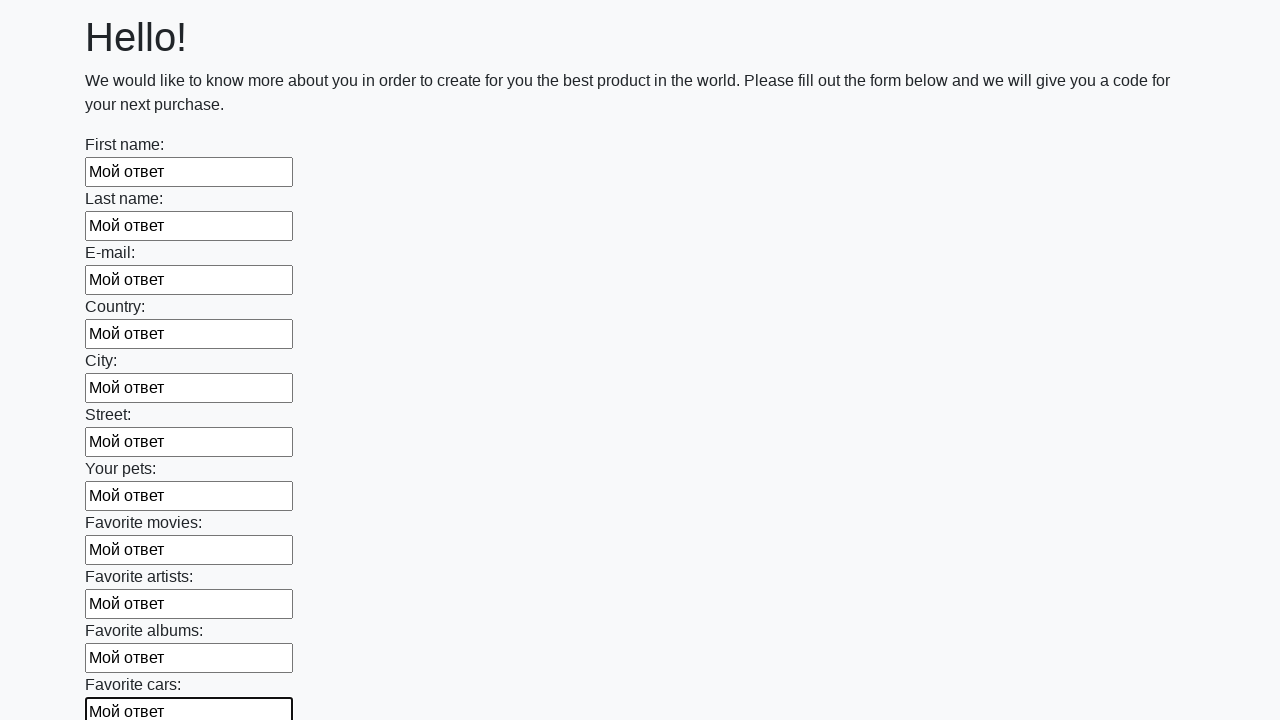

Filled input field with 'Мой ответ' on input >> nth=11
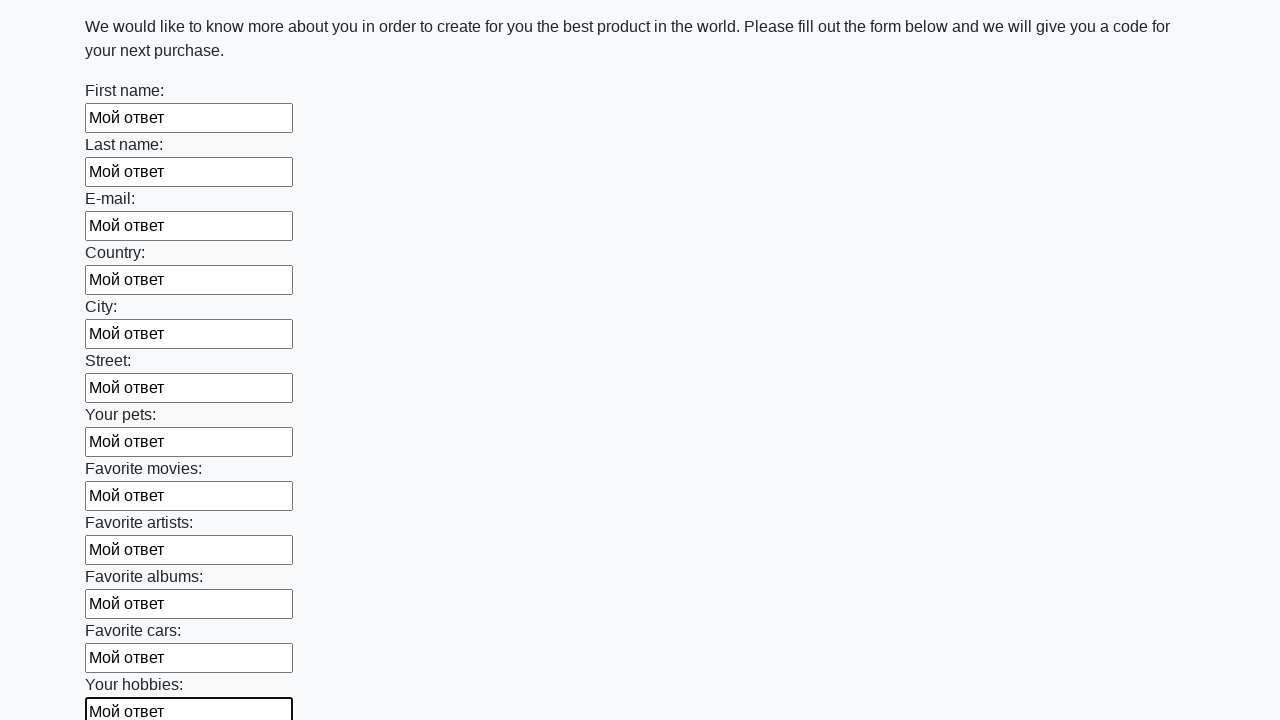

Filled input field with 'Мой ответ' on input >> nth=12
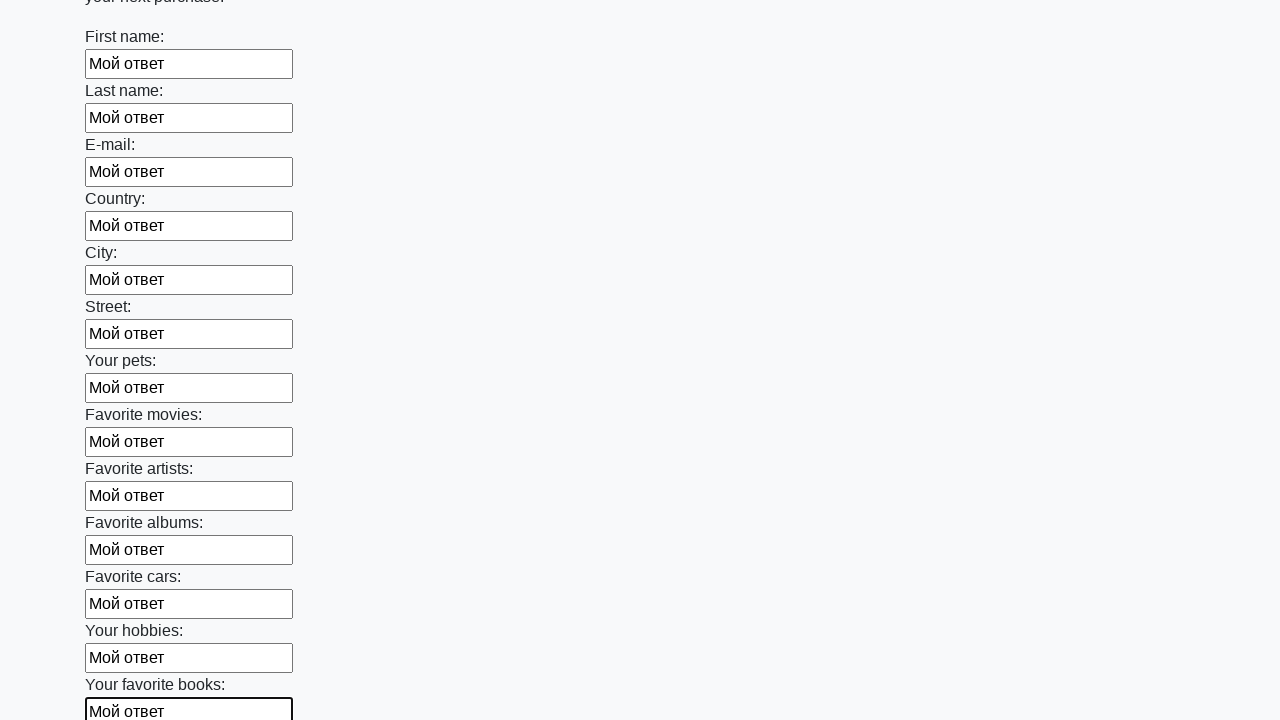

Filled input field with 'Мой ответ' on input >> nth=13
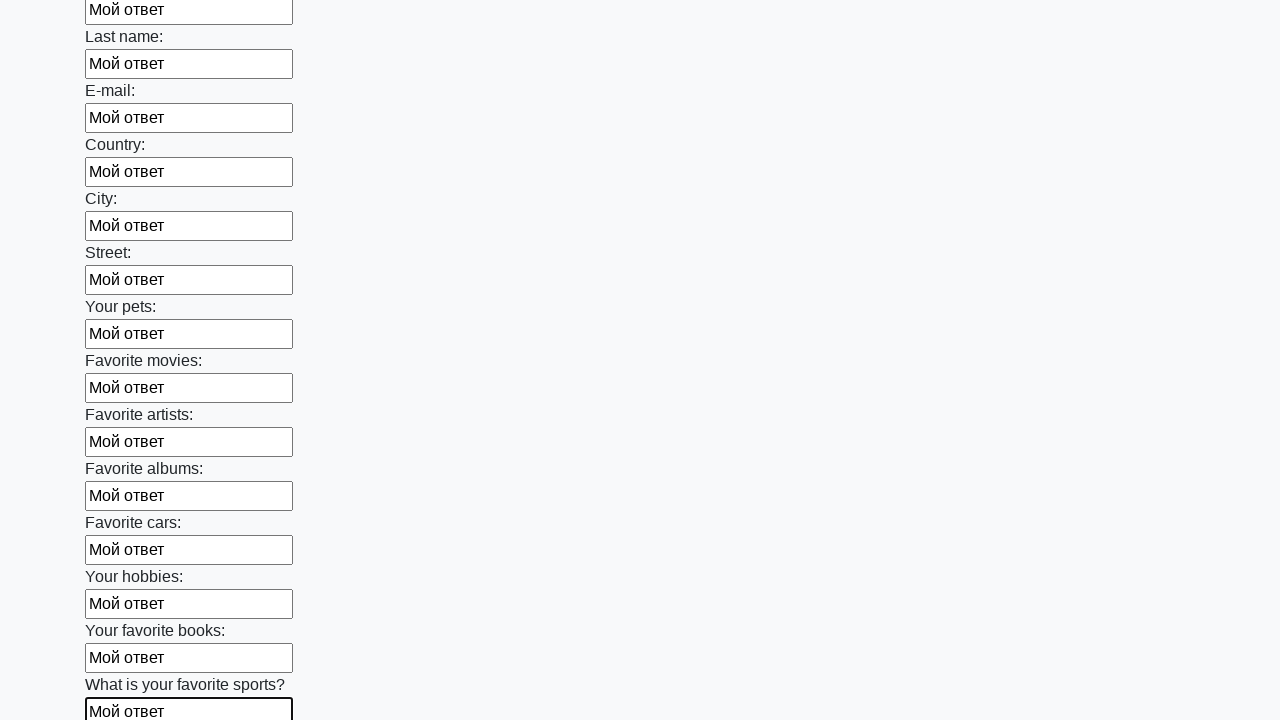

Filled input field with 'Мой ответ' on input >> nth=14
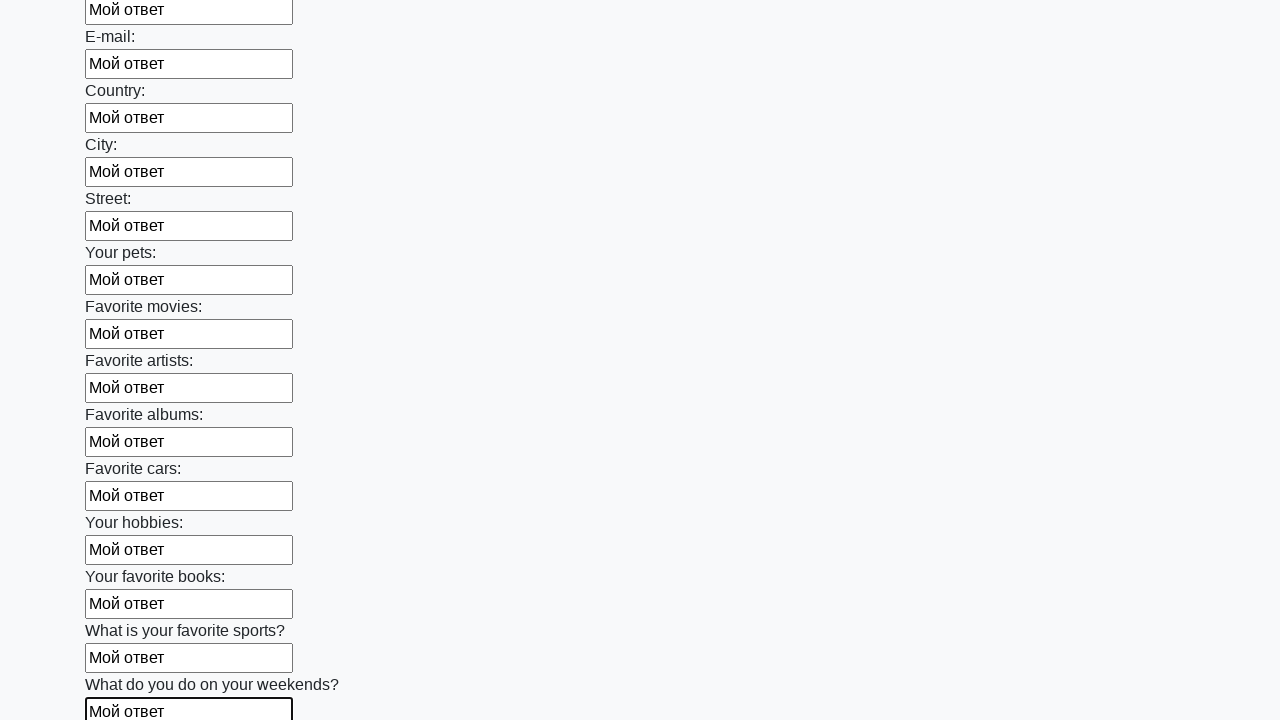

Filled input field with 'Мой ответ' on input >> nth=15
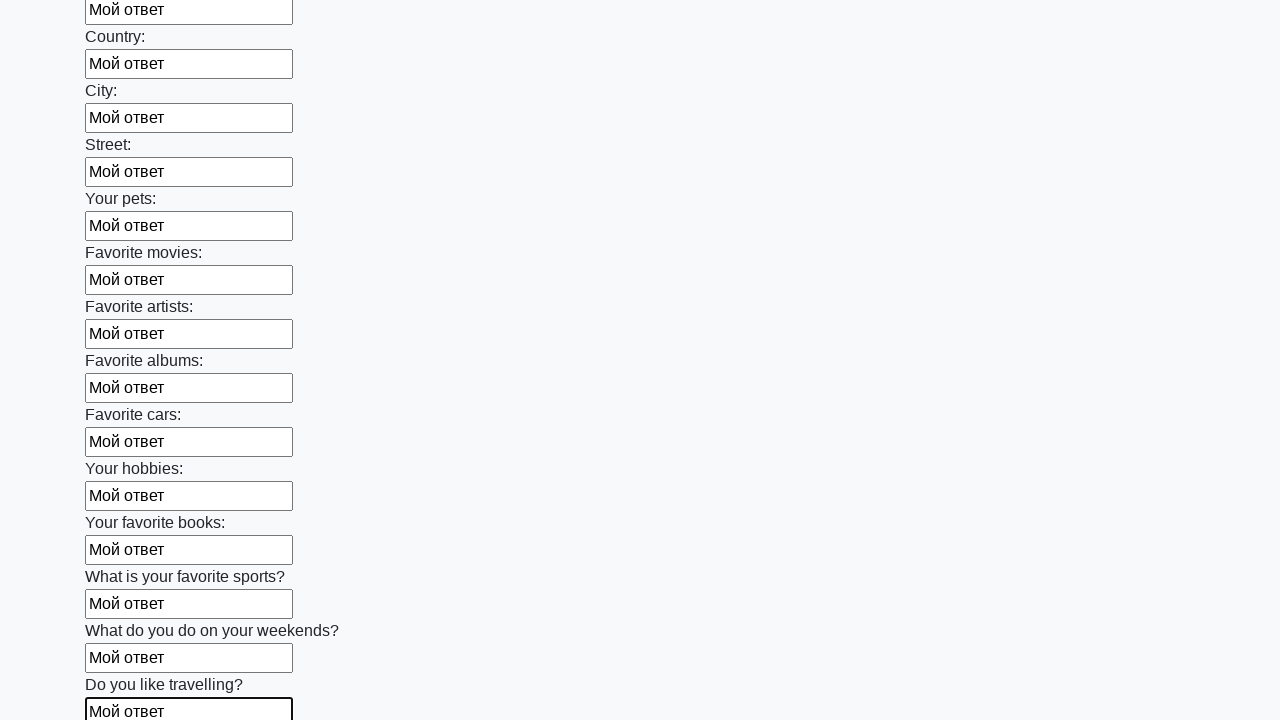

Filled input field with 'Мой ответ' on input >> nth=16
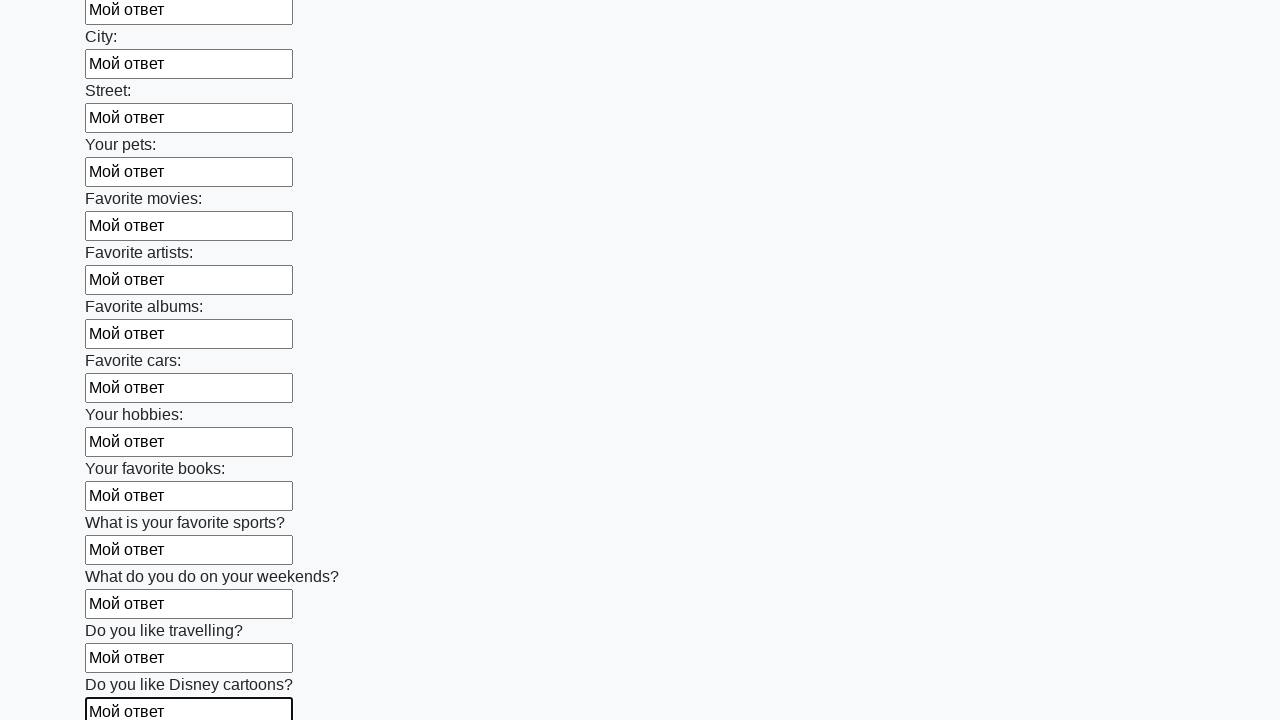

Filled input field with 'Мой ответ' on input >> nth=17
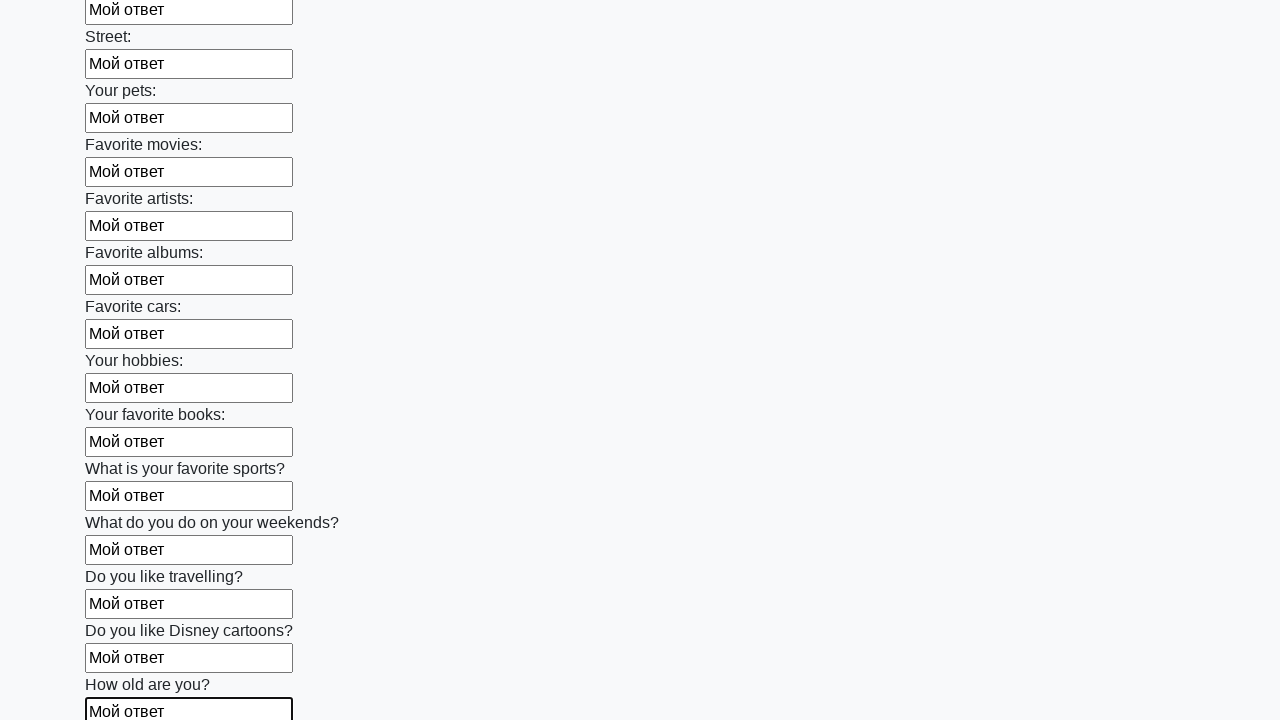

Filled input field with 'Мой ответ' on input >> nth=18
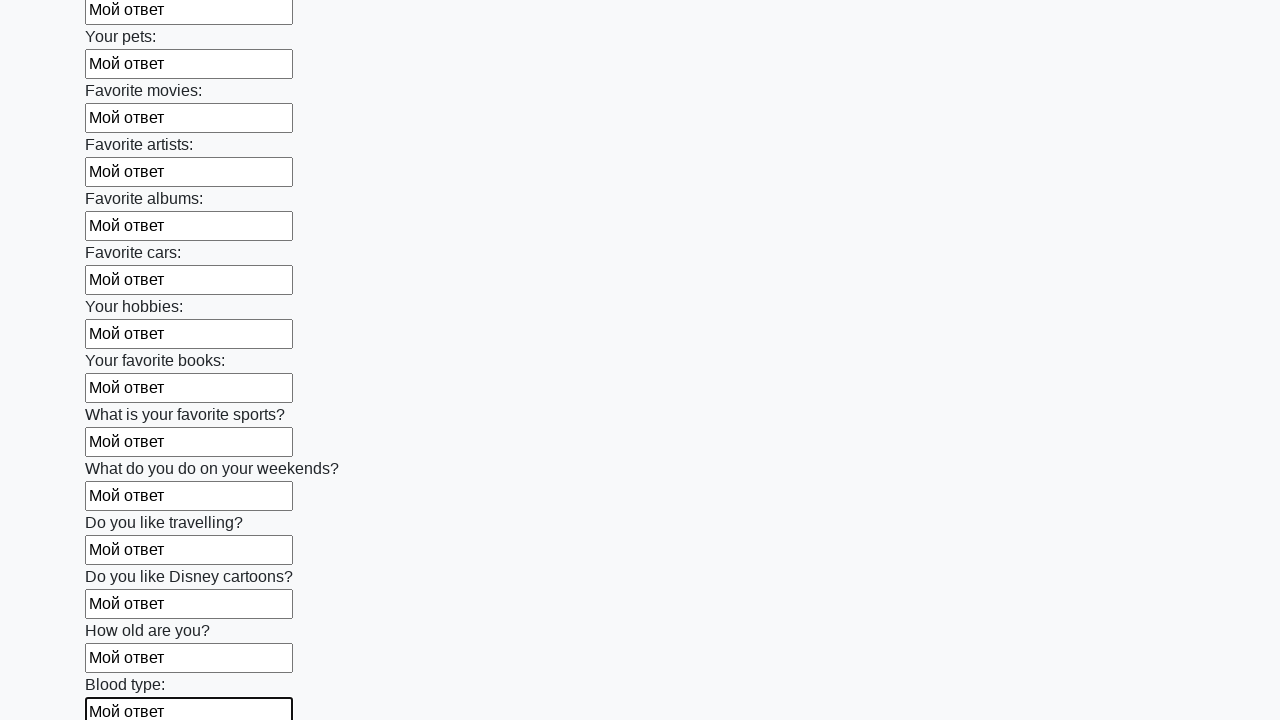

Filled input field with 'Мой ответ' on input >> nth=19
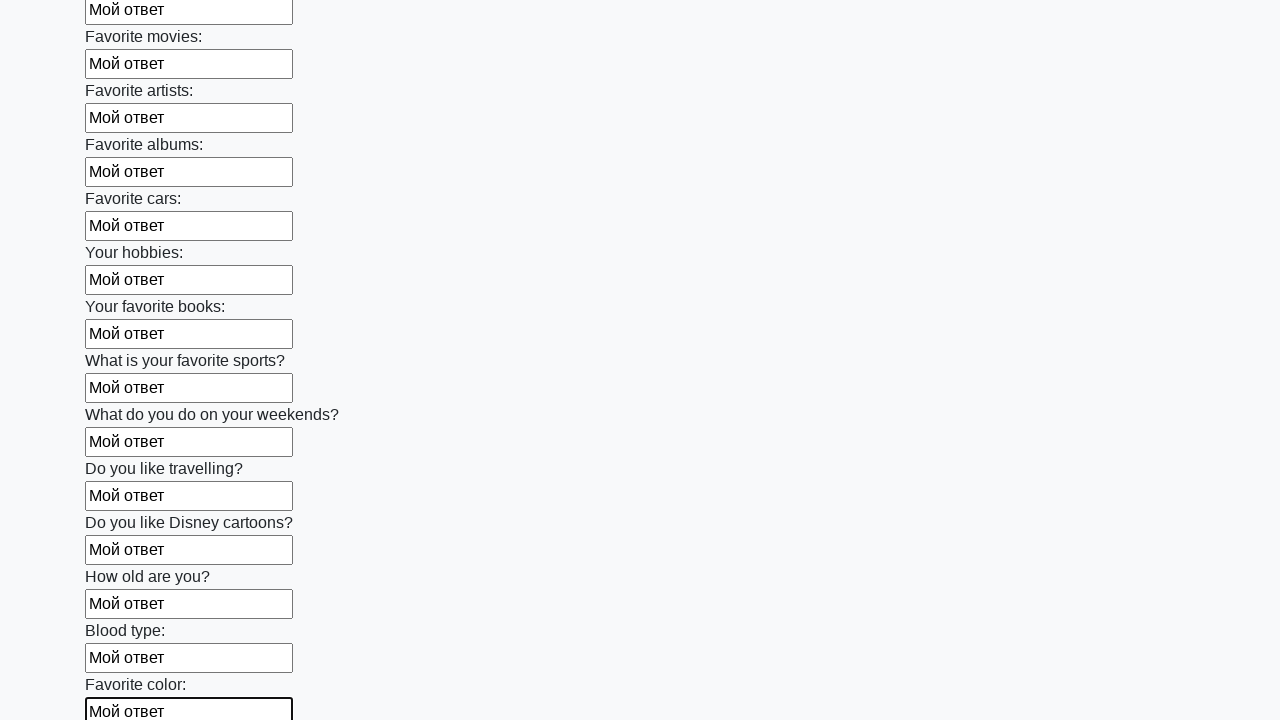

Filled input field with 'Мой ответ' on input >> nth=20
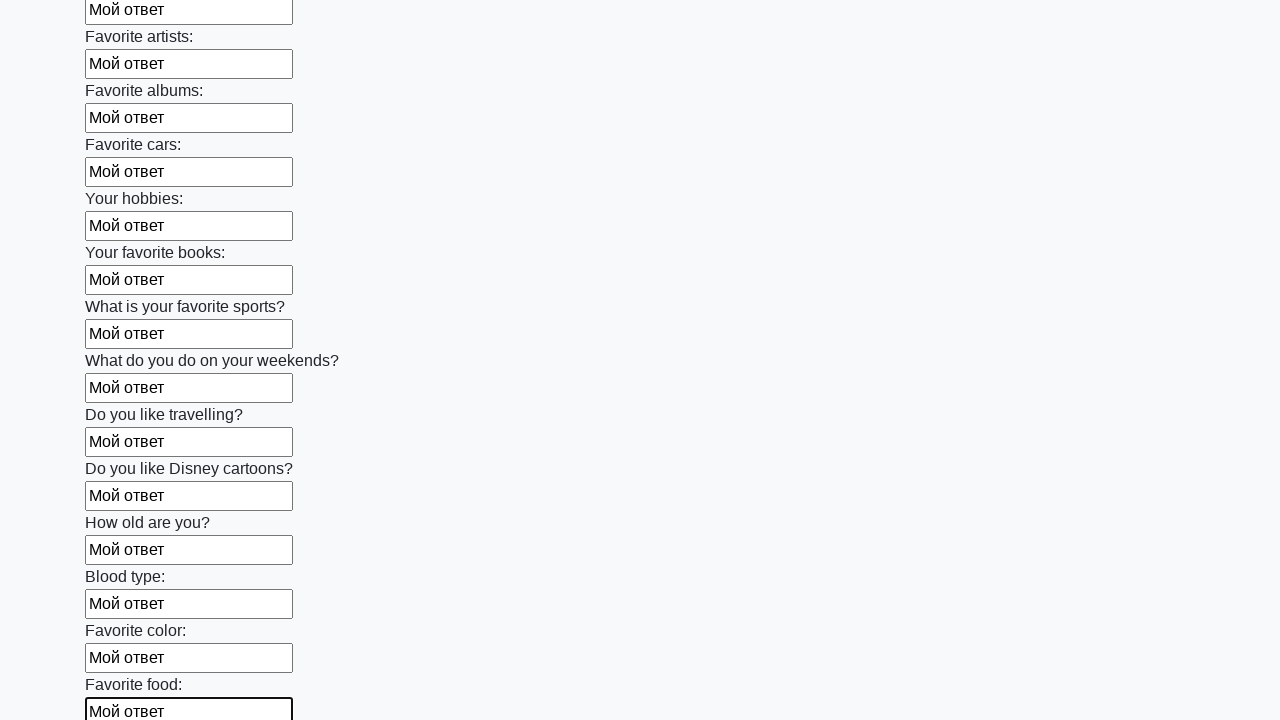

Filled input field with 'Мой ответ' on input >> nth=21
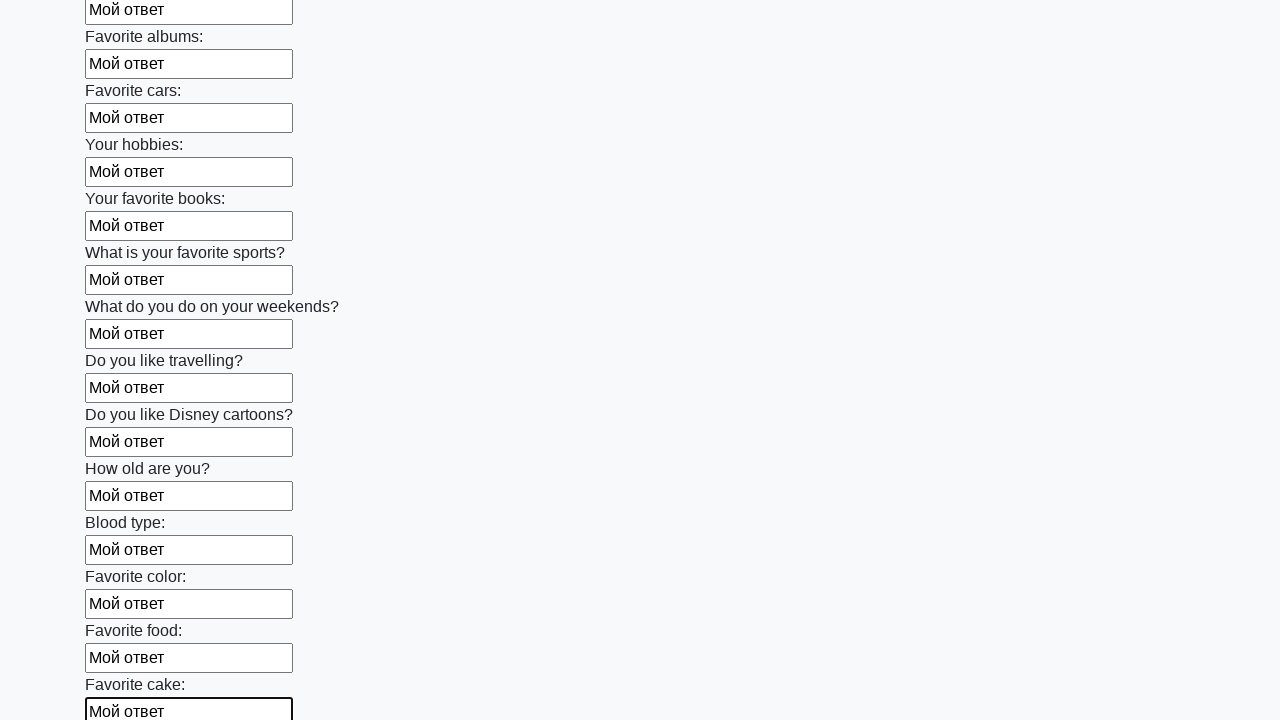

Filled input field with 'Мой ответ' on input >> nth=22
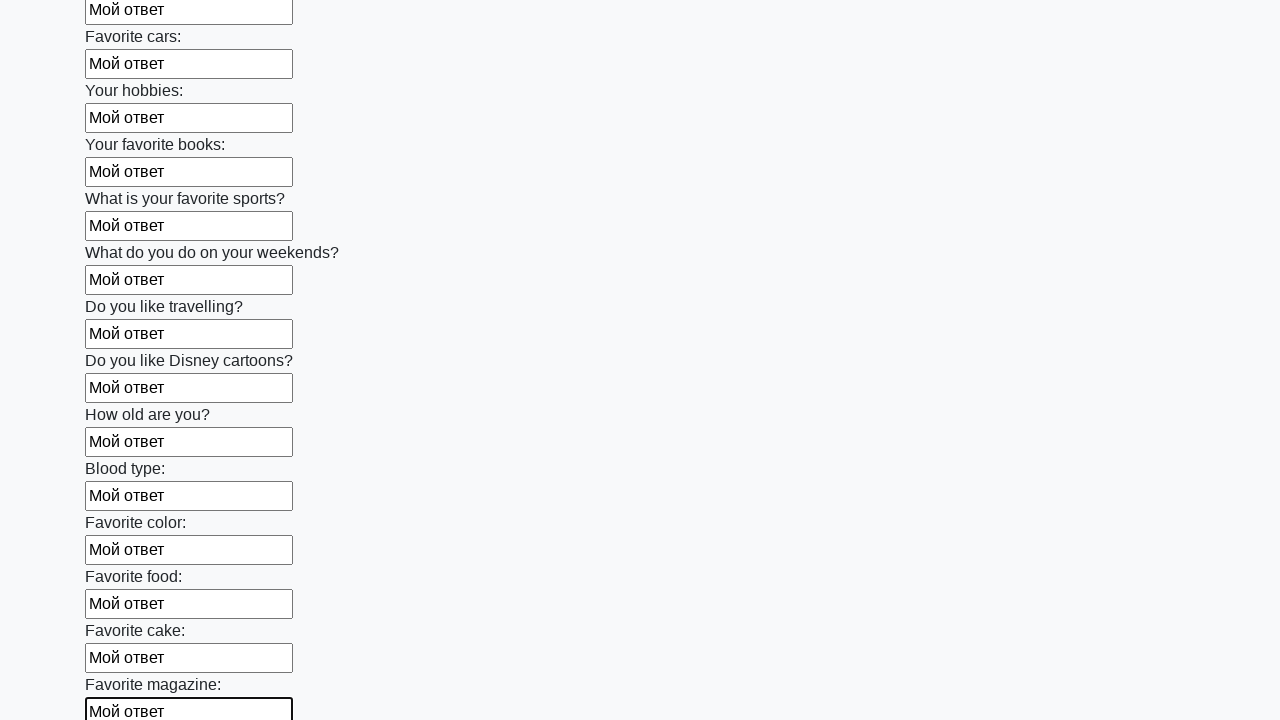

Filled input field with 'Мой ответ' on input >> nth=23
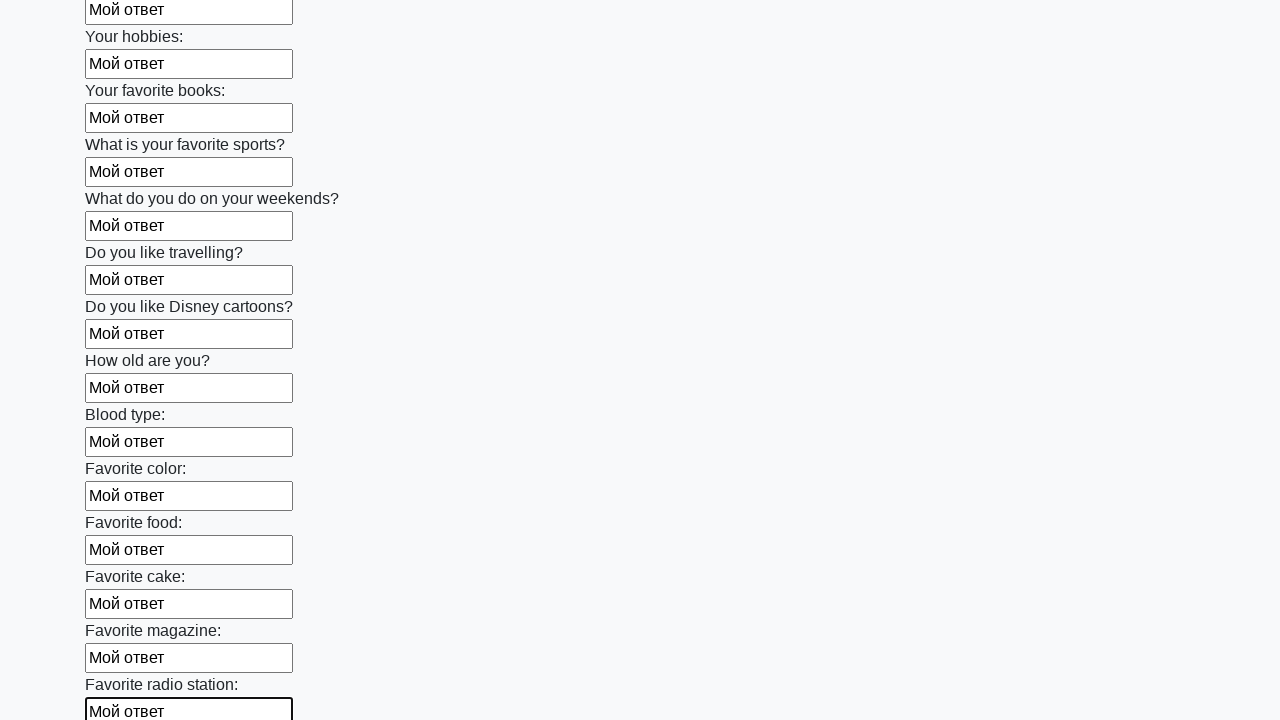

Filled input field with 'Мой ответ' on input >> nth=24
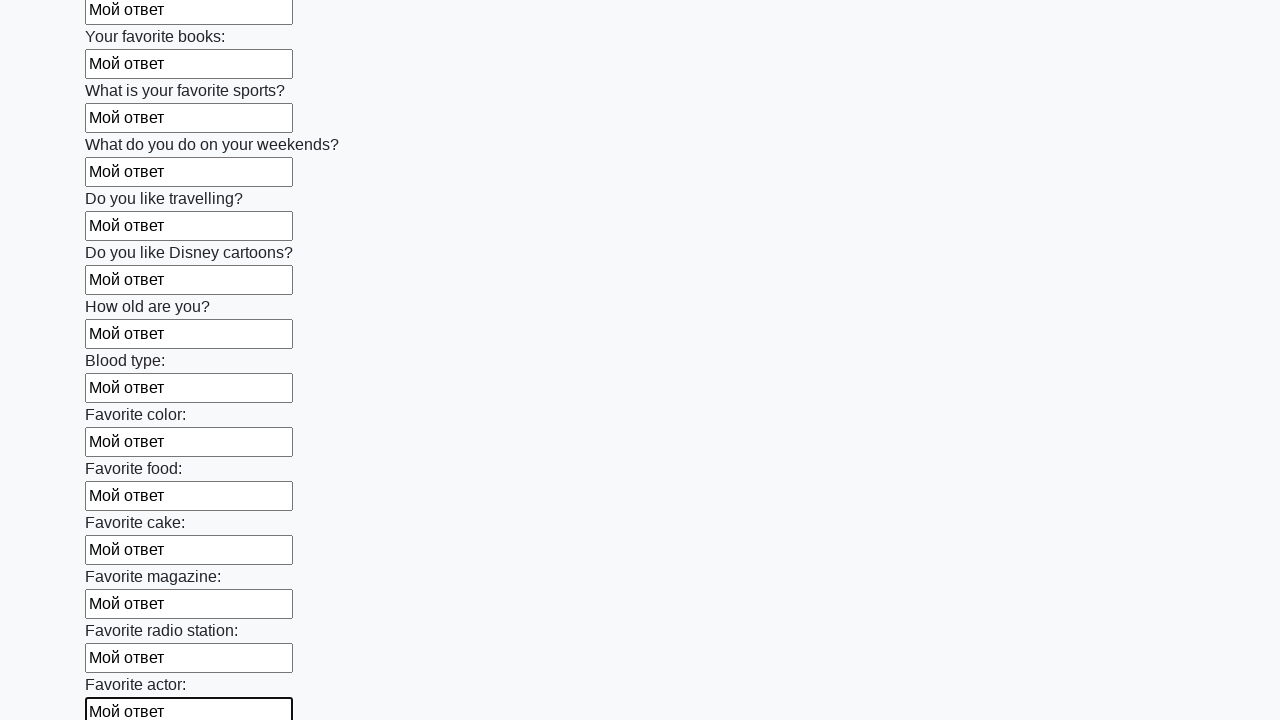

Filled input field with 'Мой ответ' on input >> nth=25
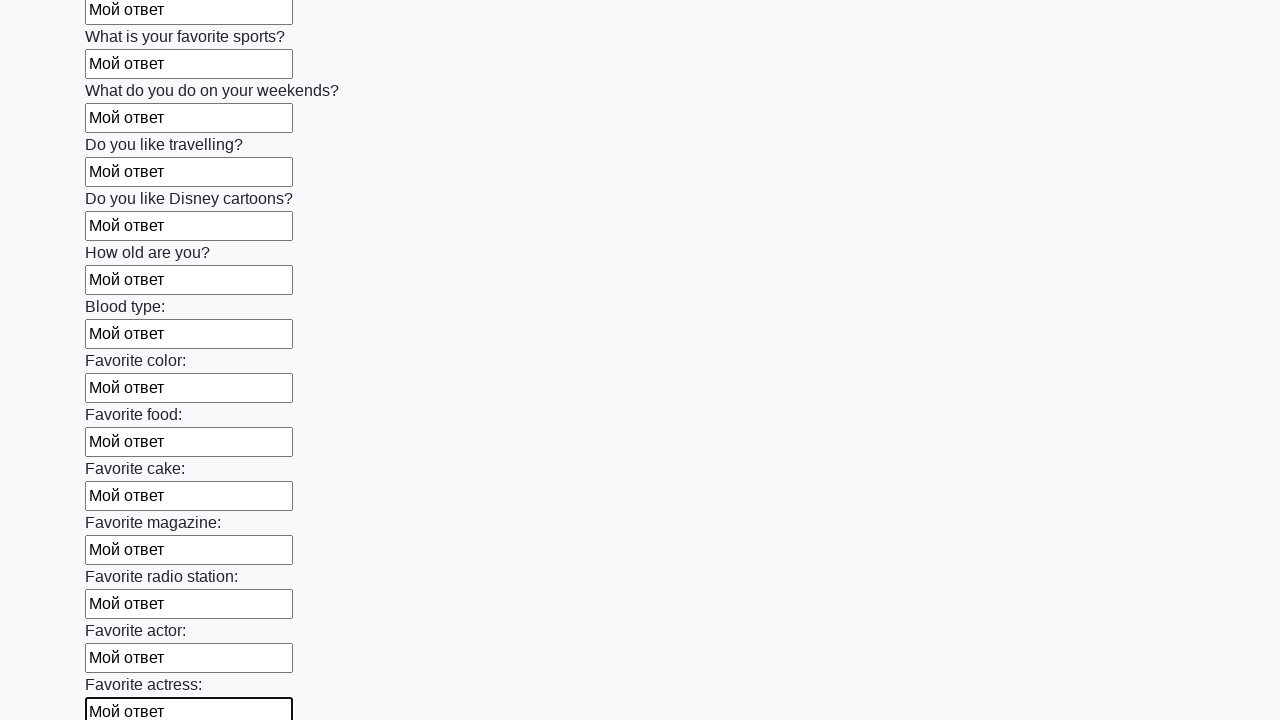

Filled input field with 'Мой ответ' on input >> nth=26
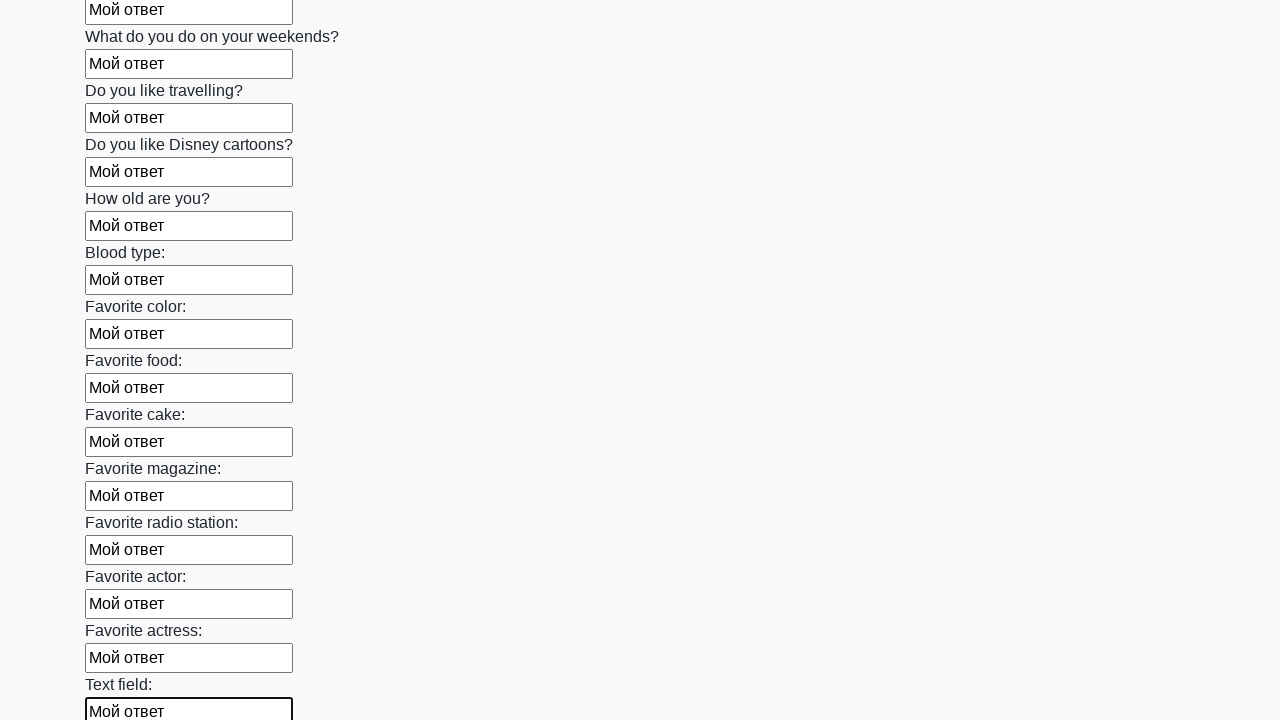

Filled input field with 'Мой ответ' on input >> nth=27
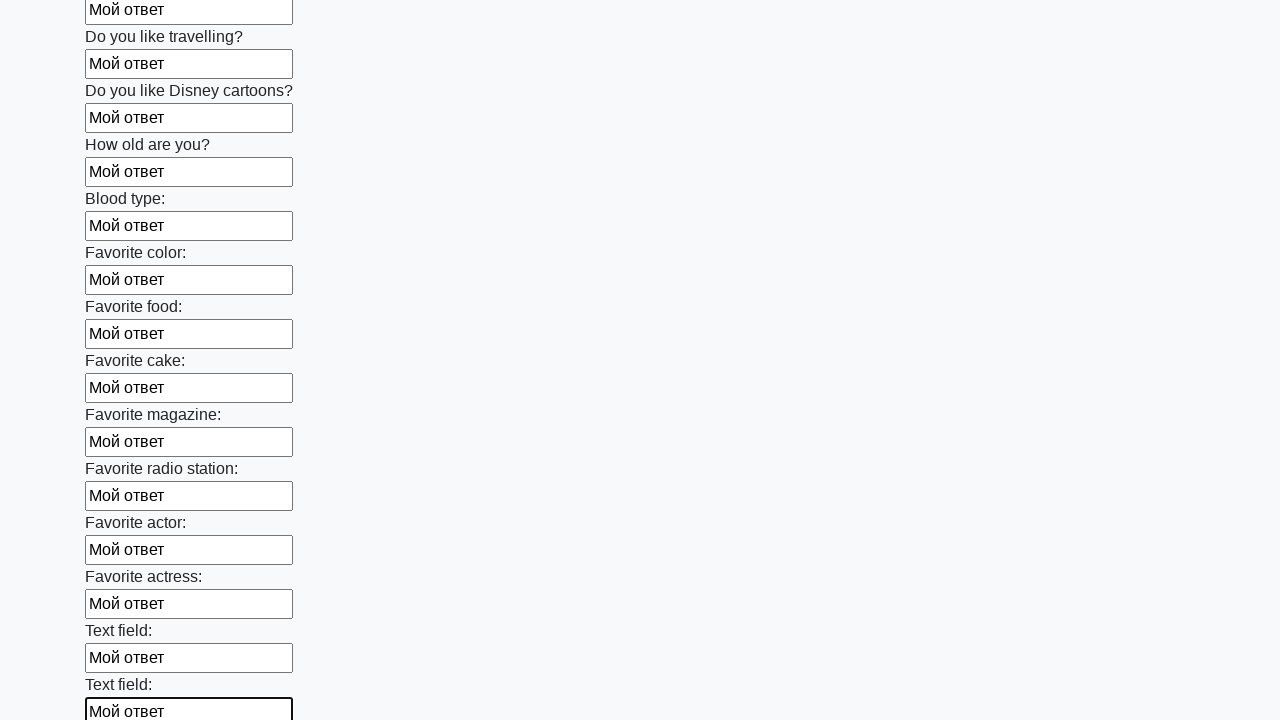

Filled input field with 'Мой ответ' on input >> nth=28
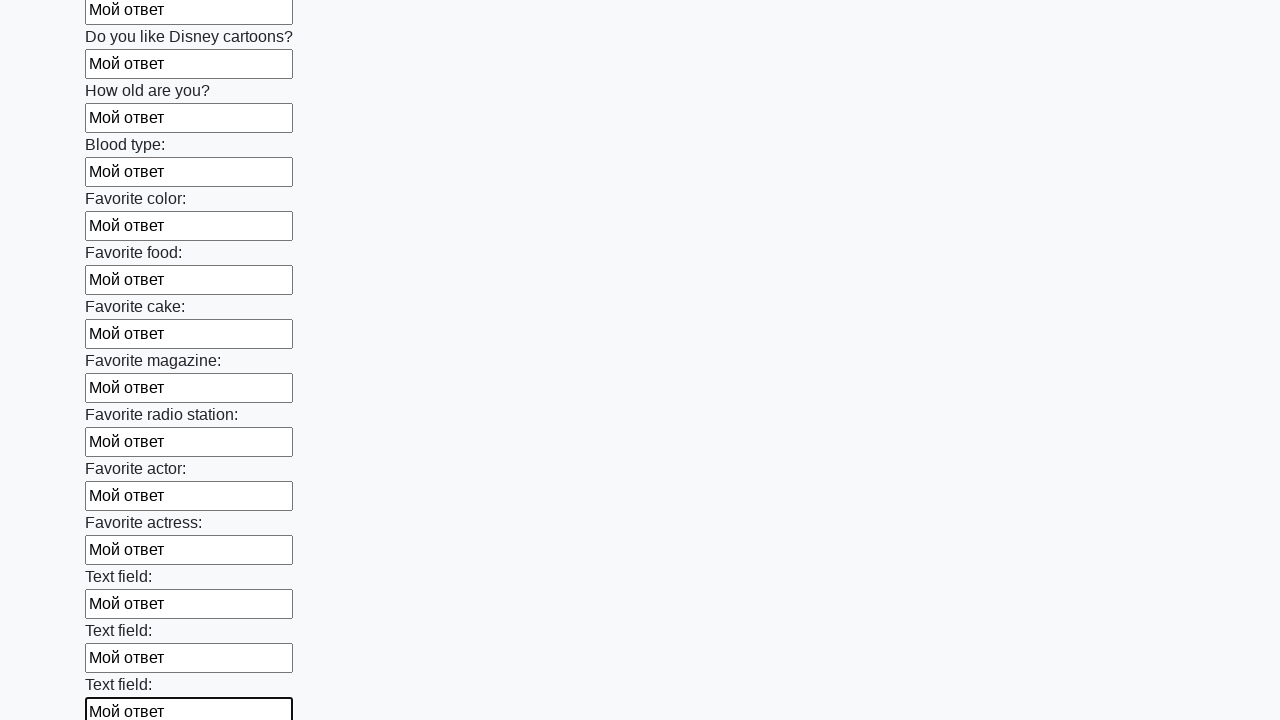

Filled input field with 'Мой ответ' on input >> nth=29
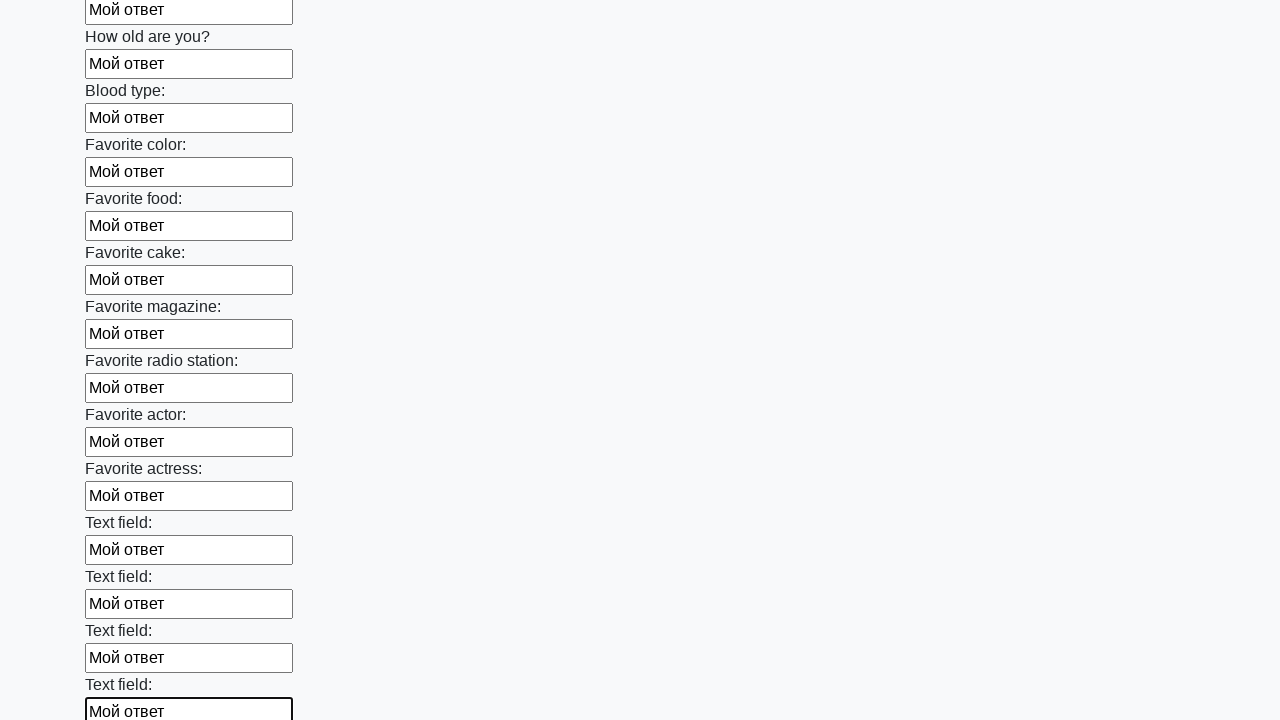

Filled input field with 'Мой ответ' on input >> nth=30
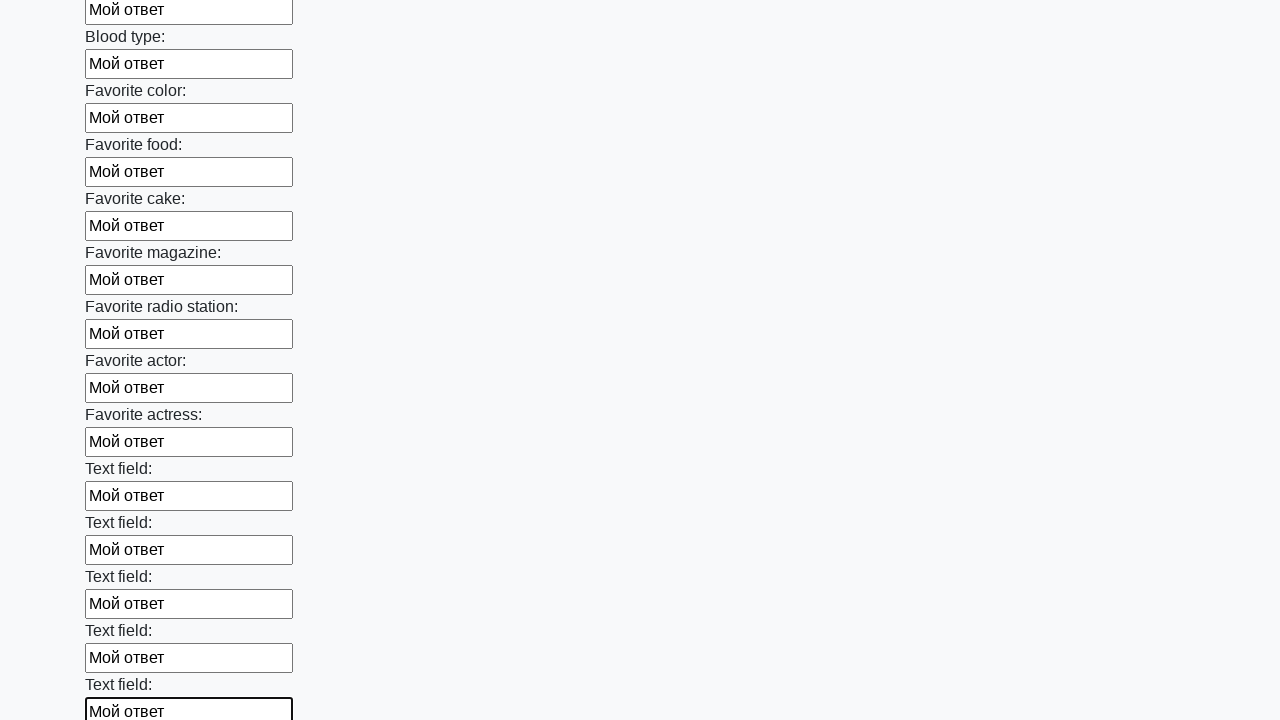

Filled input field with 'Мой ответ' on input >> nth=31
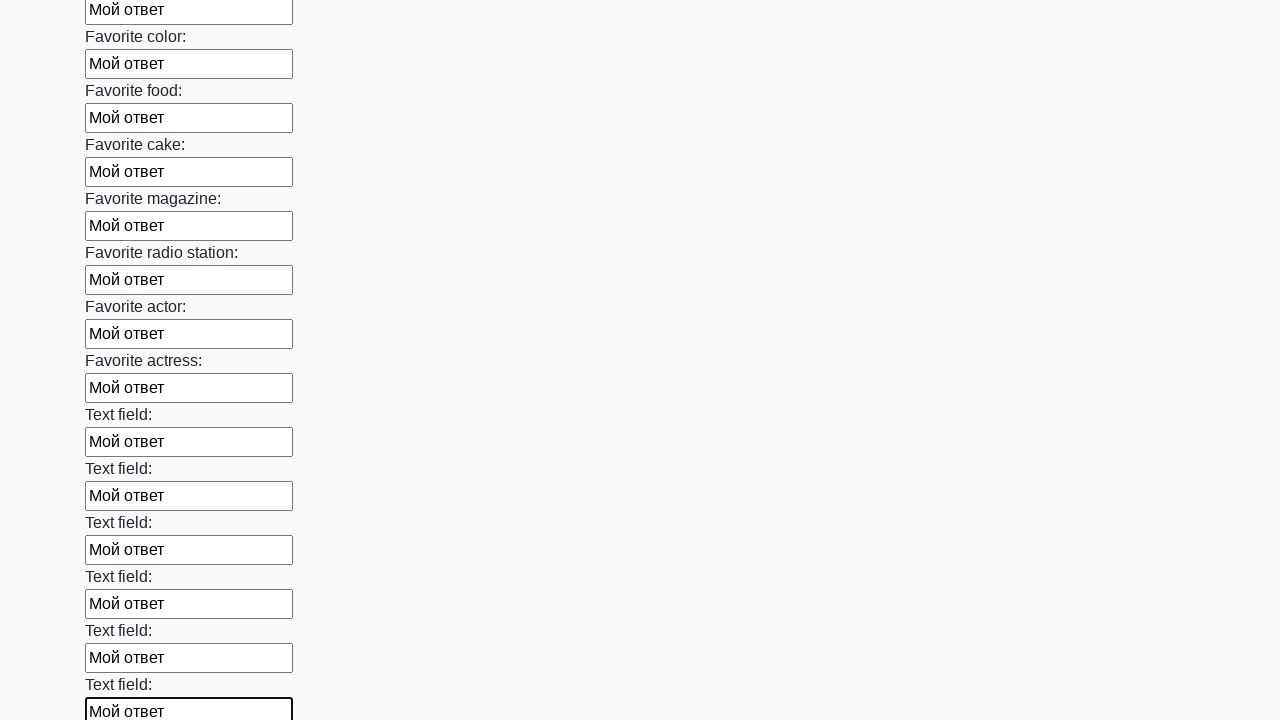

Filled input field with 'Мой ответ' on input >> nth=32
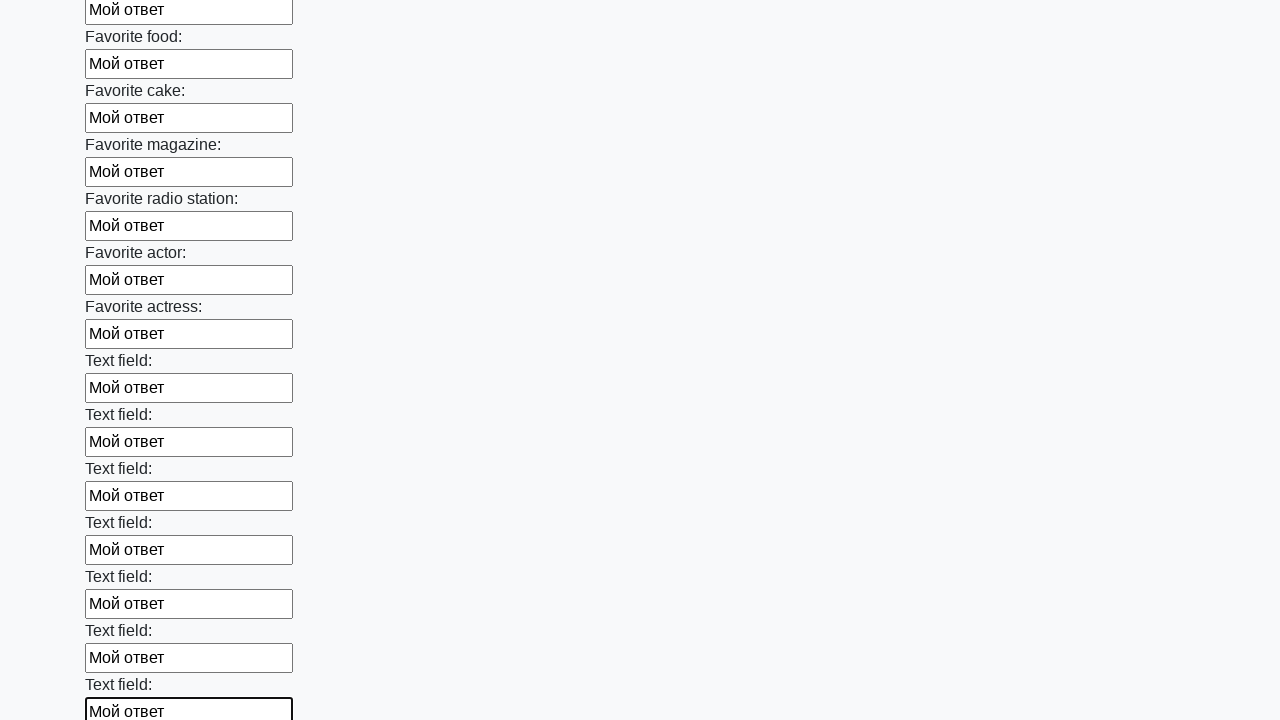

Filled input field with 'Мой ответ' on input >> nth=33
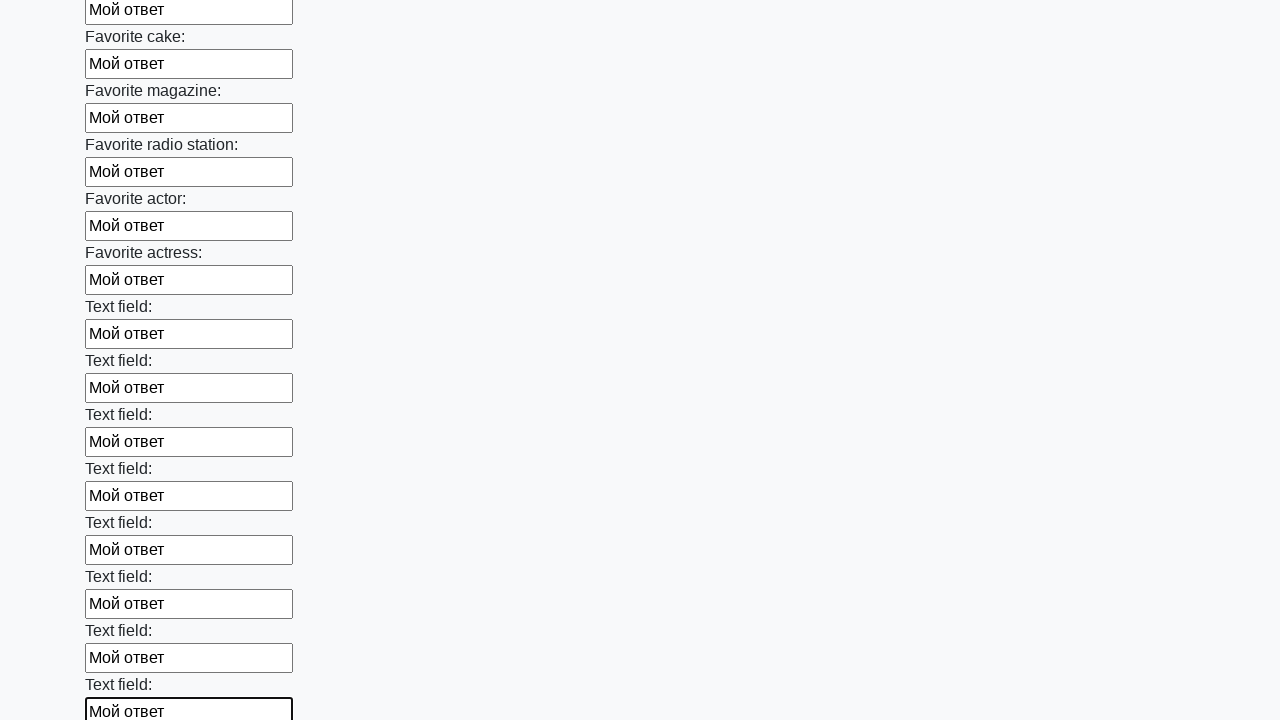

Filled input field with 'Мой ответ' on input >> nth=34
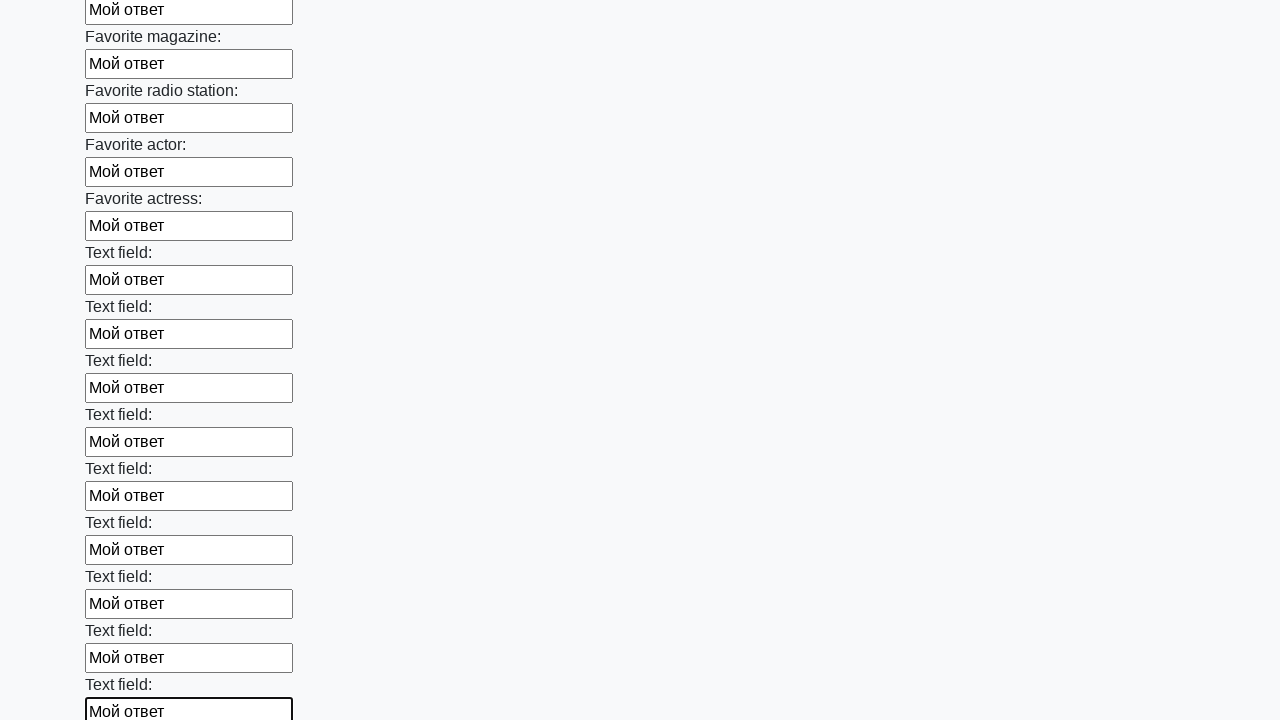

Filled input field with 'Мой ответ' on input >> nth=35
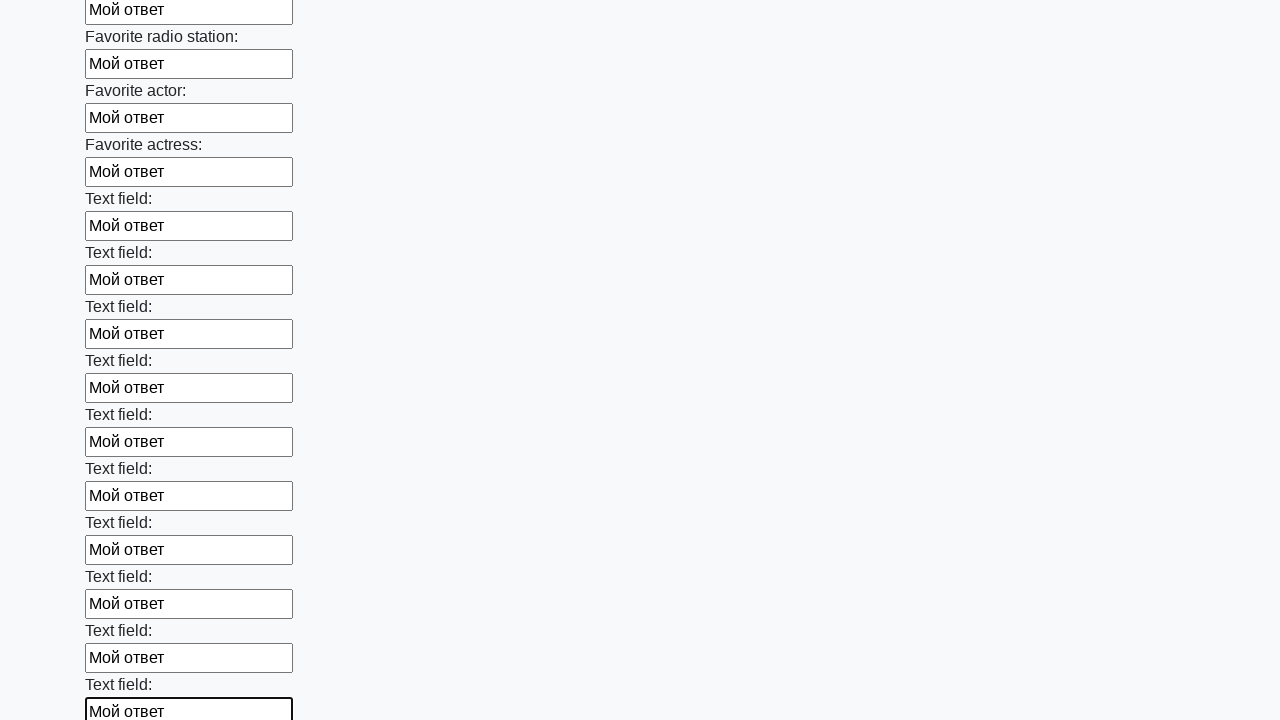

Filled input field with 'Мой ответ' on input >> nth=36
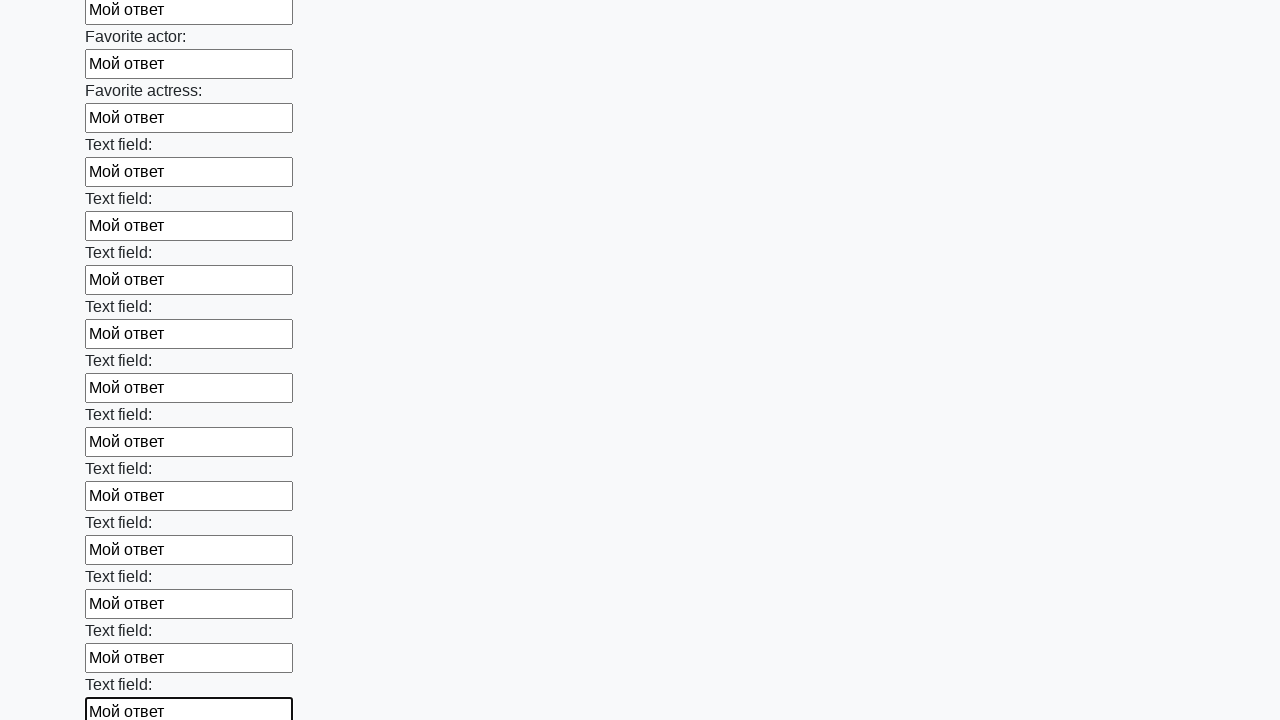

Filled input field with 'Мой ответ' on input >> nth=37
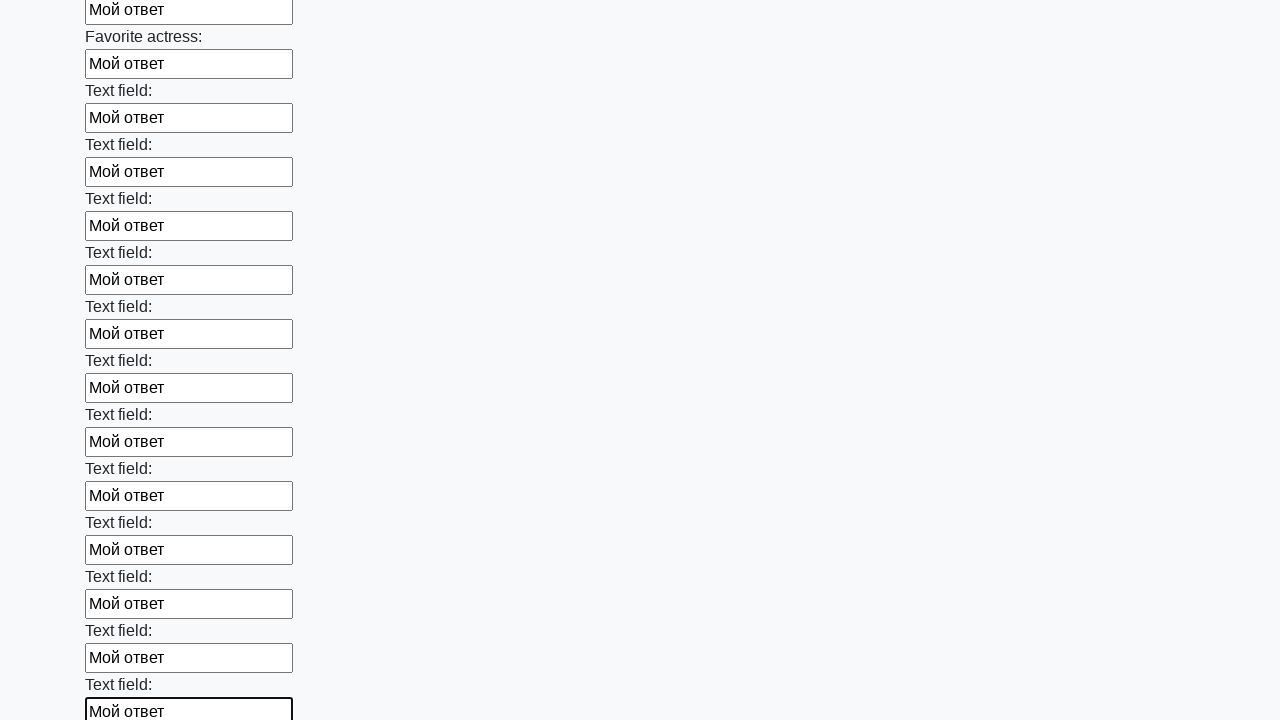

Filled input field with 'Мой ответ' on input >> nth=38
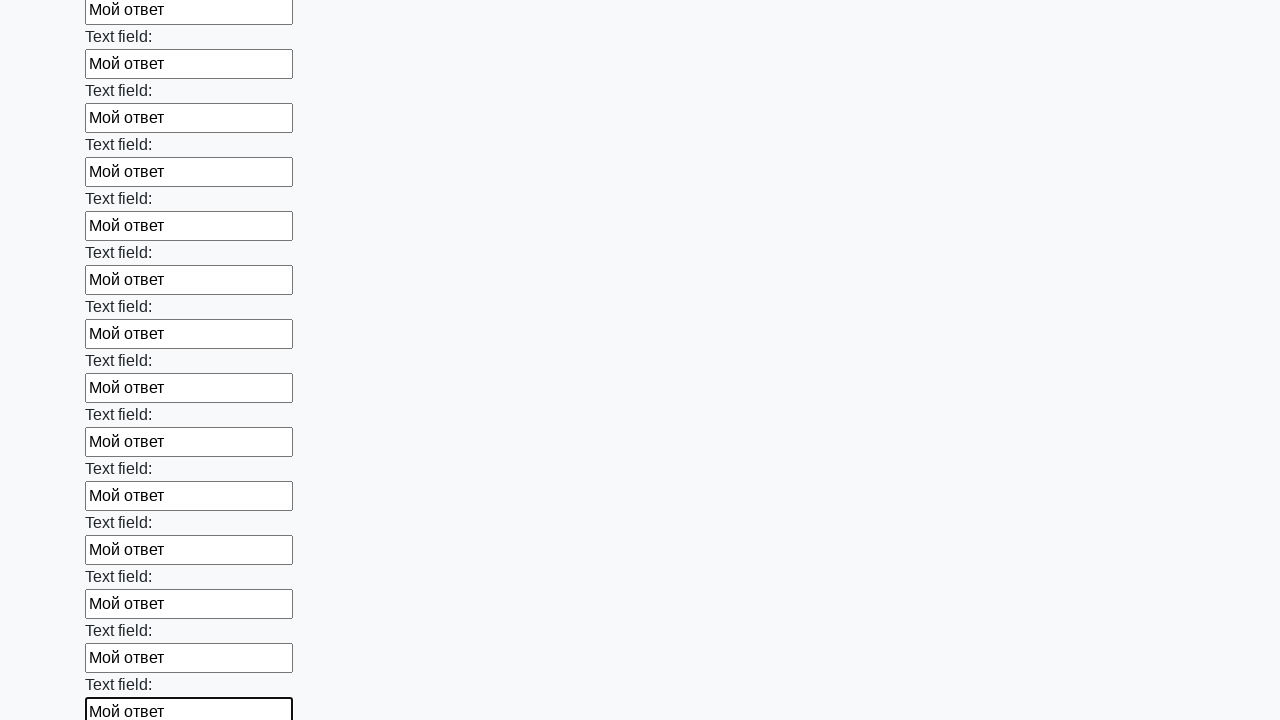

Filled input field with 'Мой ответ' on input >> nth=39
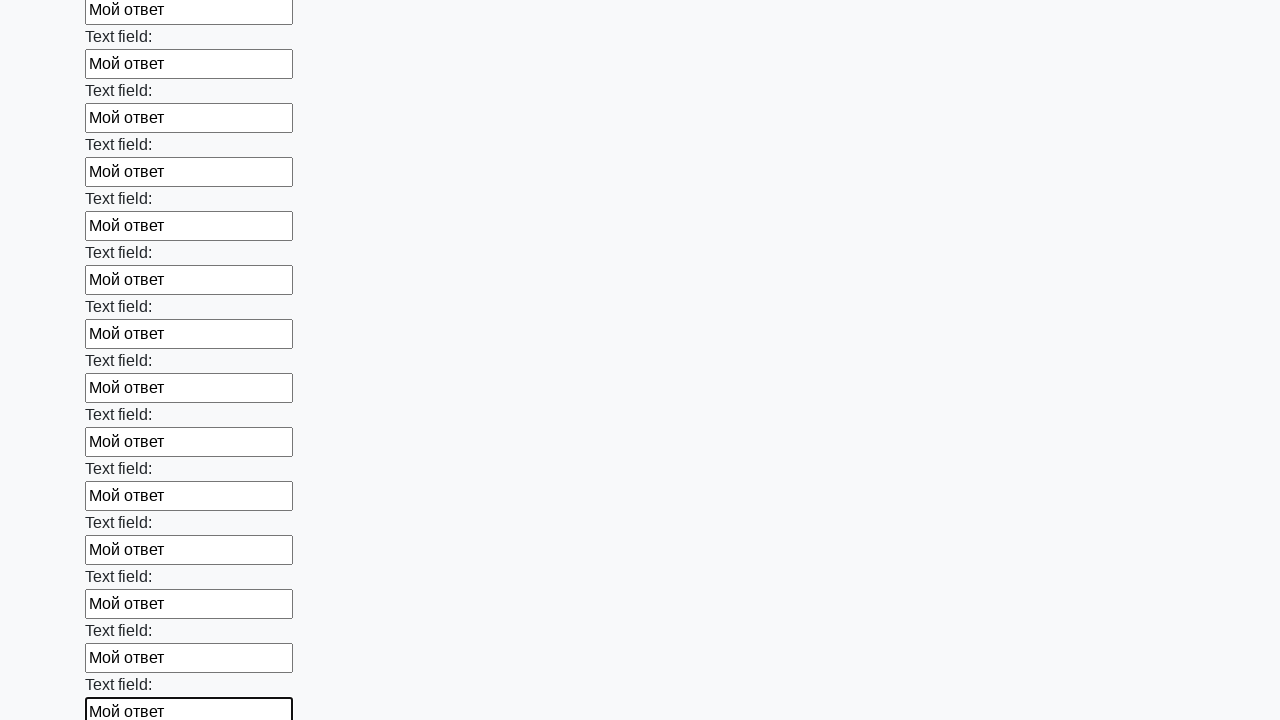

Filled input field with 'Мой ответ' on input >> nth=40
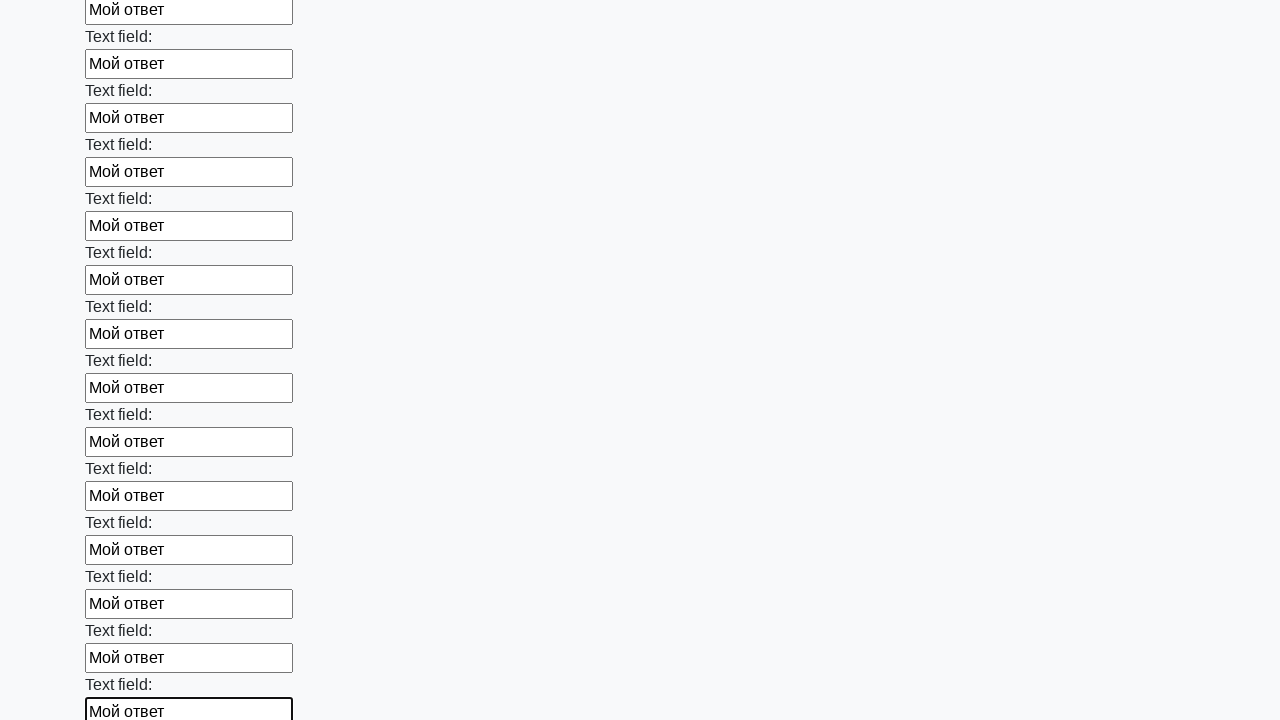

Filled input field with 'Мой ответ' on input >> nth=41
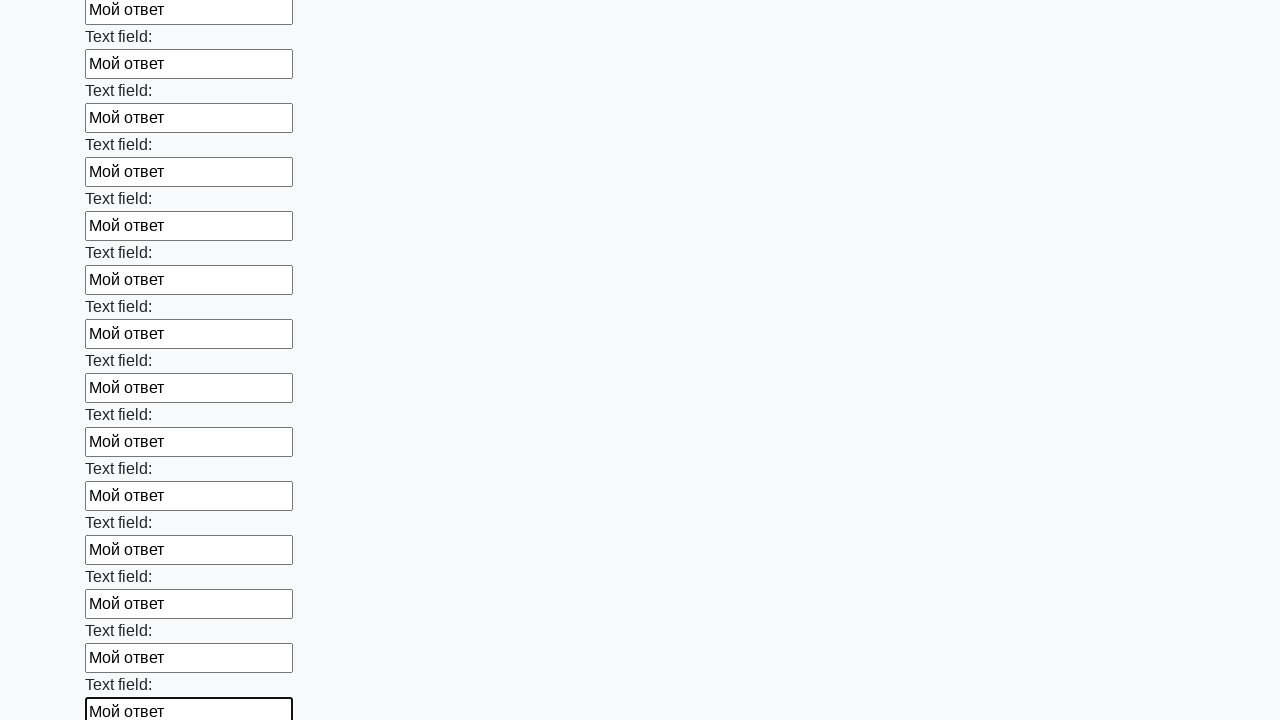

Filled input field with 'Мой ответ' on input >> nth=42
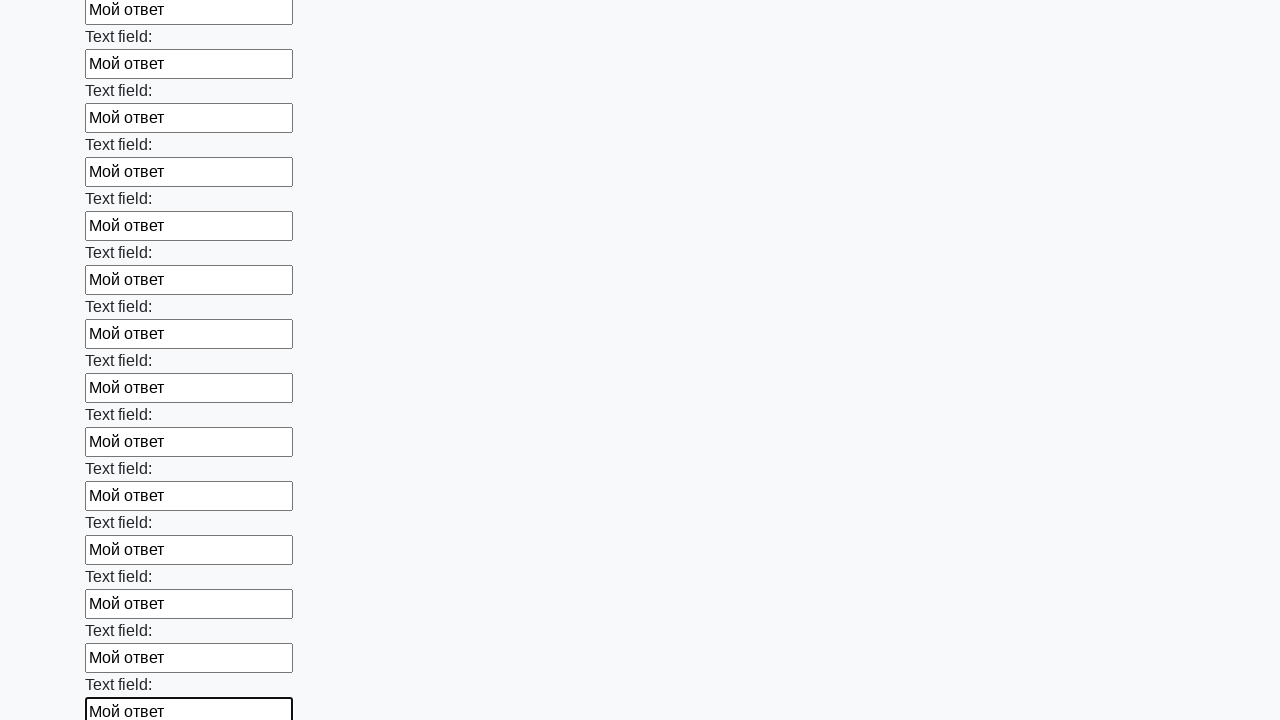

Filled input field with 'Мой ответ' on input >> nth=43
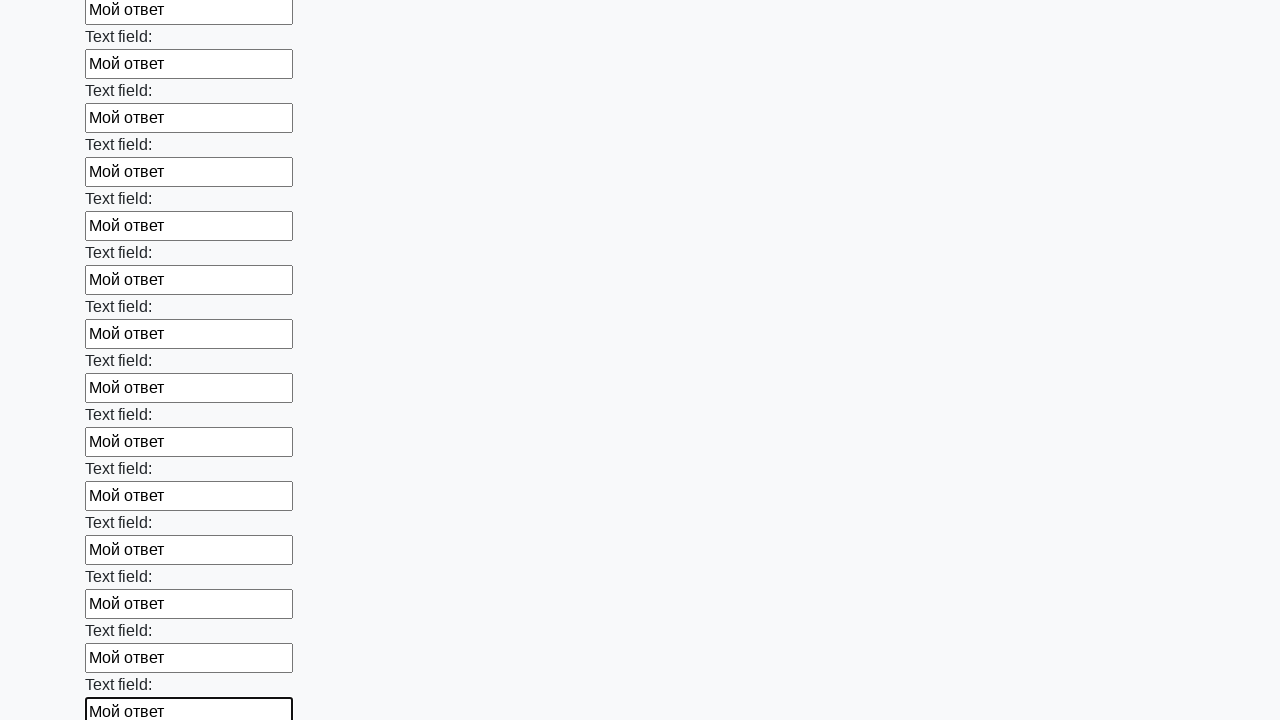

Filled input field with 'Мой ответ' on input >> nth=44
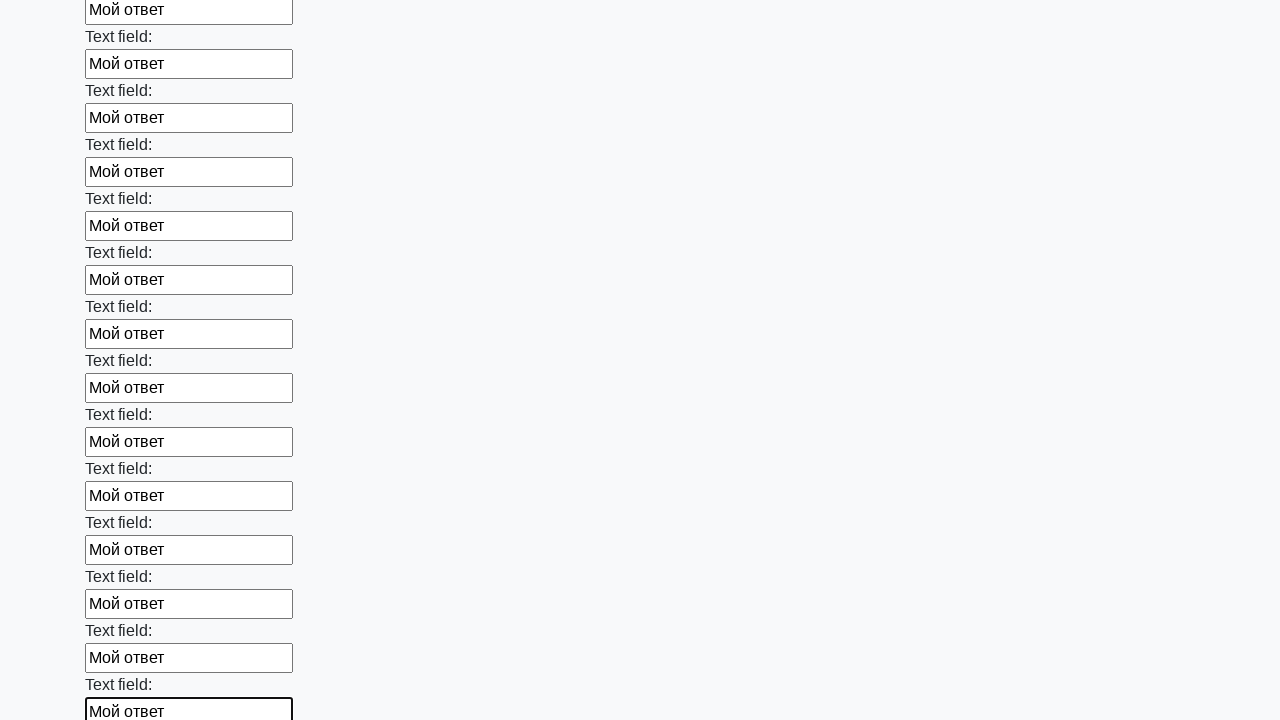

Filled input field with 'Мой ответ' on input >> nth=45
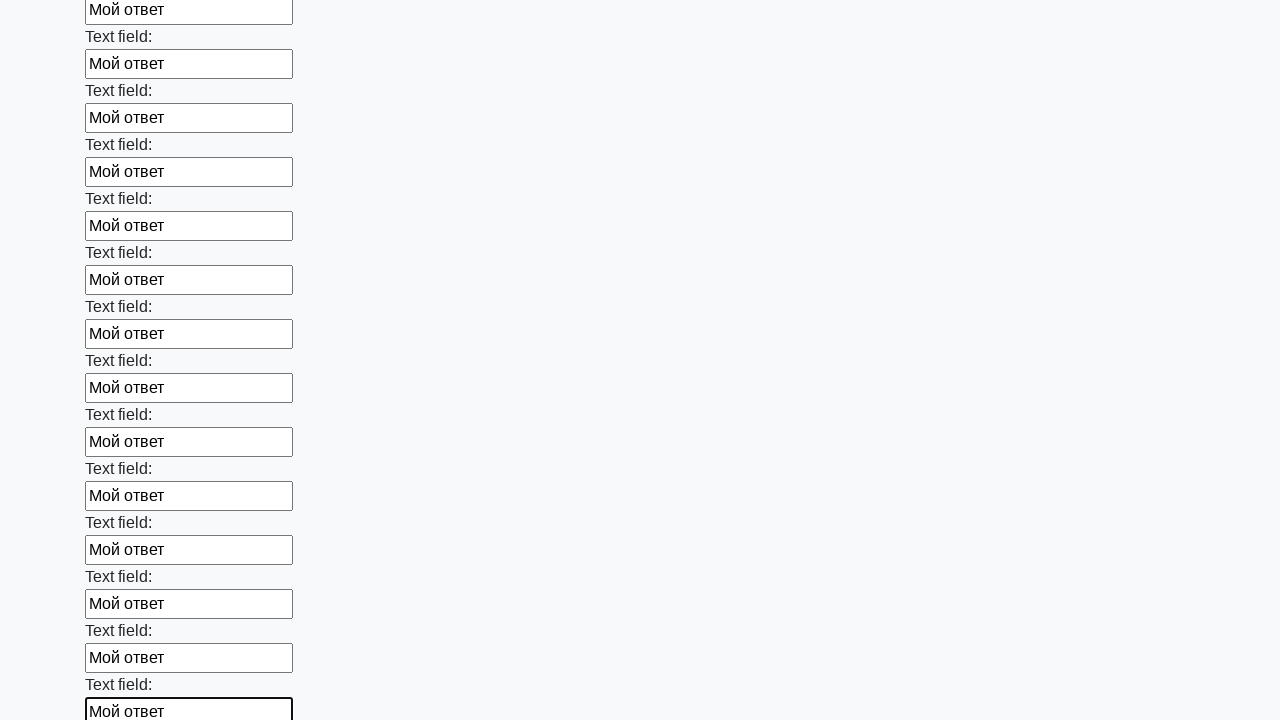

Filled input field with 'Мой ответ' on input >> nth=46
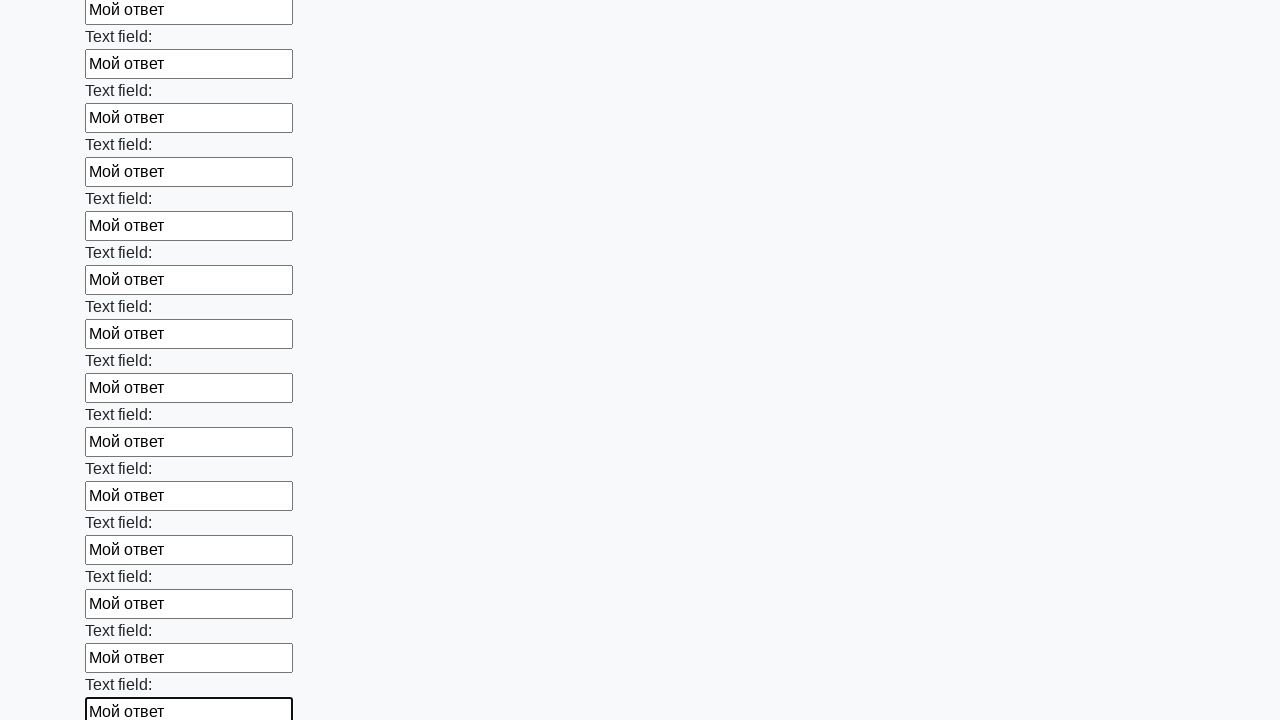

Filled input field with 'Мой ответ' on input >> nth=47
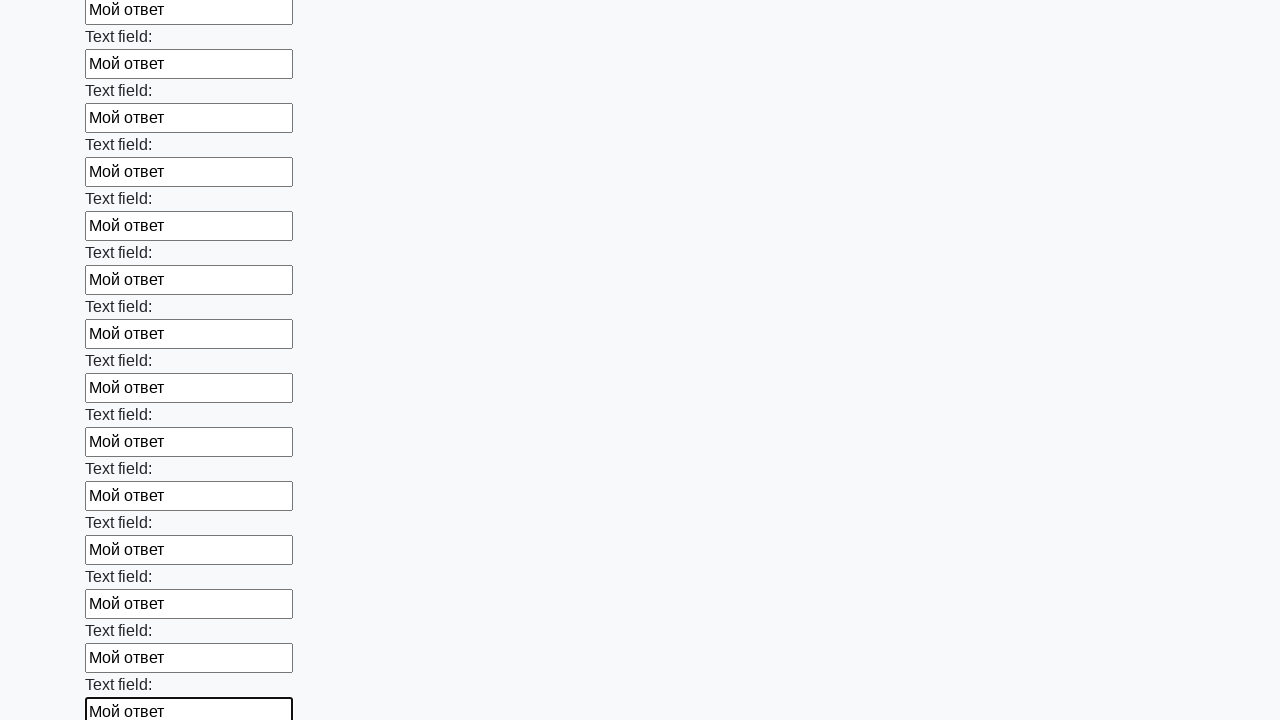

Filled input field with 'Мой ответ' on input >> nth=48
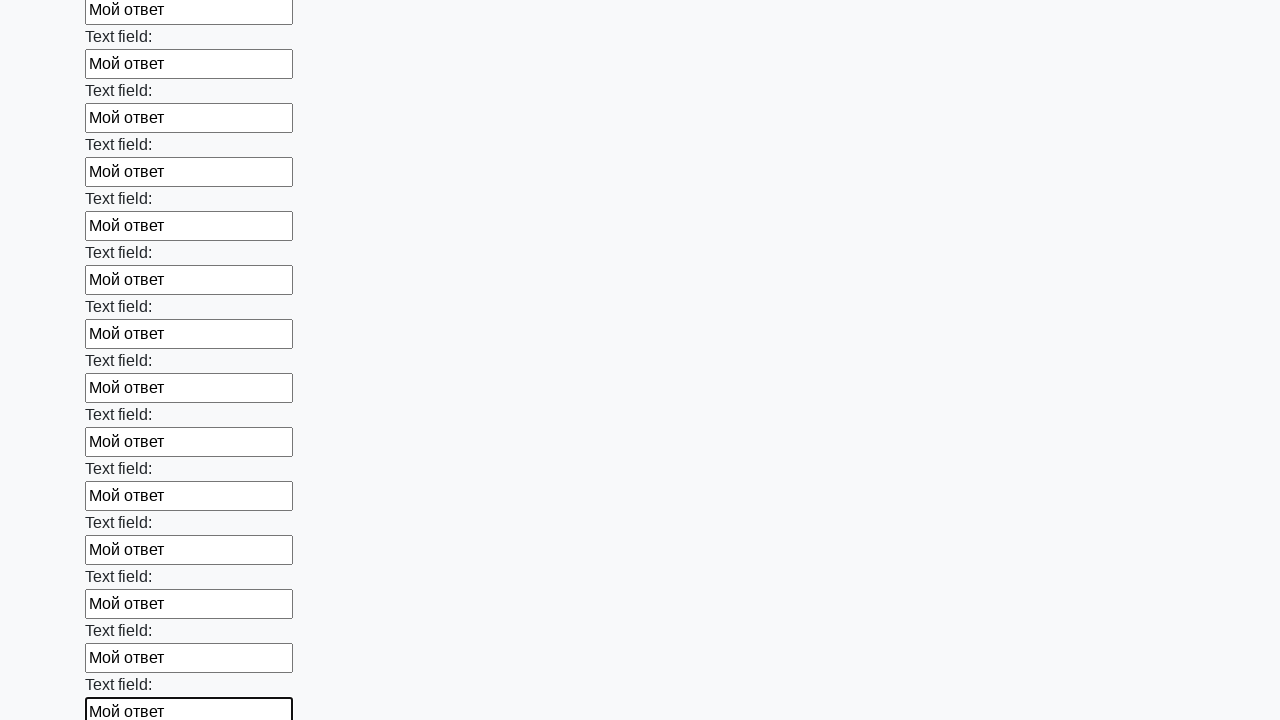

Filled input field with 'Мой ответ' on input >> nth=49
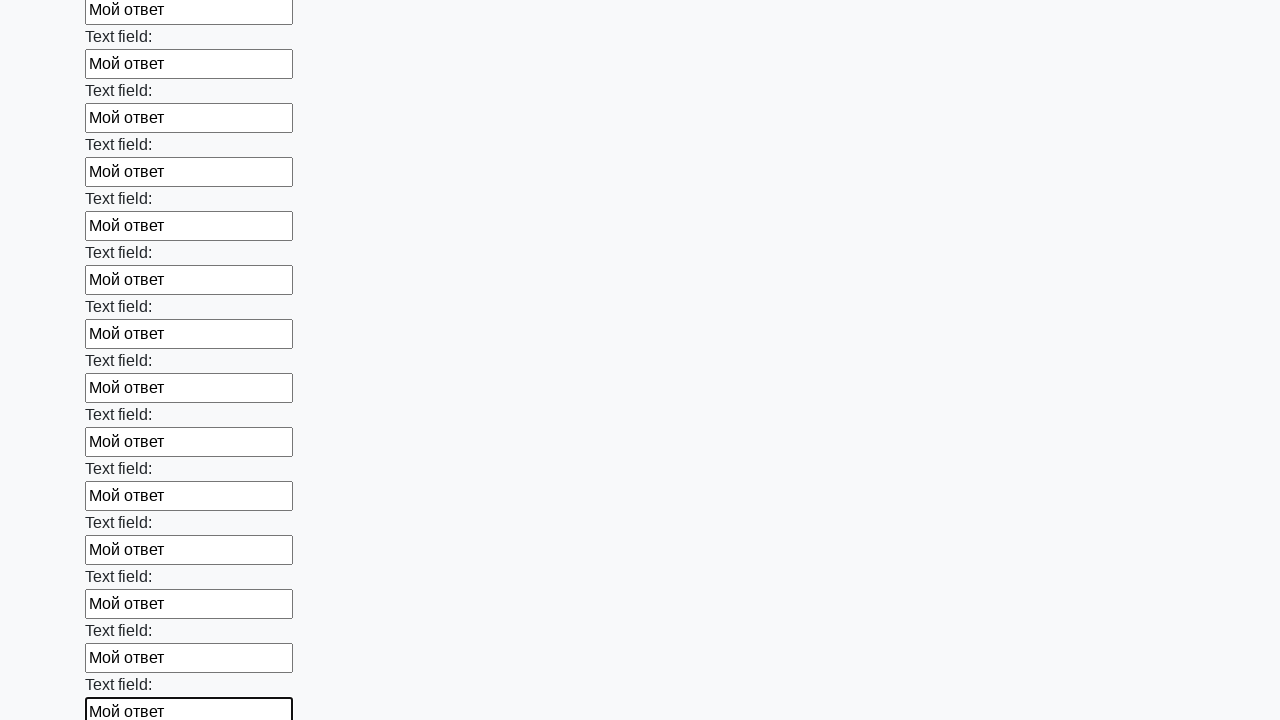

Filled input field with 'Мой ответ' on input >> nth=50
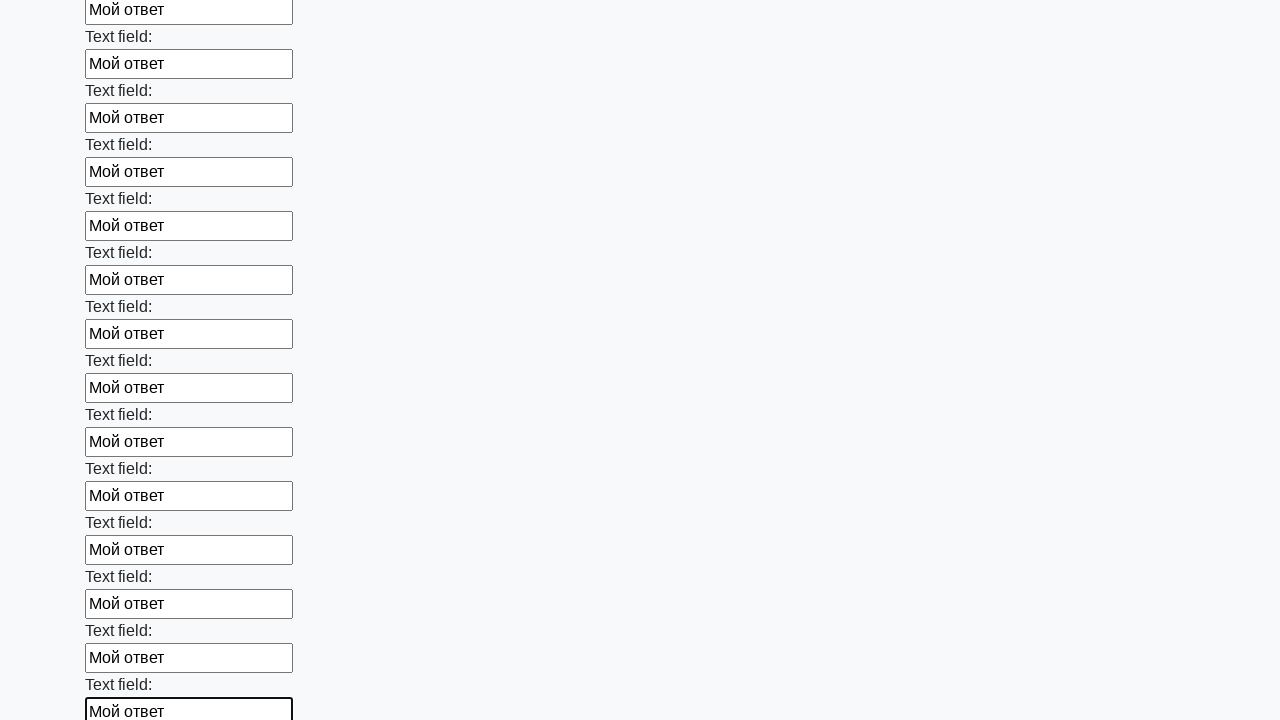

Filled input field with 'Мой ответ' on input >> nth=51
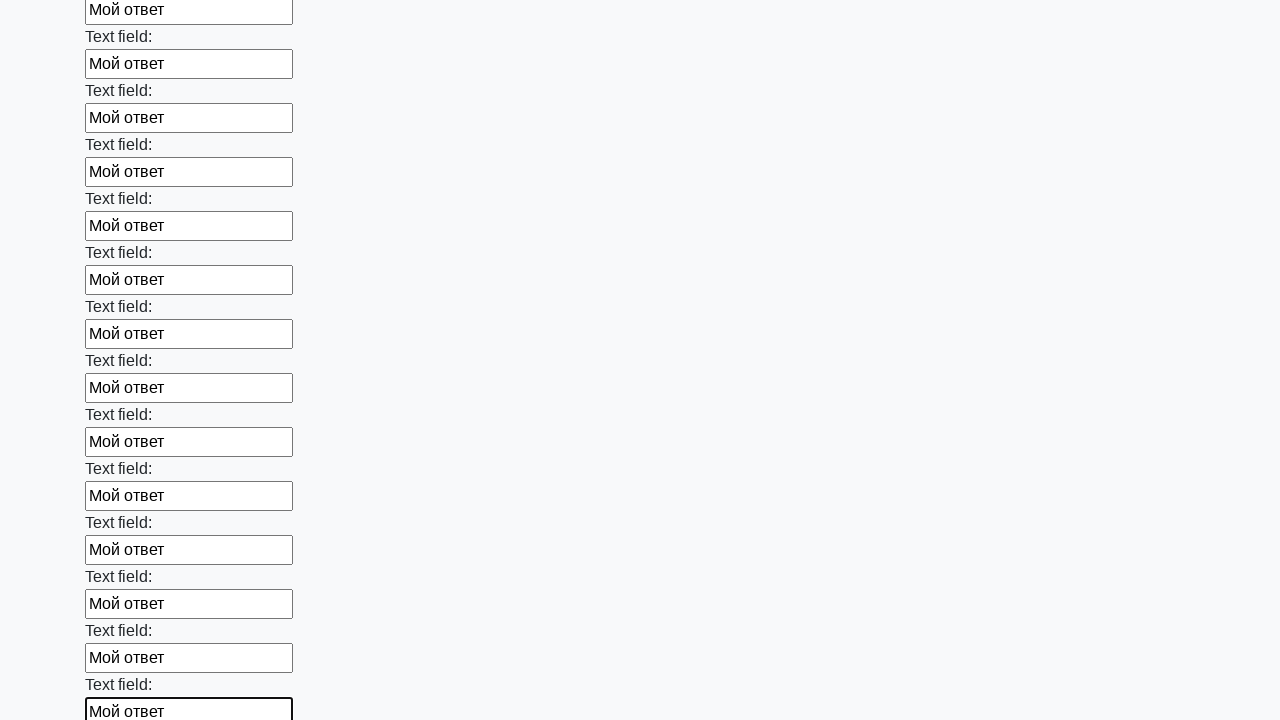

Filled input field with 'Мой ответ' on input >> nth=52
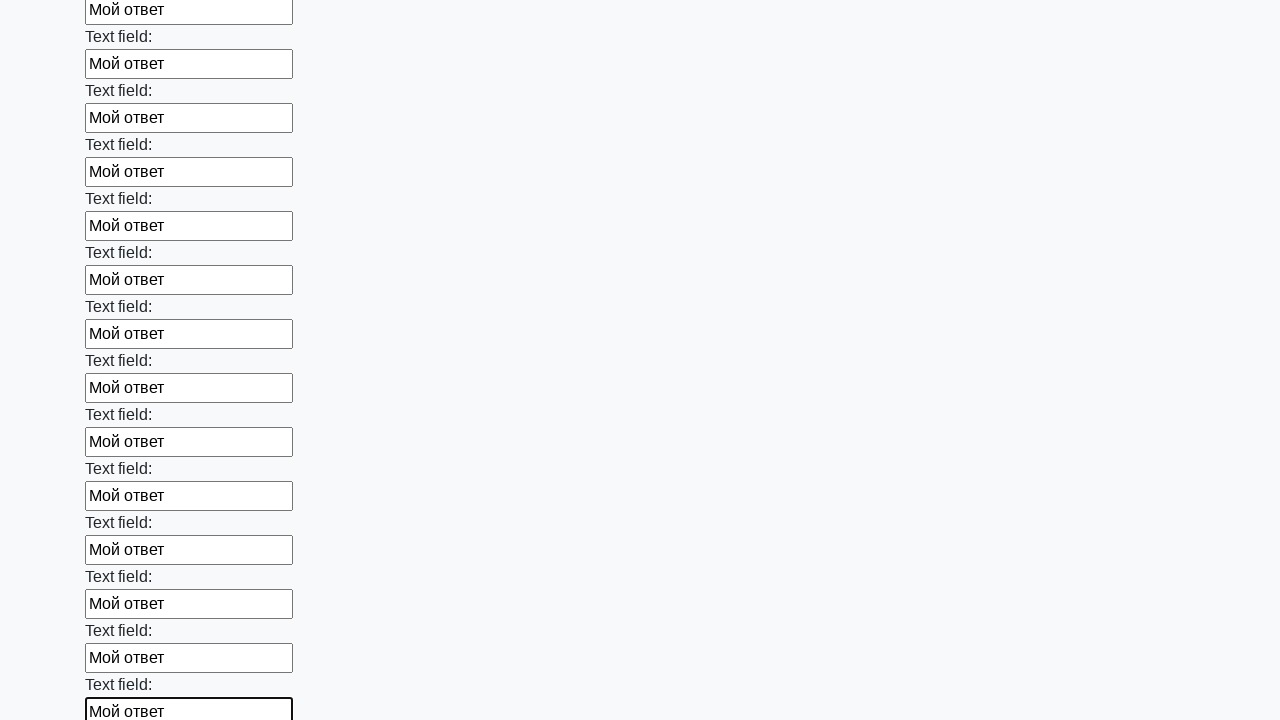

Filled input field with 'Мой ответ' on input >> nth=53
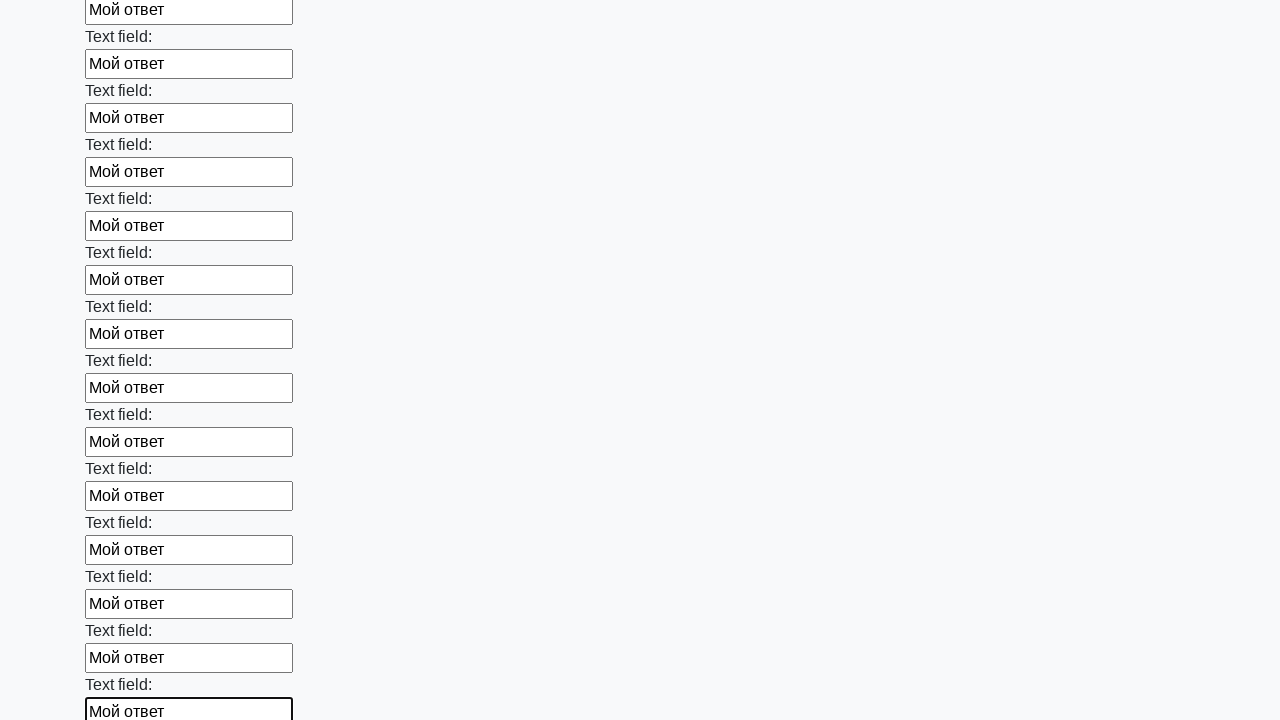

Filled input field with 'Мой ответ' on input >> nth=54
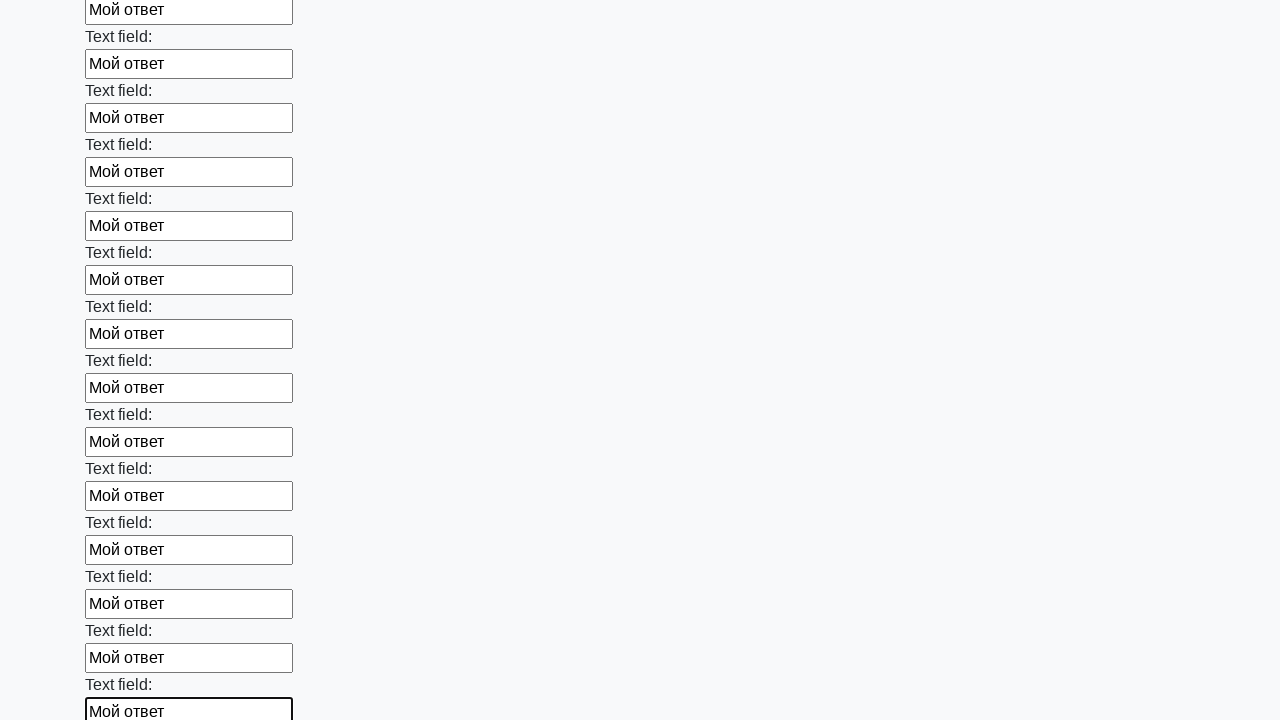

Filled input field with 'Мой ответ' on input >> nth=55
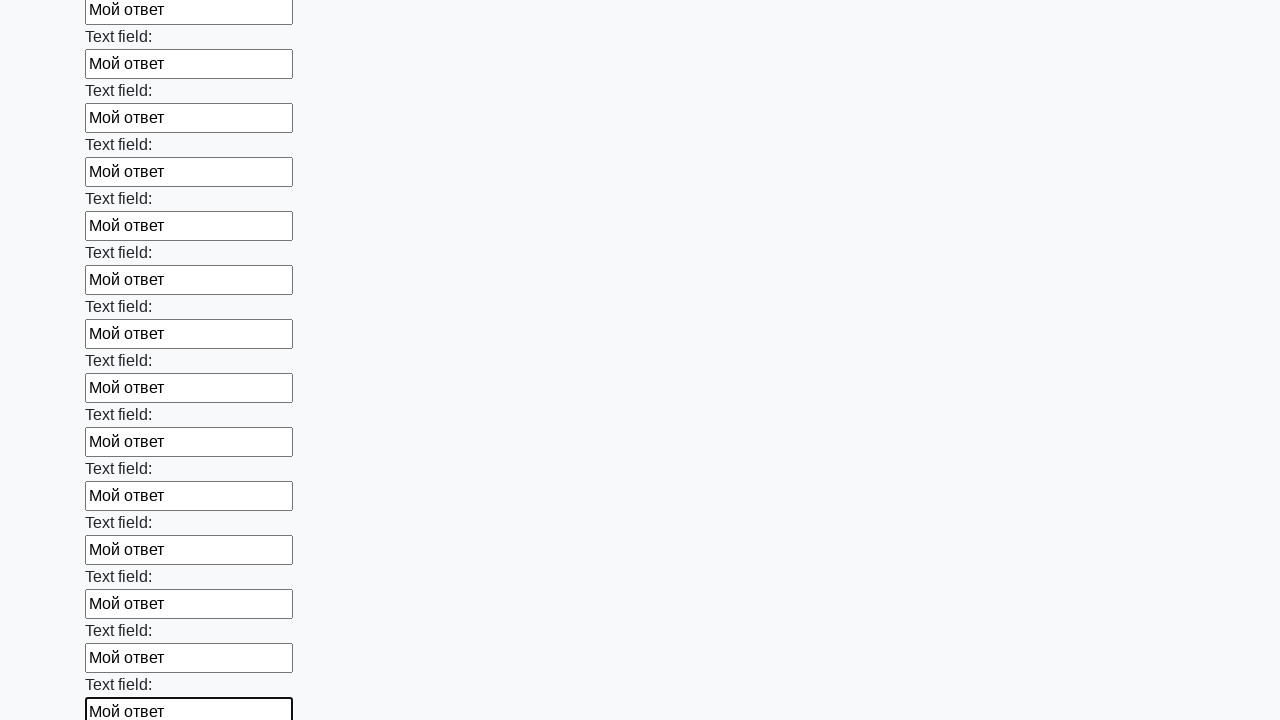

Filled input field with 'Мой ответ' on input >> nth=56
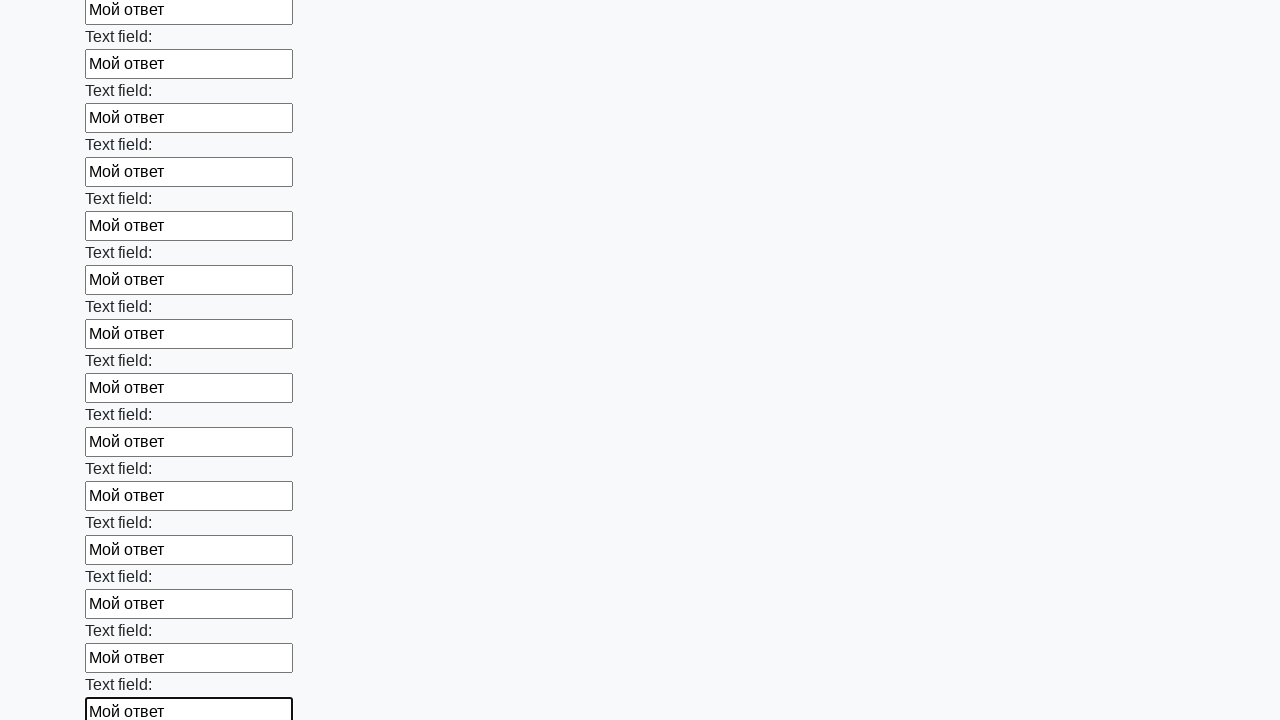

Filled input field with 'Мой ответ' on input >> nth=57
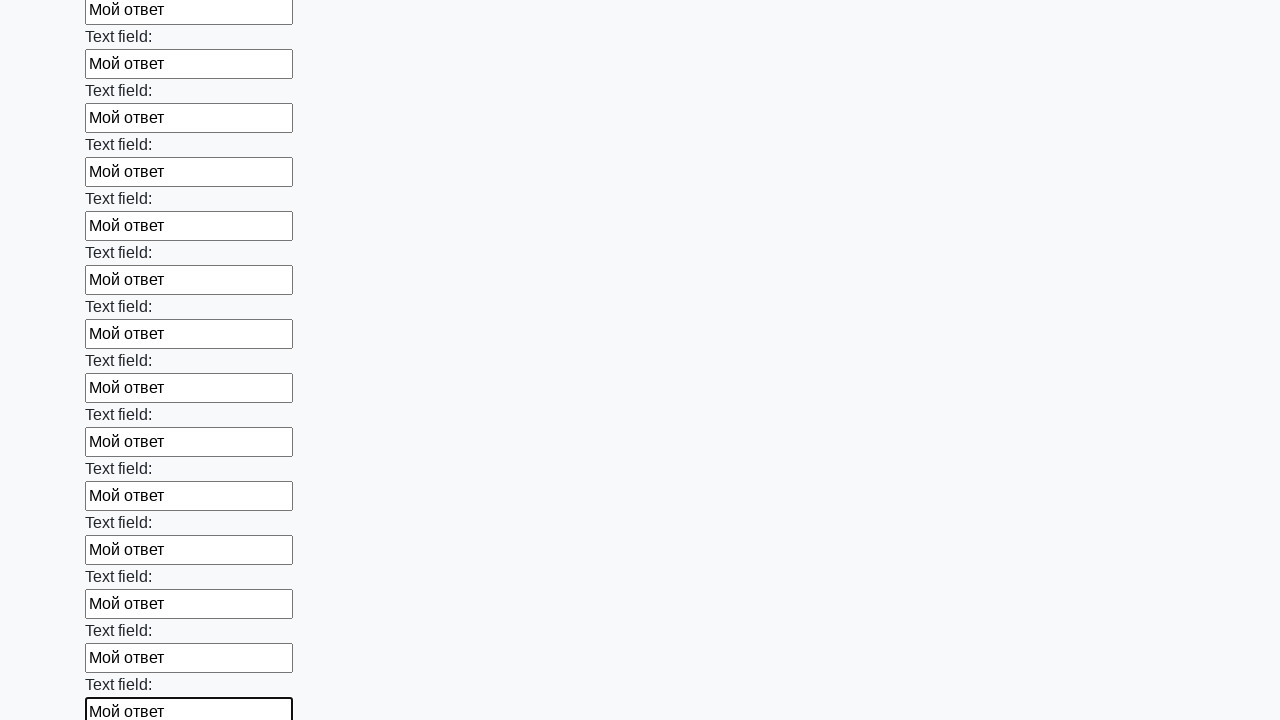

Filled input field with 'Мой ответ' on input >> nth=58
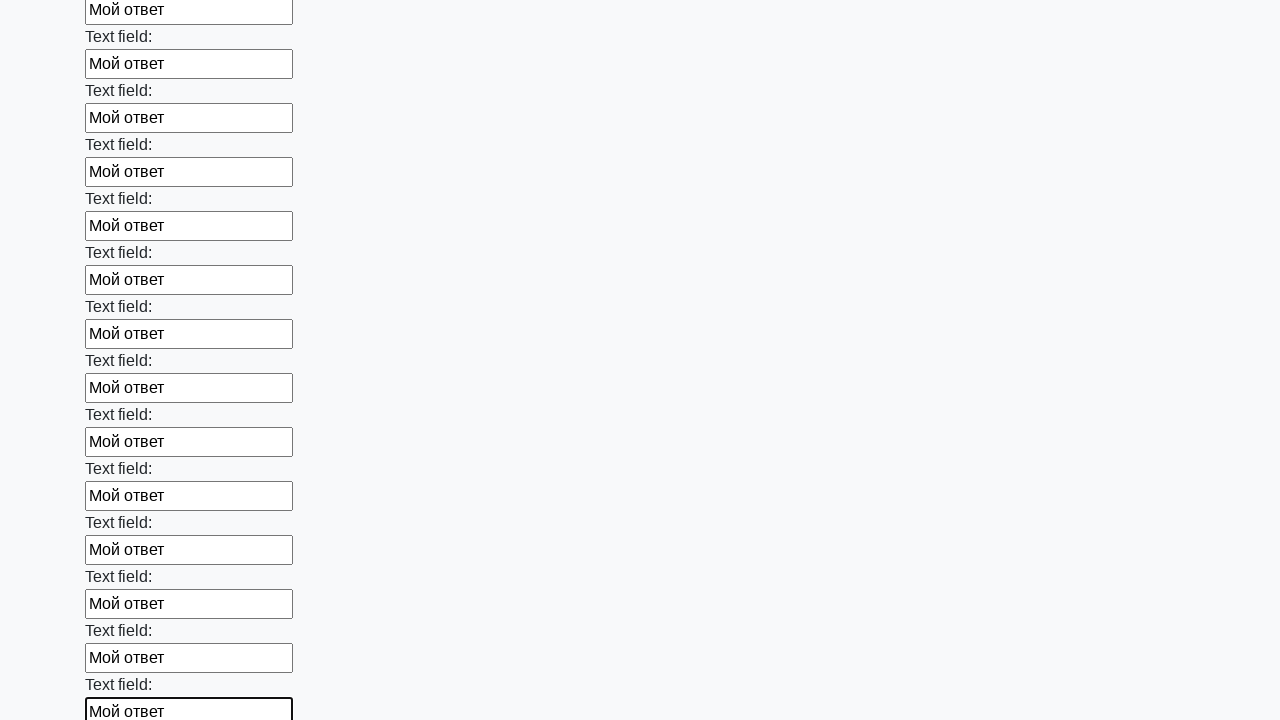

Filled input field with 'Мой ответ' on input >> nth=59
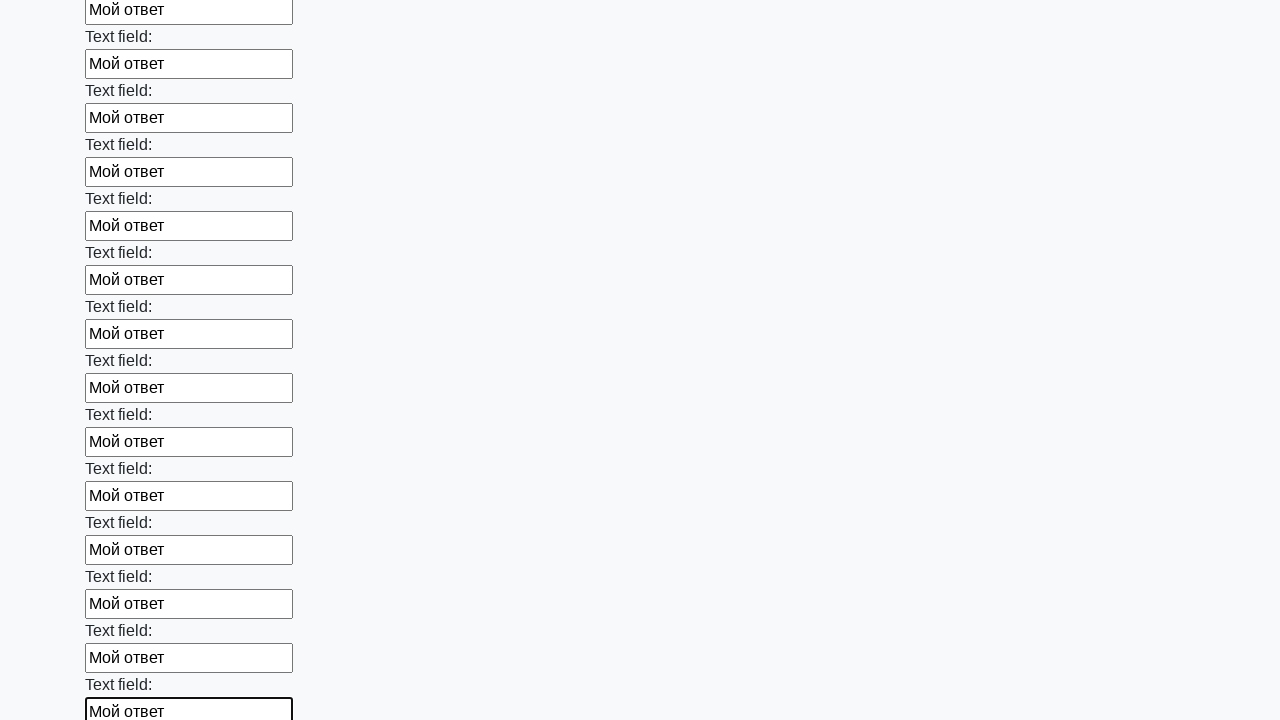

Filled input field with 'Мой ответ' on input >> nth=60
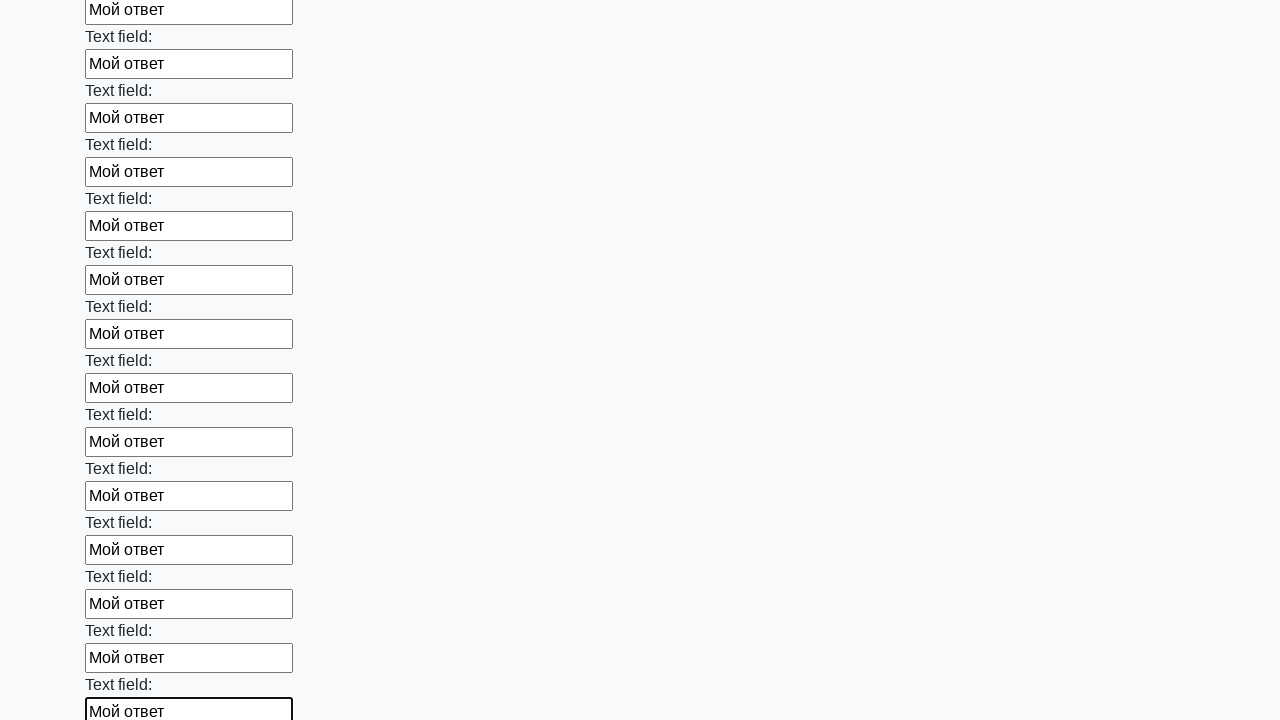

Filled input field with 'Мой ответ' on input >> nth=61
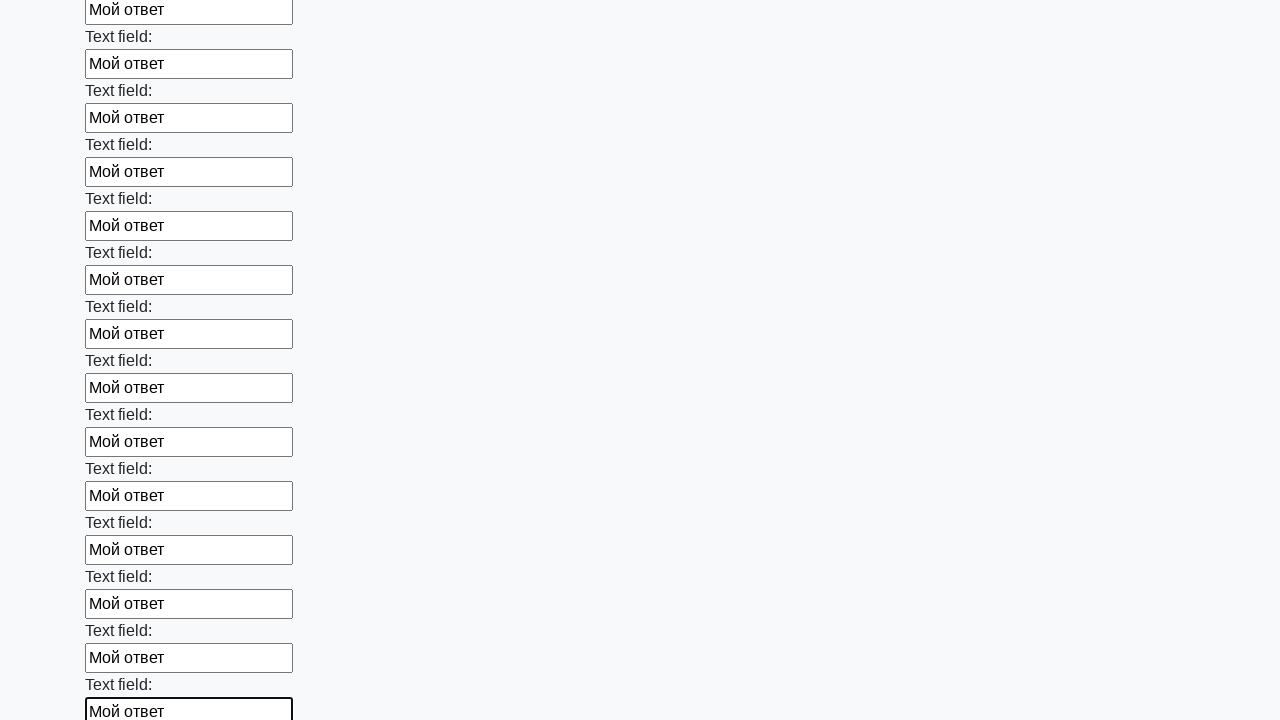

Filled input field with 'Мой ответ' on input >> nth=62
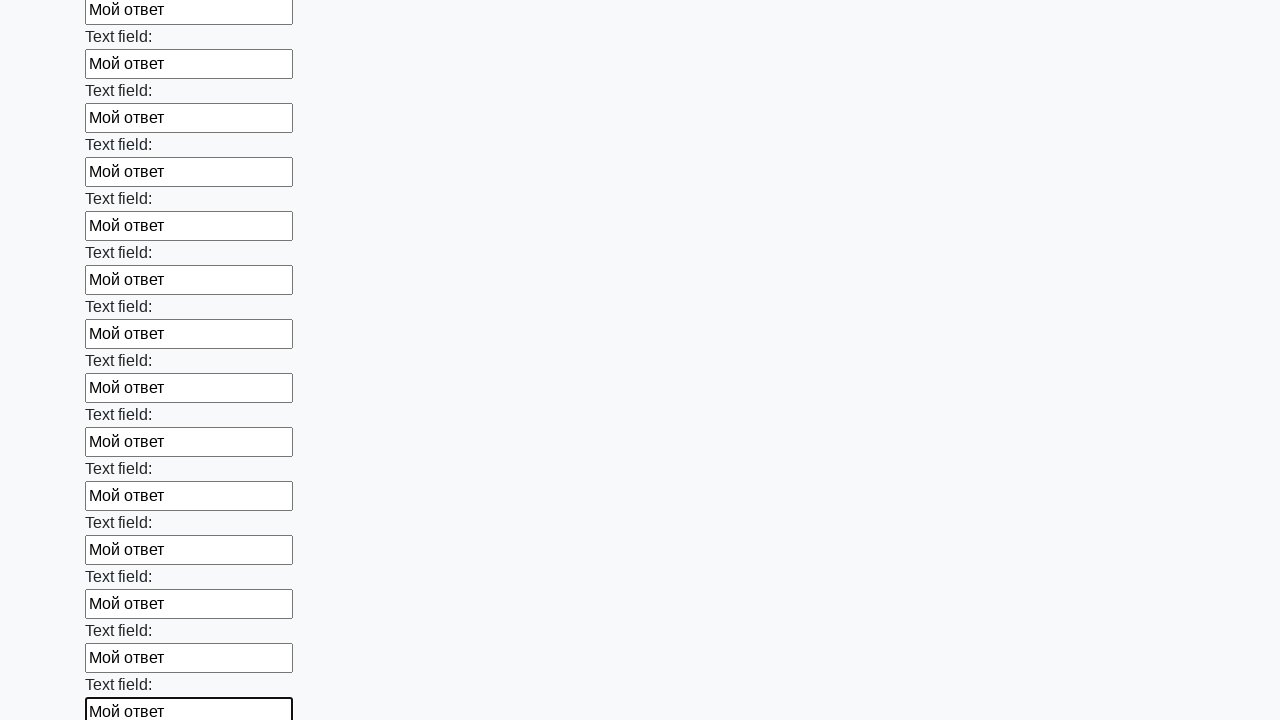

Filled input field with 'Мой ответ' on input >> nth=63
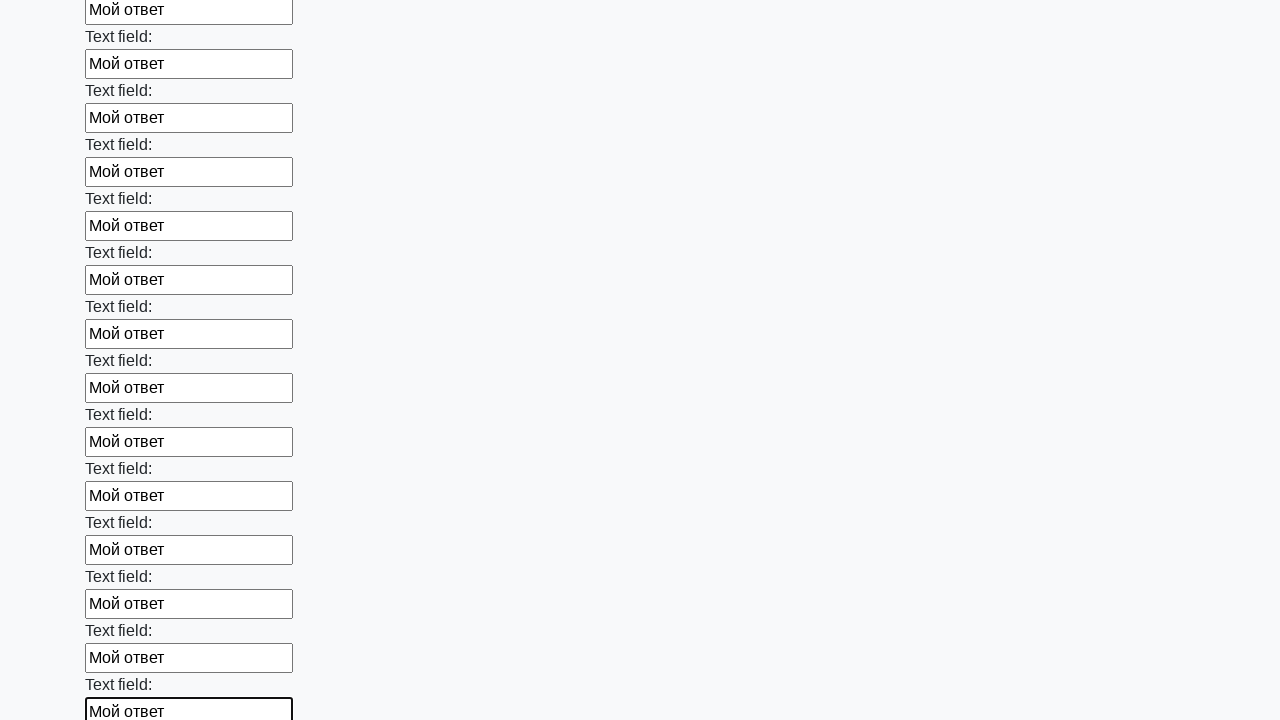

Filled input field with 'Мой ответ' on input >> nth=64
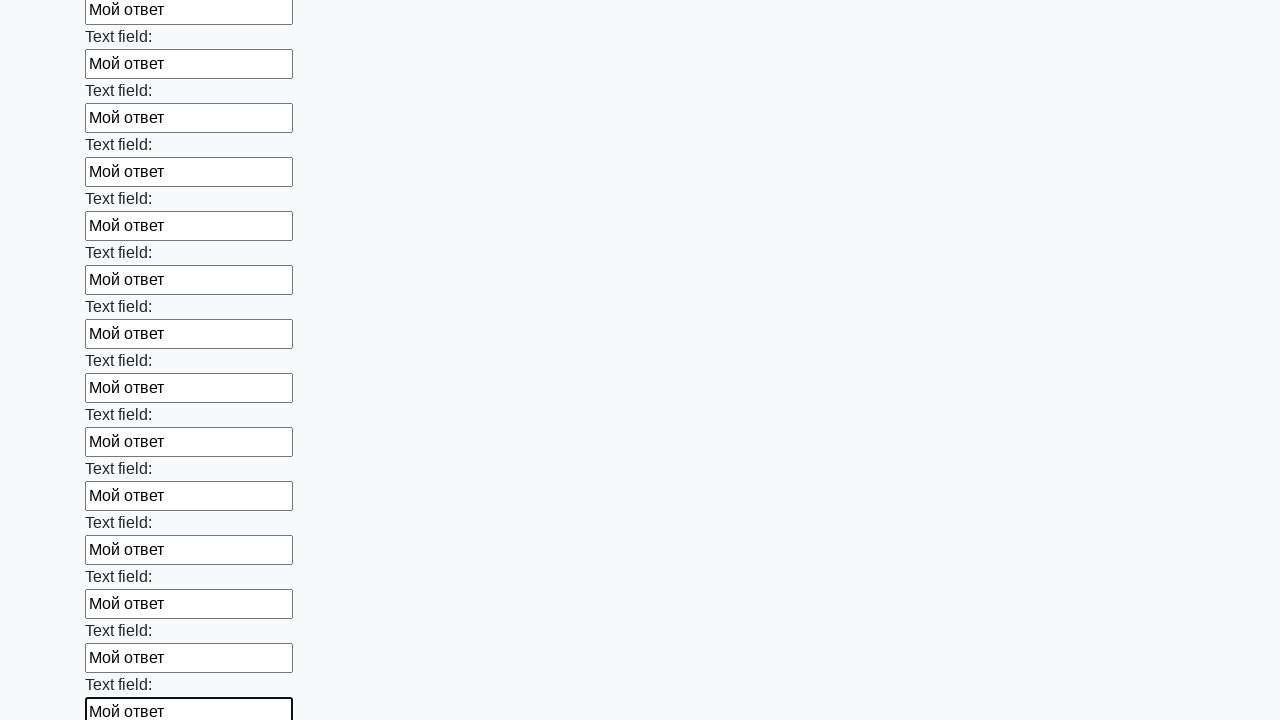

Filled input field with 'Мой ответ' on input >> nth=65
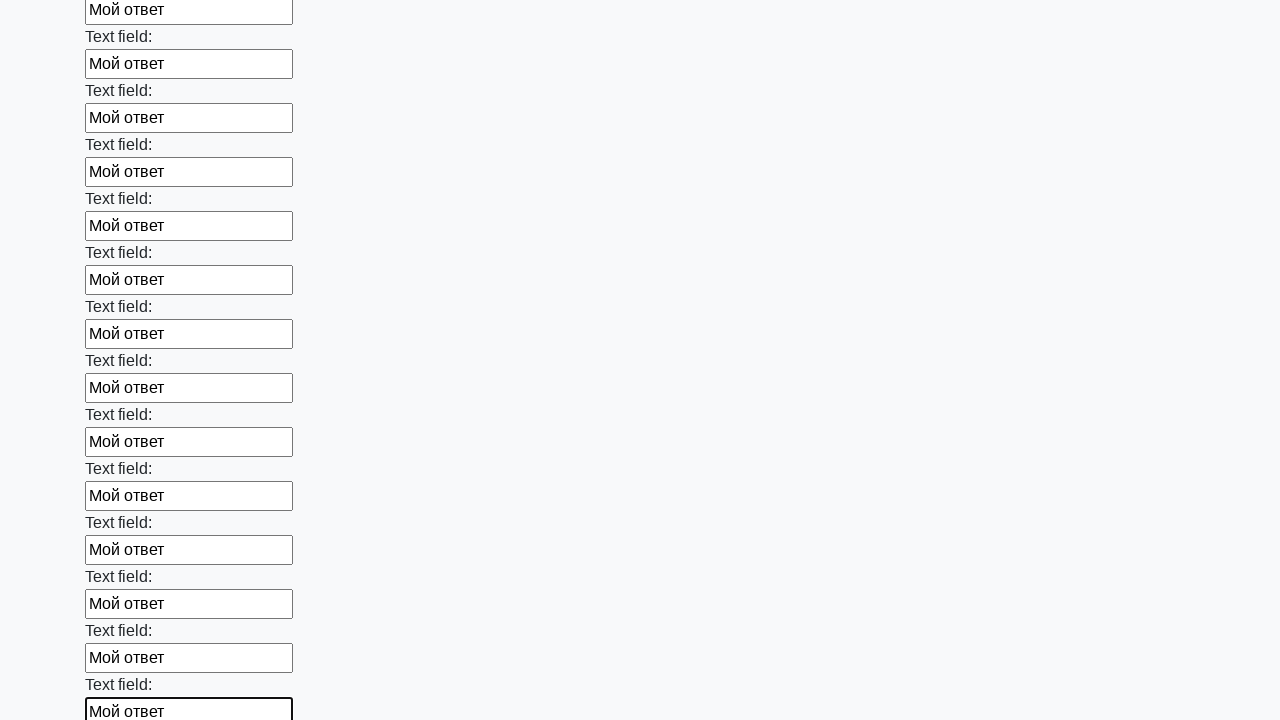

Filled input field with 'Мой ответ' on input >> nth=66
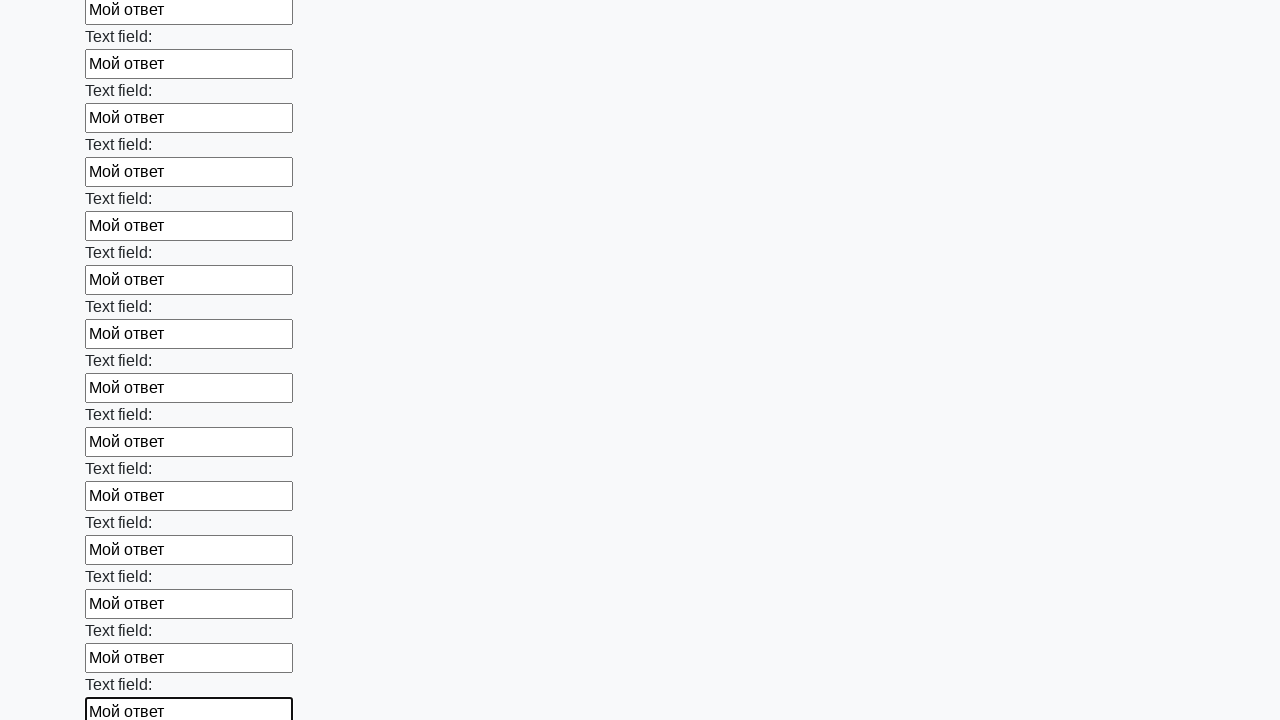

Filled input field with 'Мой ответ' on input >> nth=67
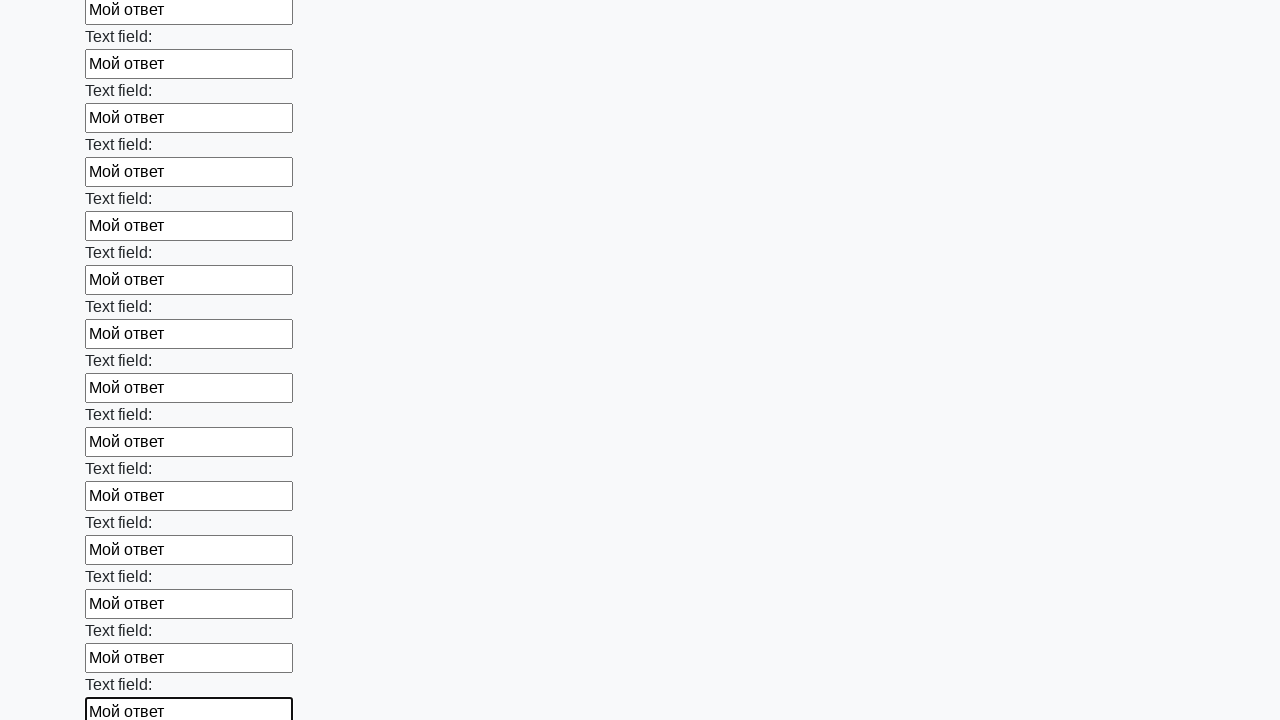

Filled input field with 'Мой ответ' on input >> nth=68
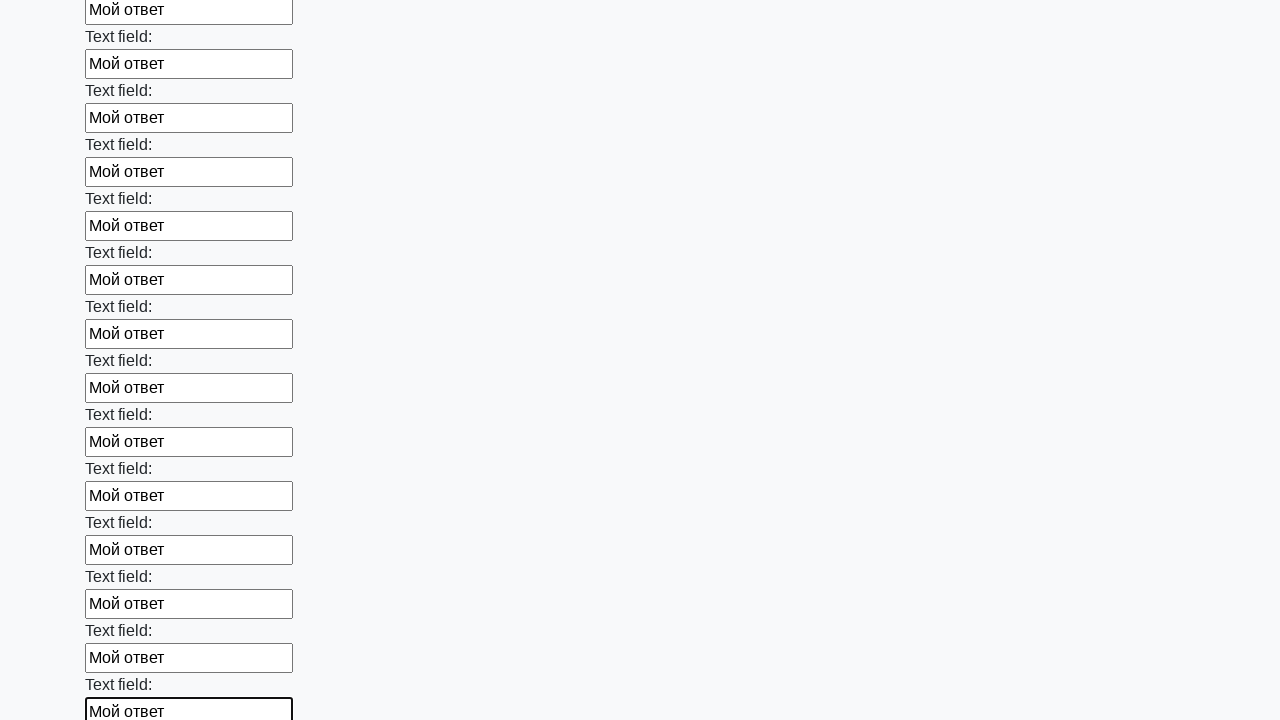

Filled input field with 'Мой ответ' on input >> nth=69
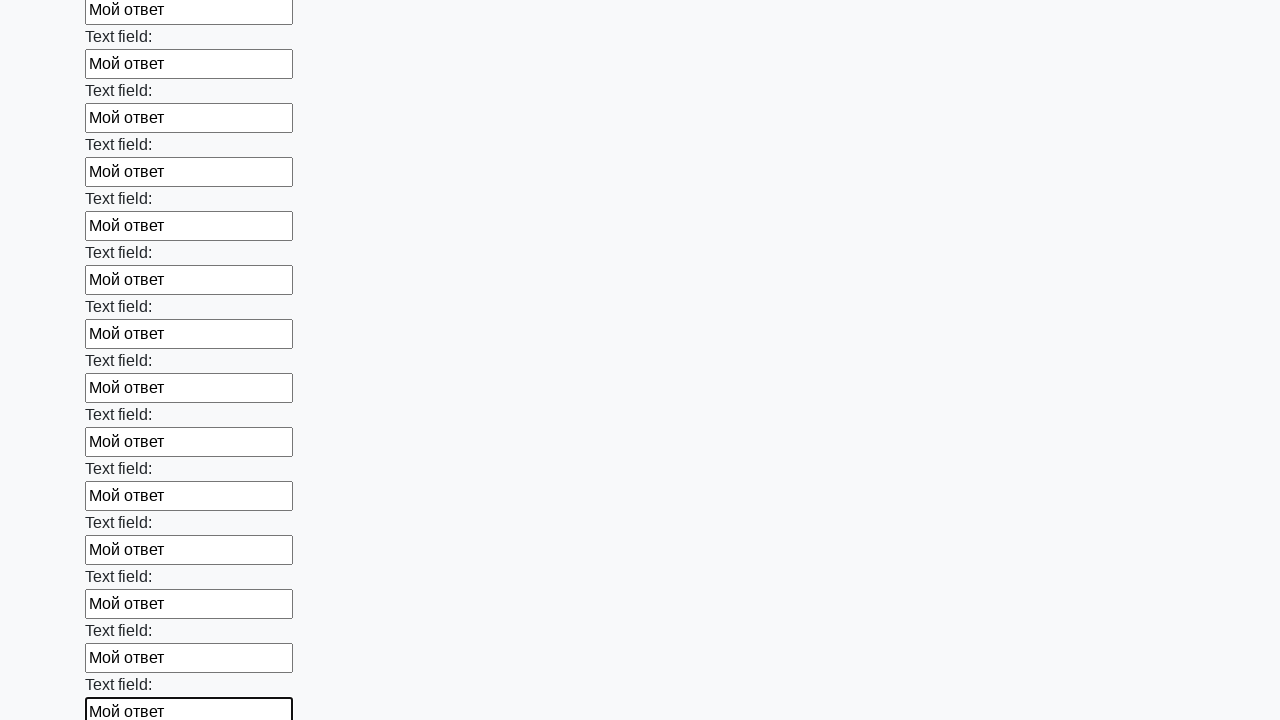

Filled input field with 'Мой ответ' on input >> nth=70
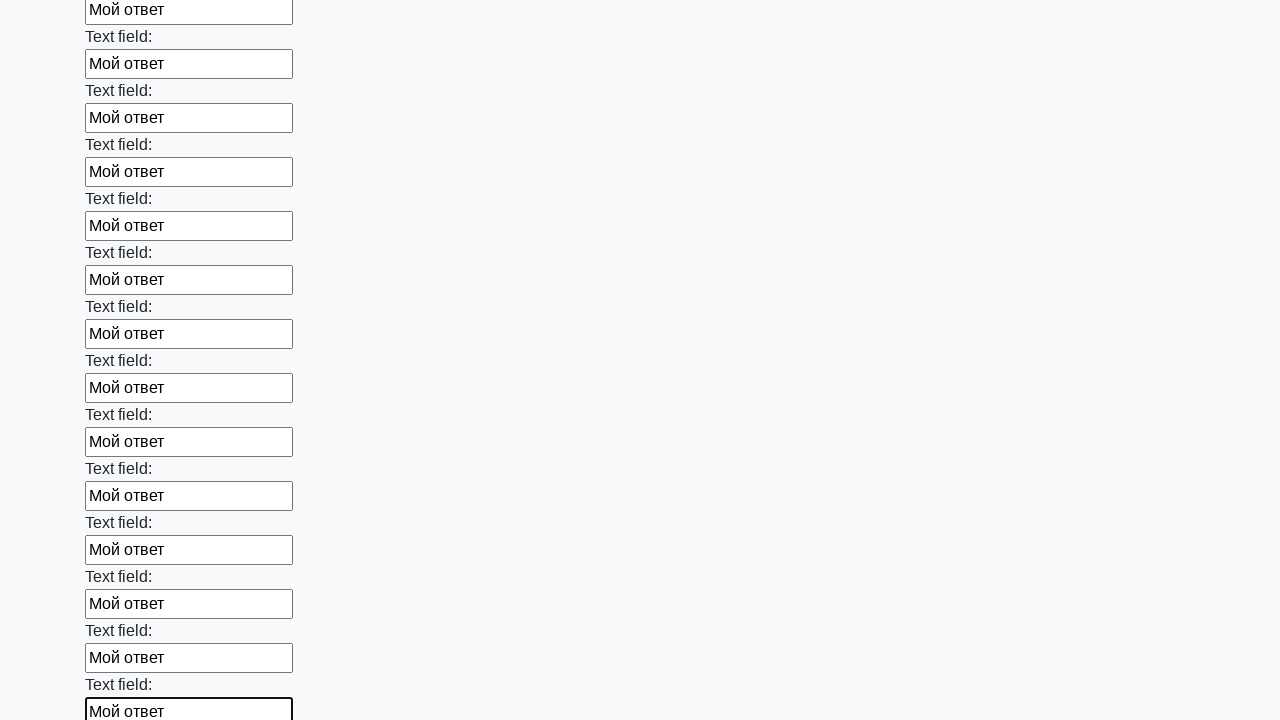

Filled input field with 'Мой ответ' on input >> nth=71
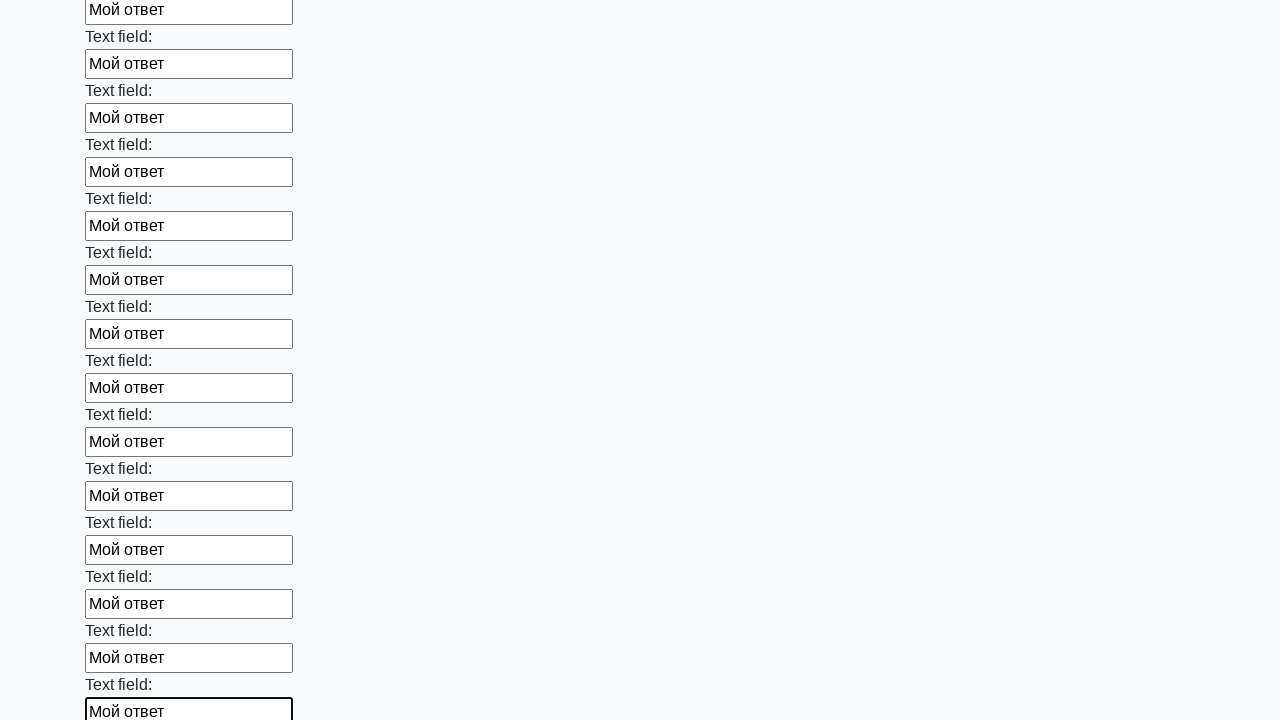

Filled input field with 'Мой ответ' on input >> nth=72
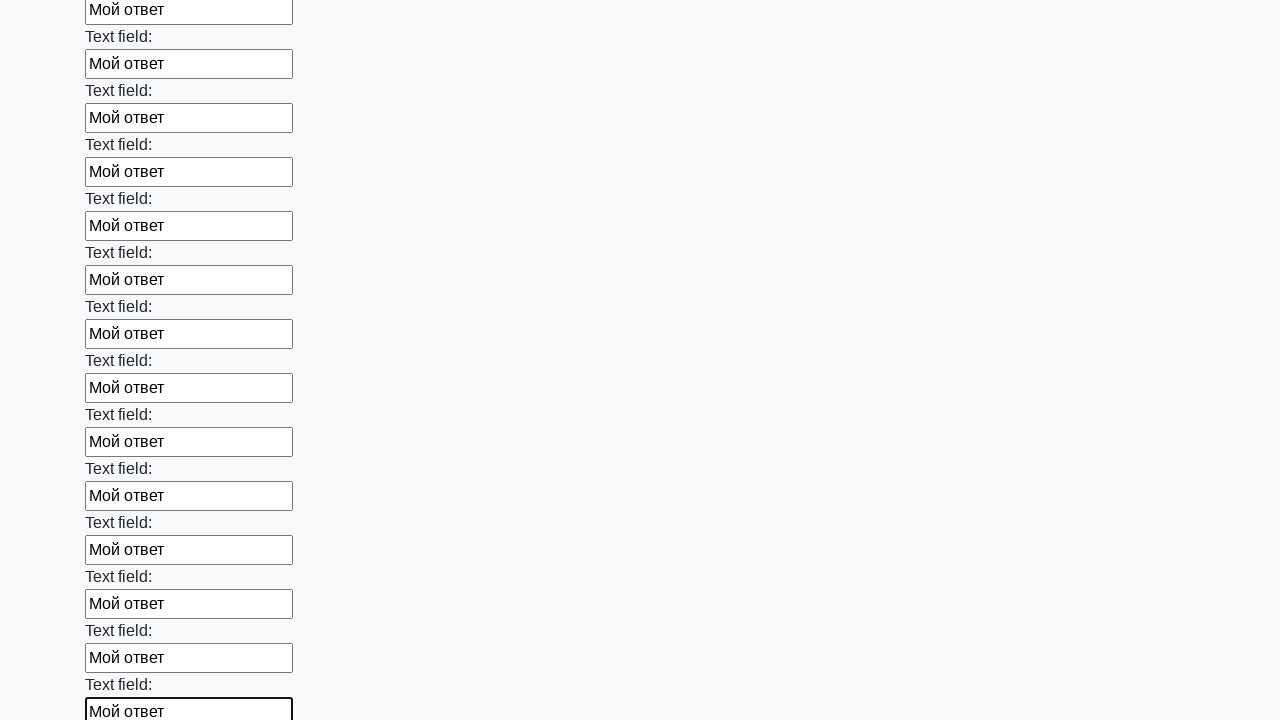

Filled input field with 'Мой ответ' on input >> nth=73
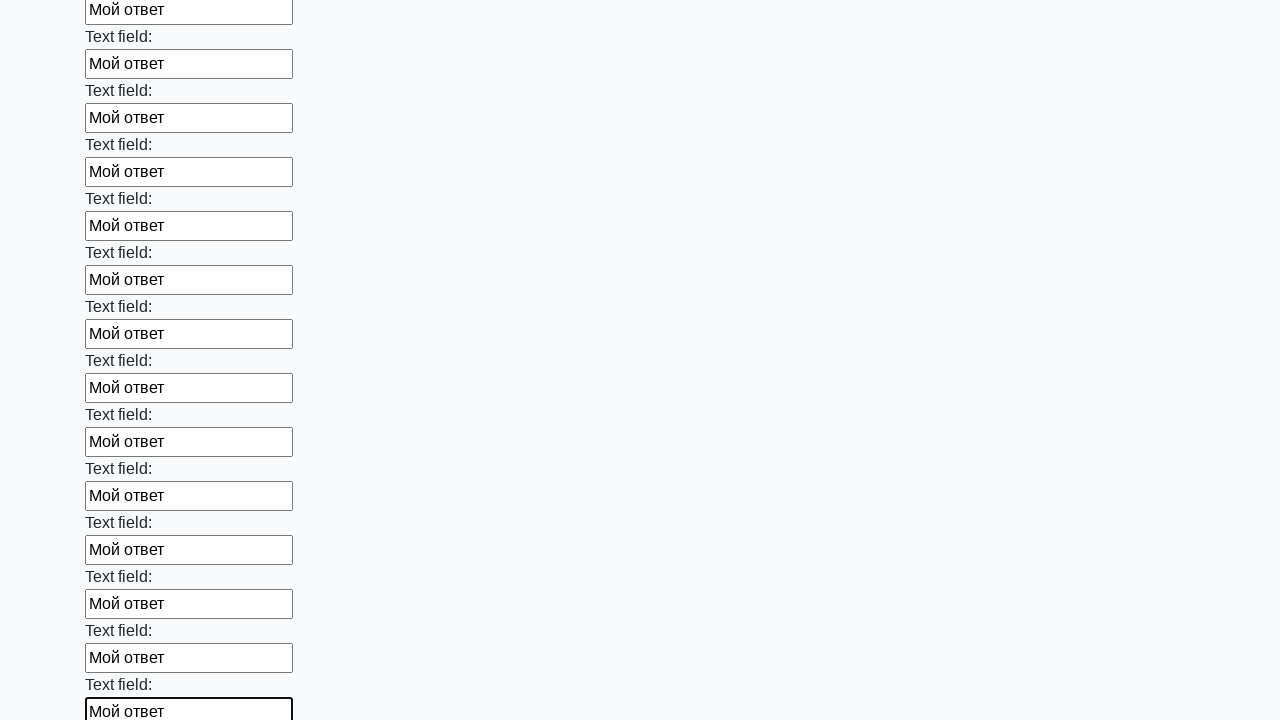

Filled input field with 'Мой ответ' on input >> nth=74
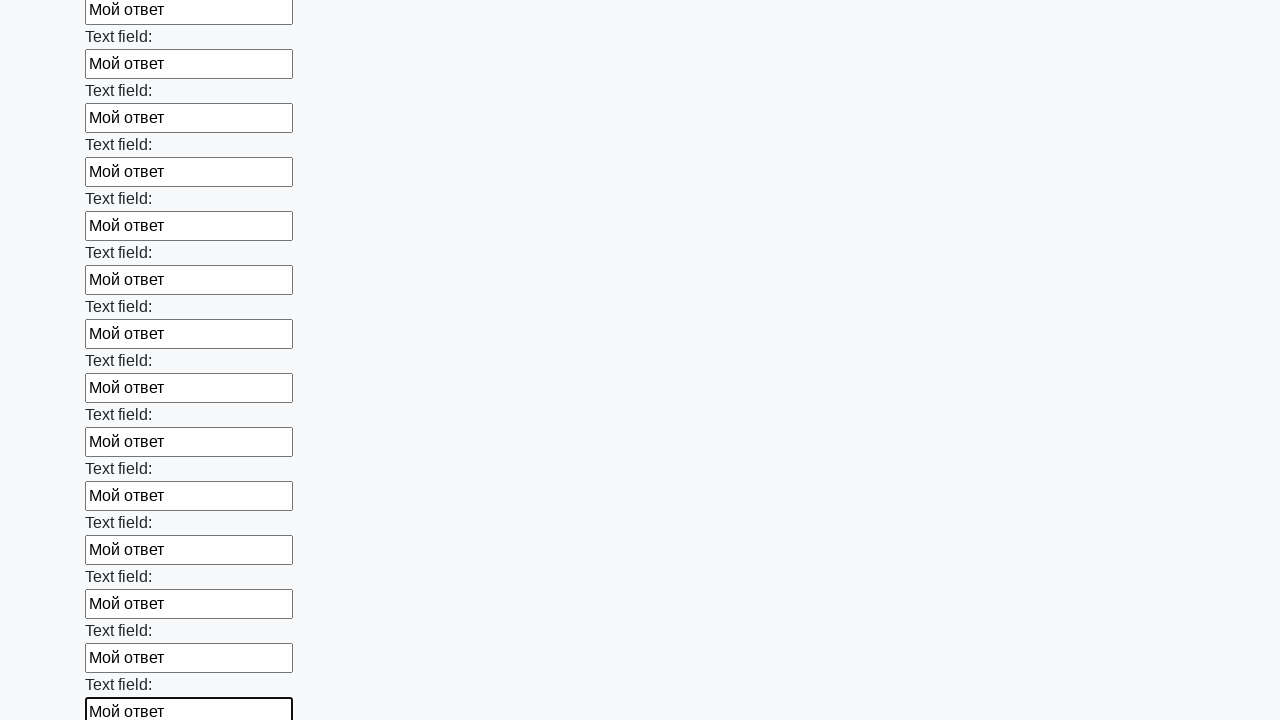

Filled input field with 'Мой ответ' on input >> nth=75
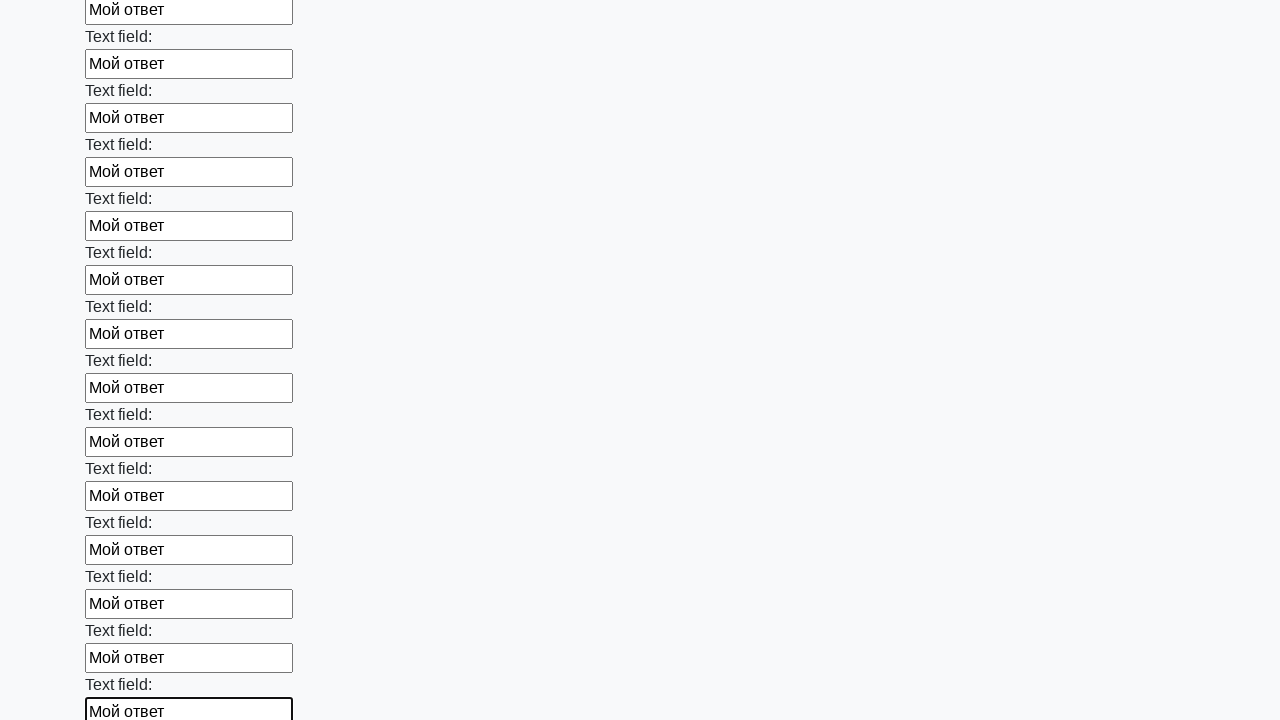

Filled input field with 'Мой ответ' on input >> nth=76
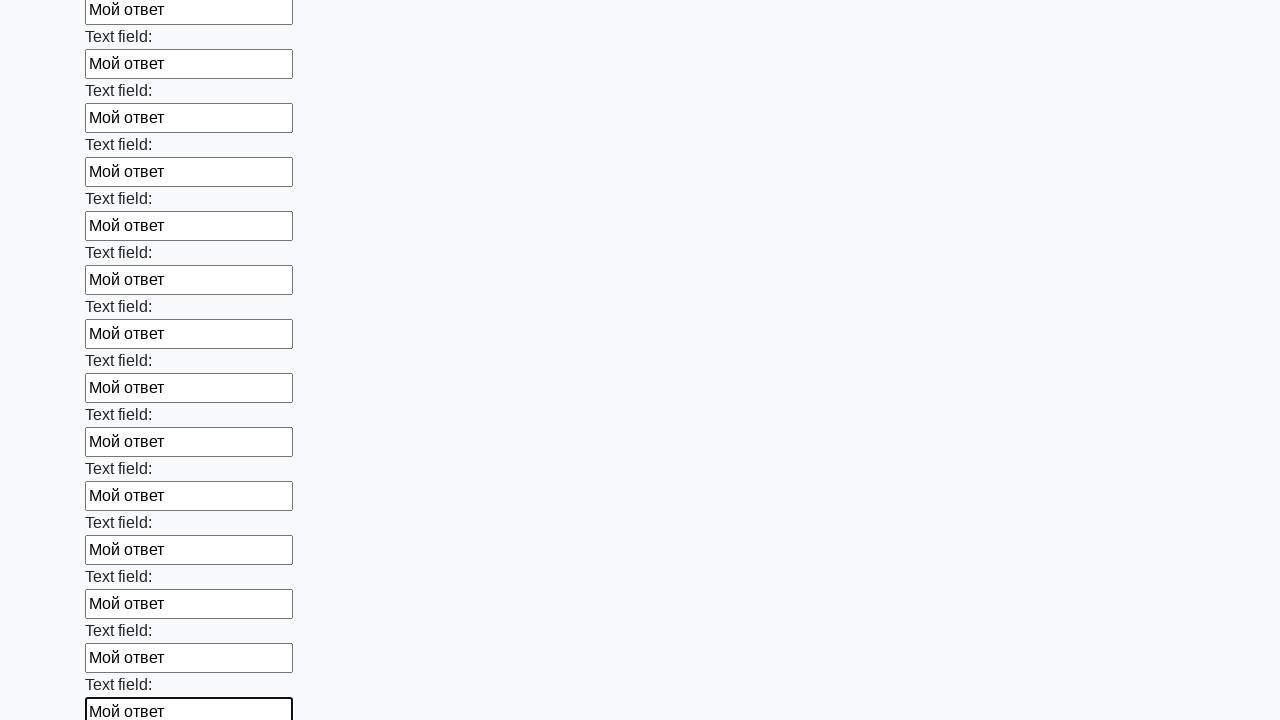

Filled input field with 'Мой ответ' on input >> nth=77
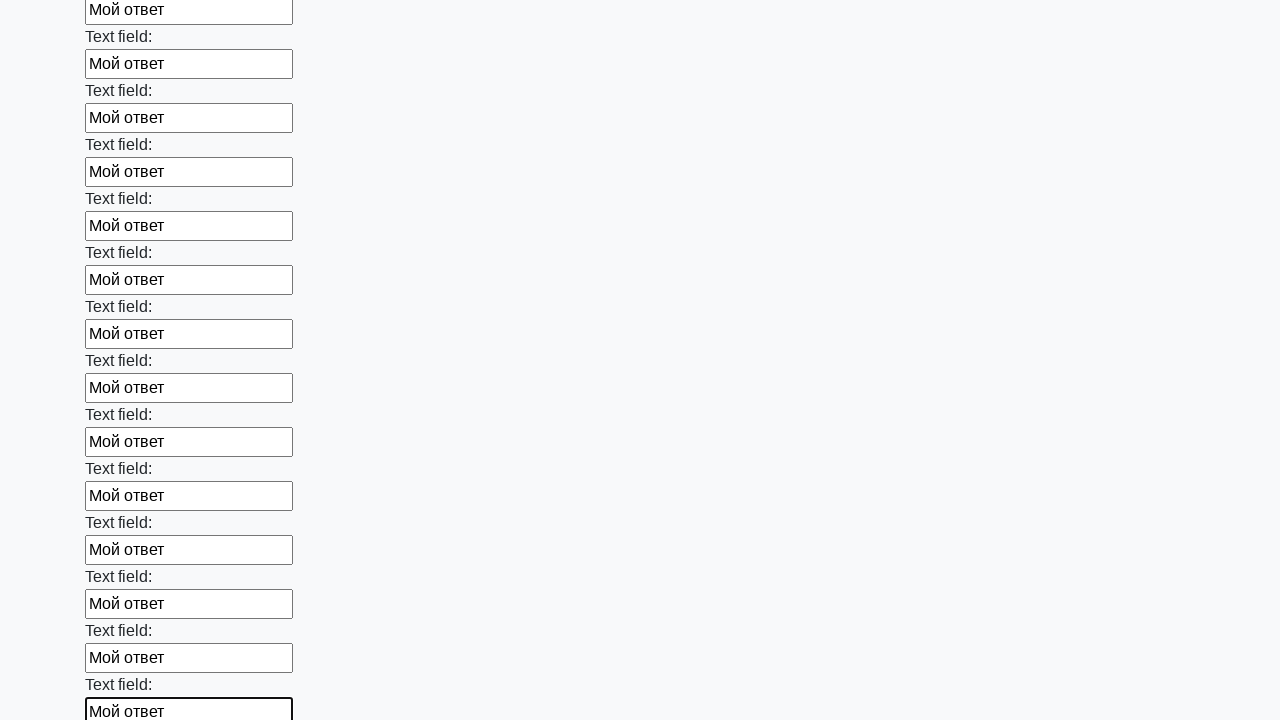

Filled input field with 'Мой ответ' on input >> nth=78
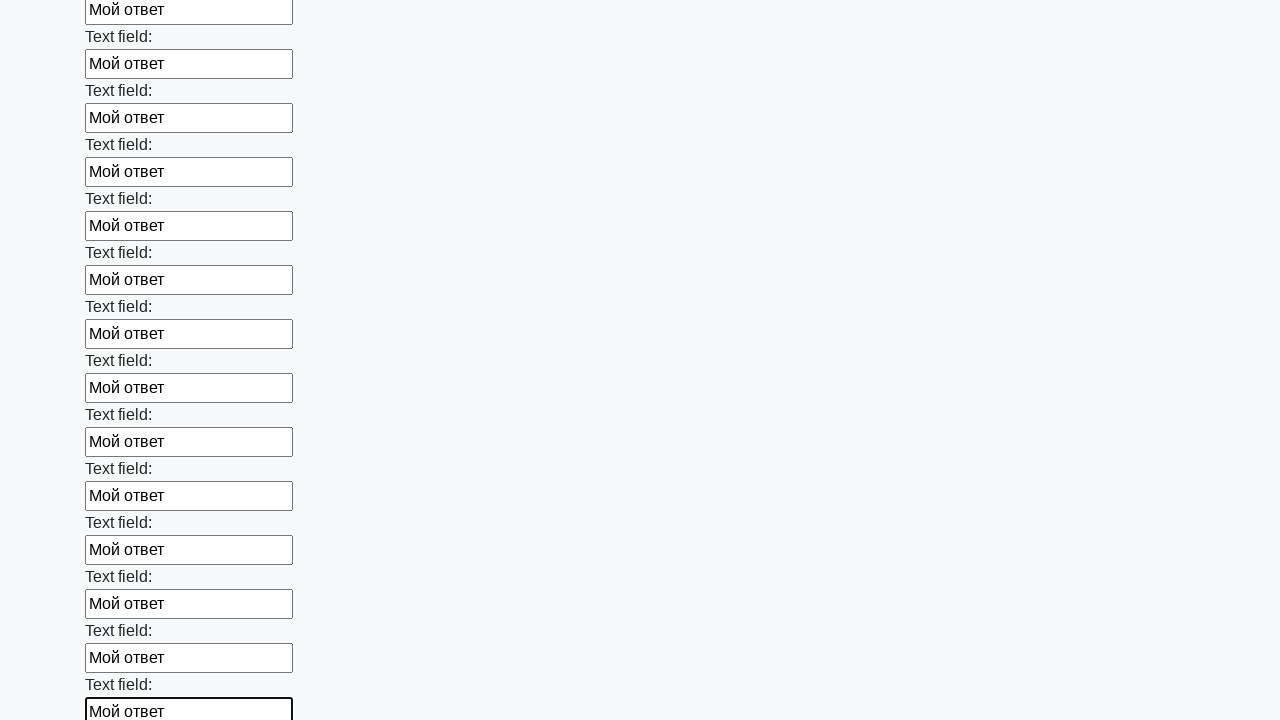

Filled input field with 'Мой ответ' on input >> nth=79
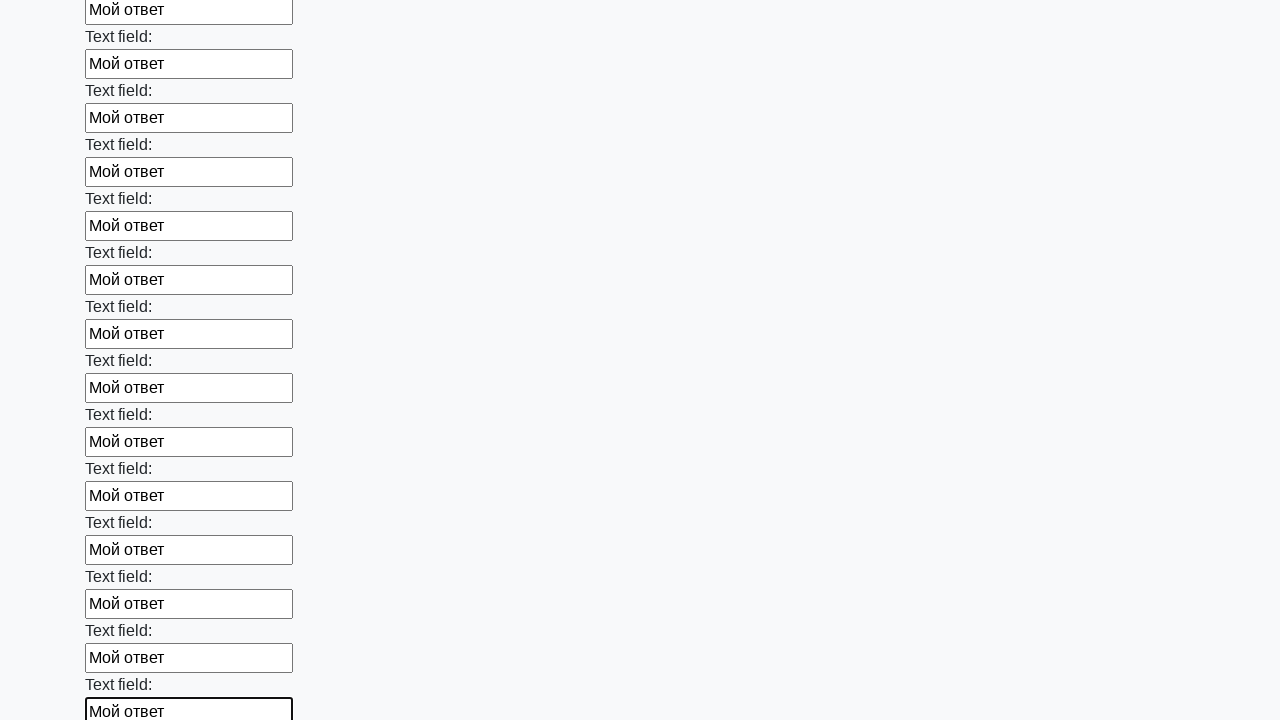

Filled input field with 'Мой ответ' on input >> nth=80
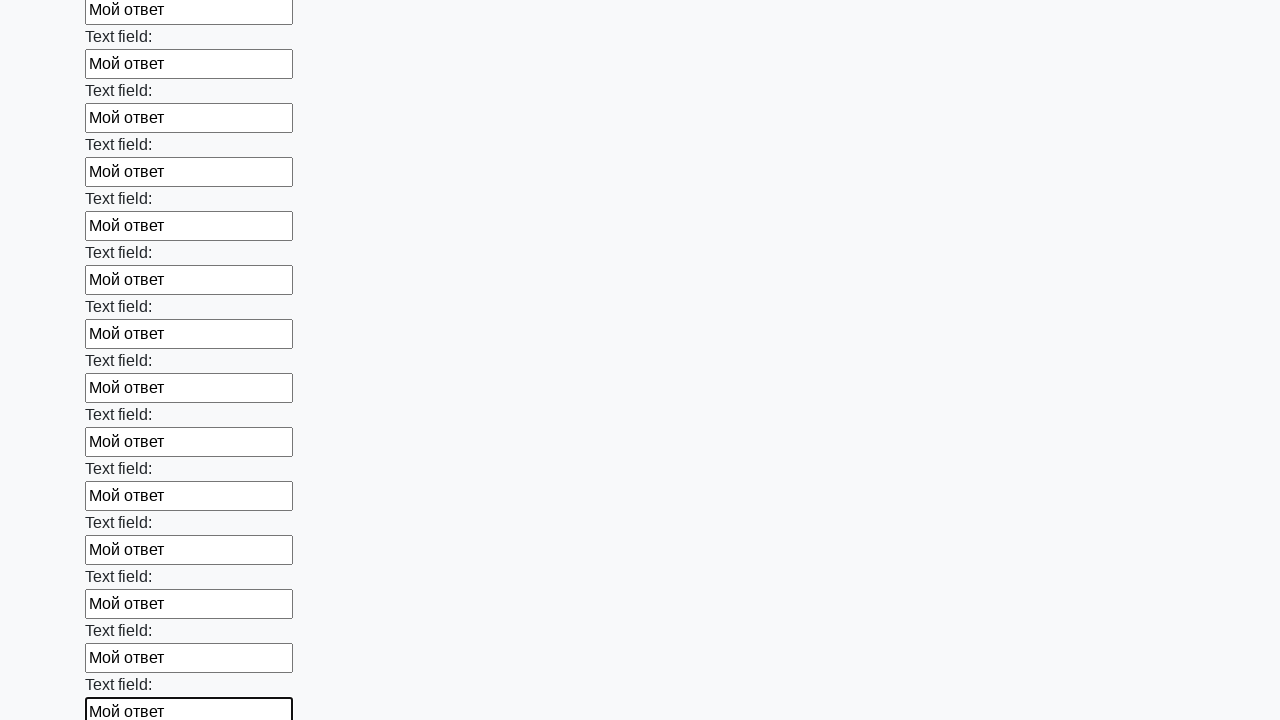

Filled input field with 'Мой ответ' on input >> nth=81
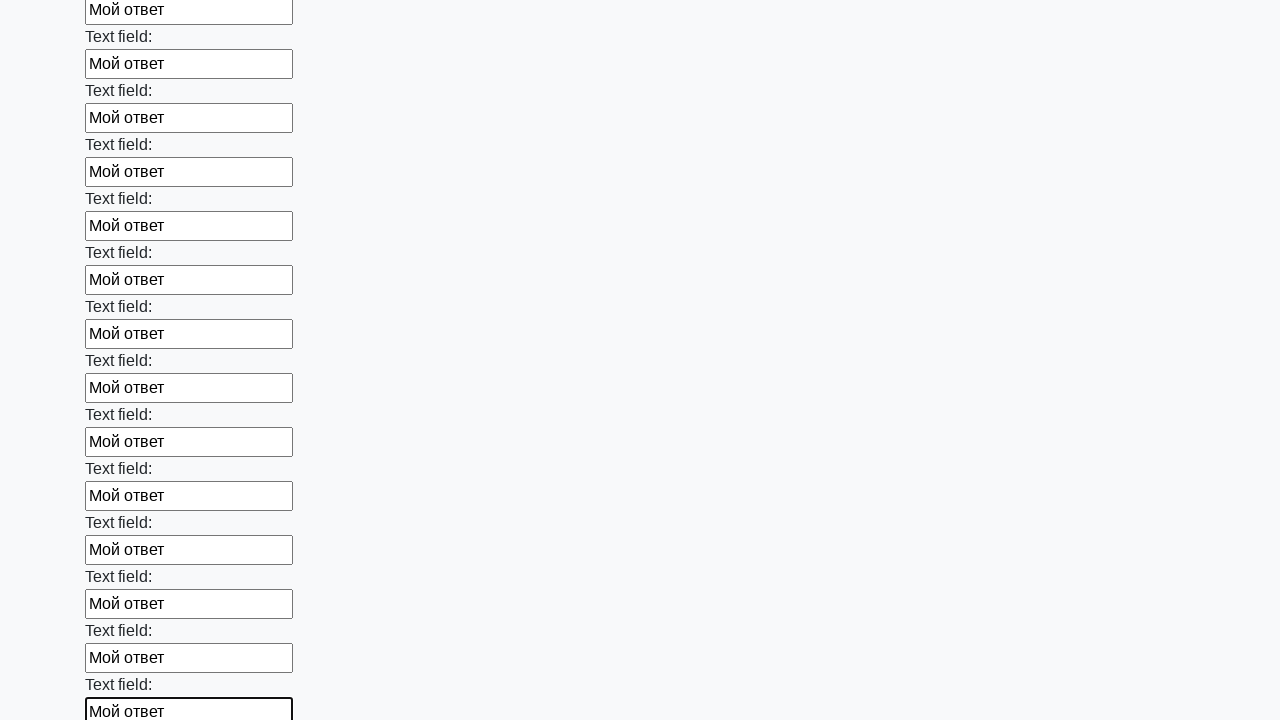

Filled input field with 'Мой ответ' on input >> nth=82
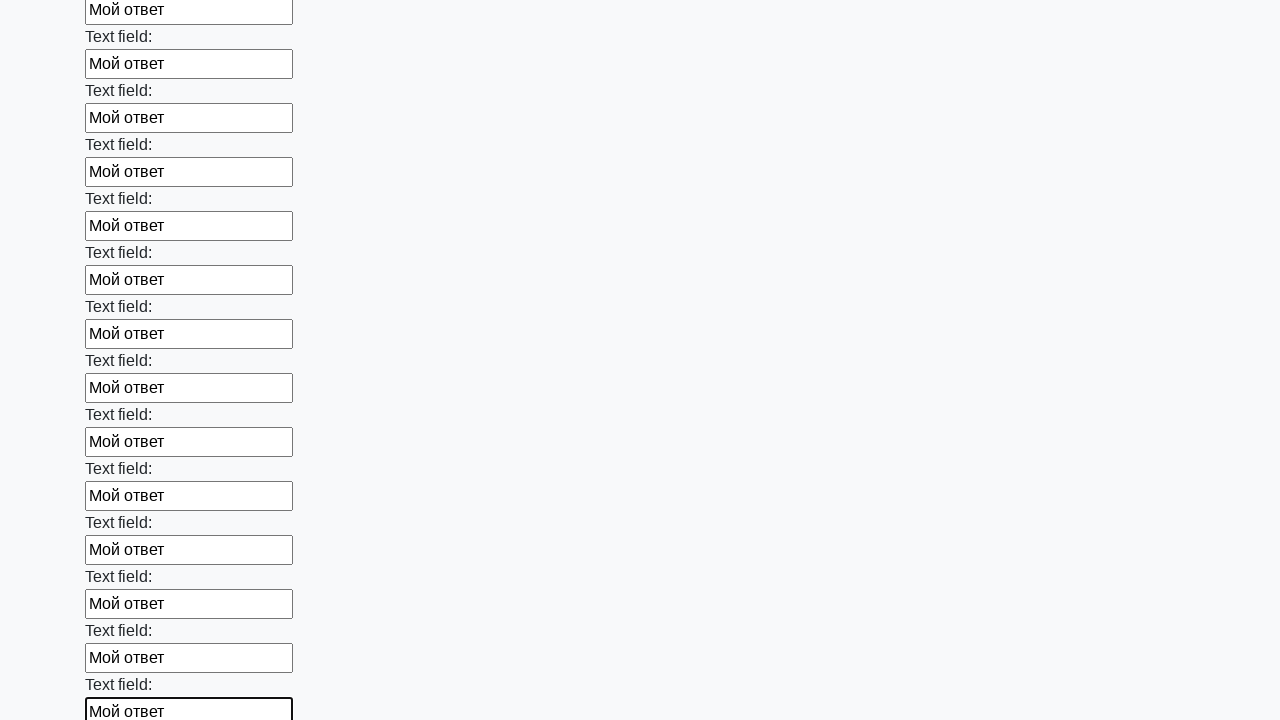

Filled input field with 'Мой ответ' on input >> nth=83
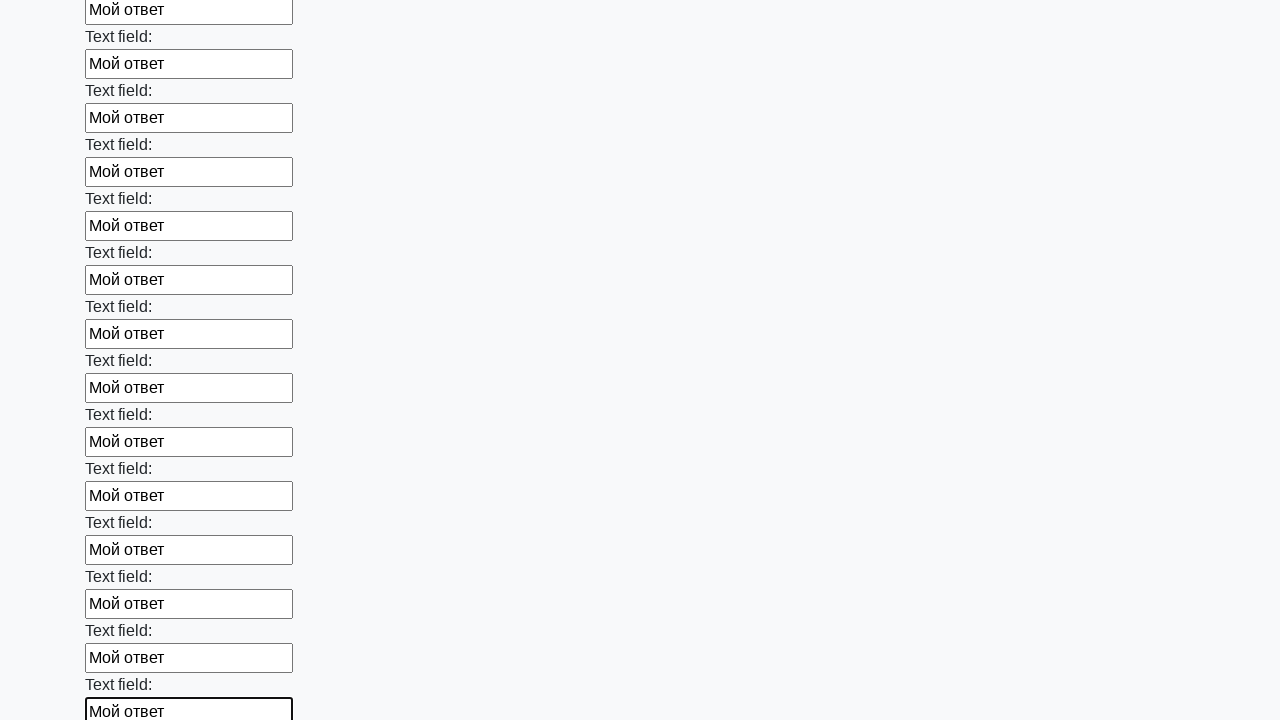

Filled input field with 'Мой ответ' on input >> nth=84
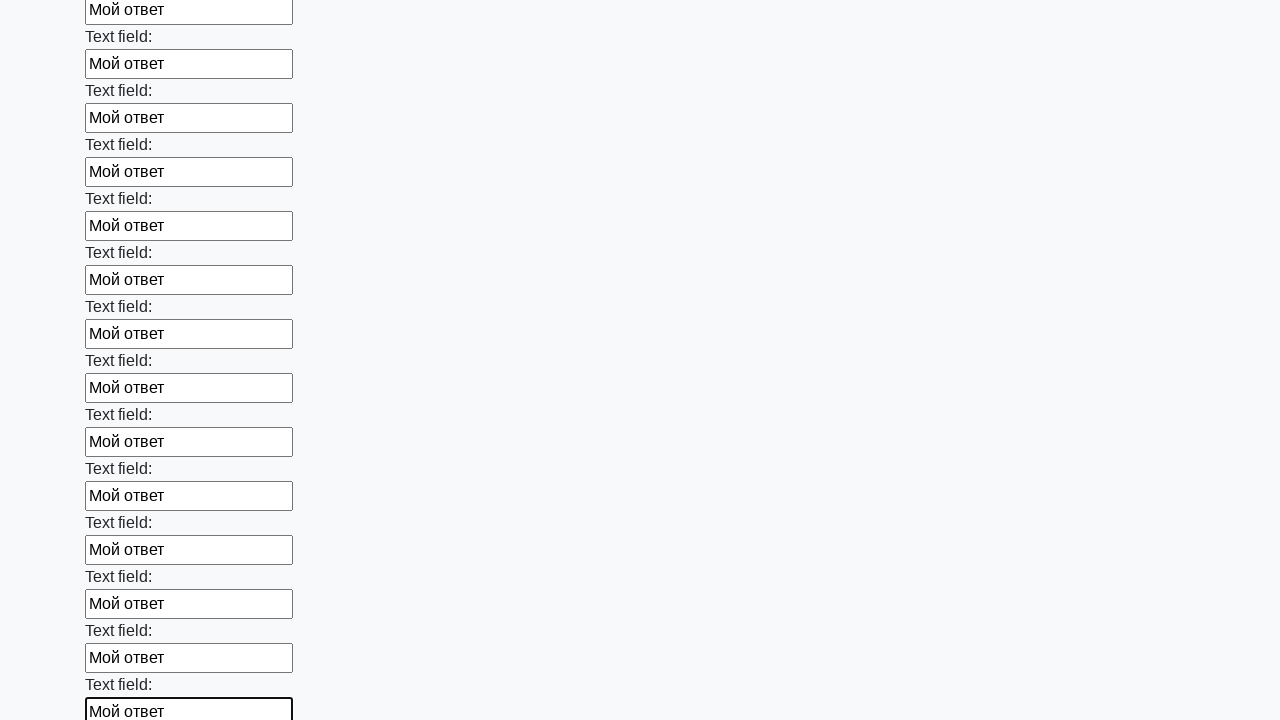

Filled input field with 'Мой ответ' on input >> nth=85
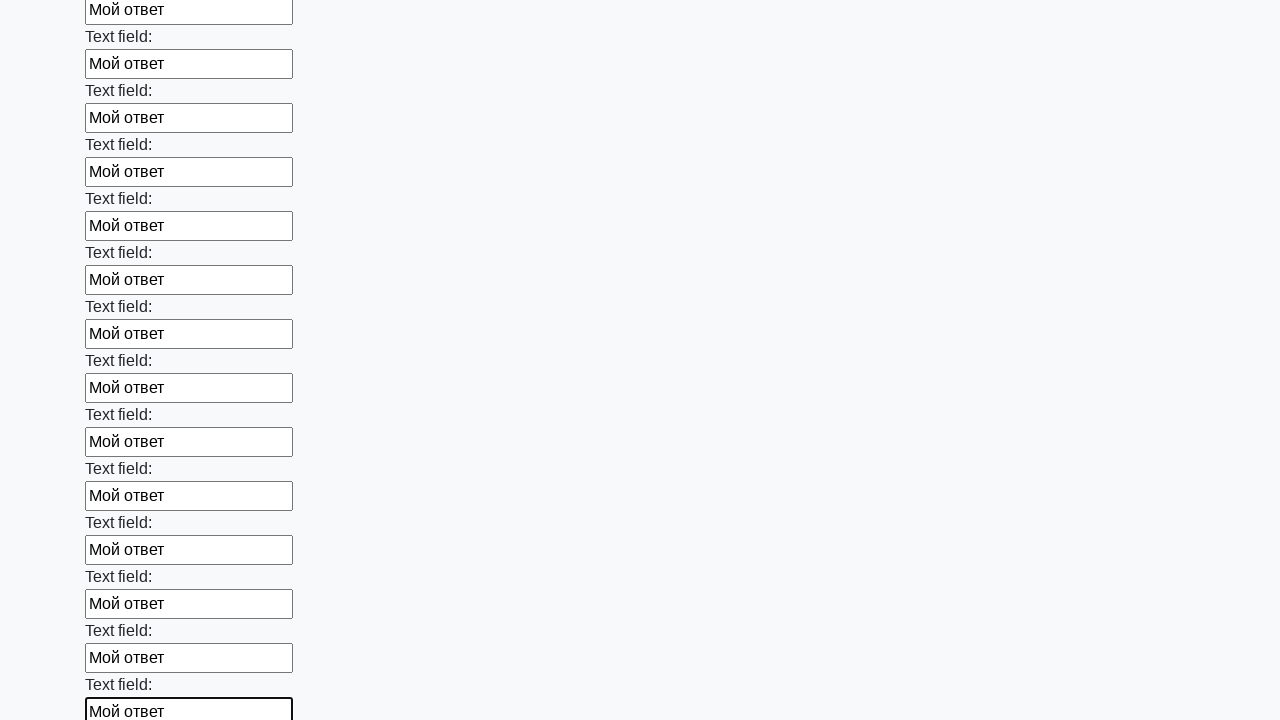

Filled input field with 'Мой ответ' on input >> nth=86
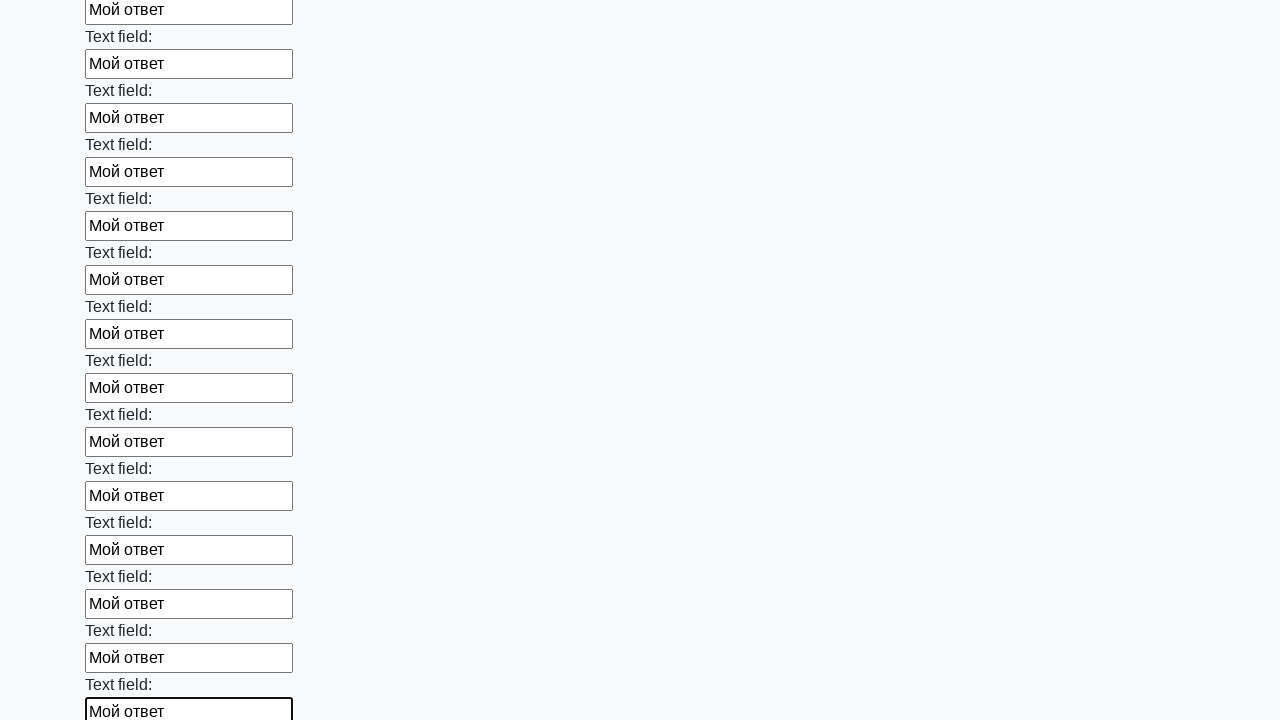

Filled input field with 'Мой ответ' on input >> nth=87
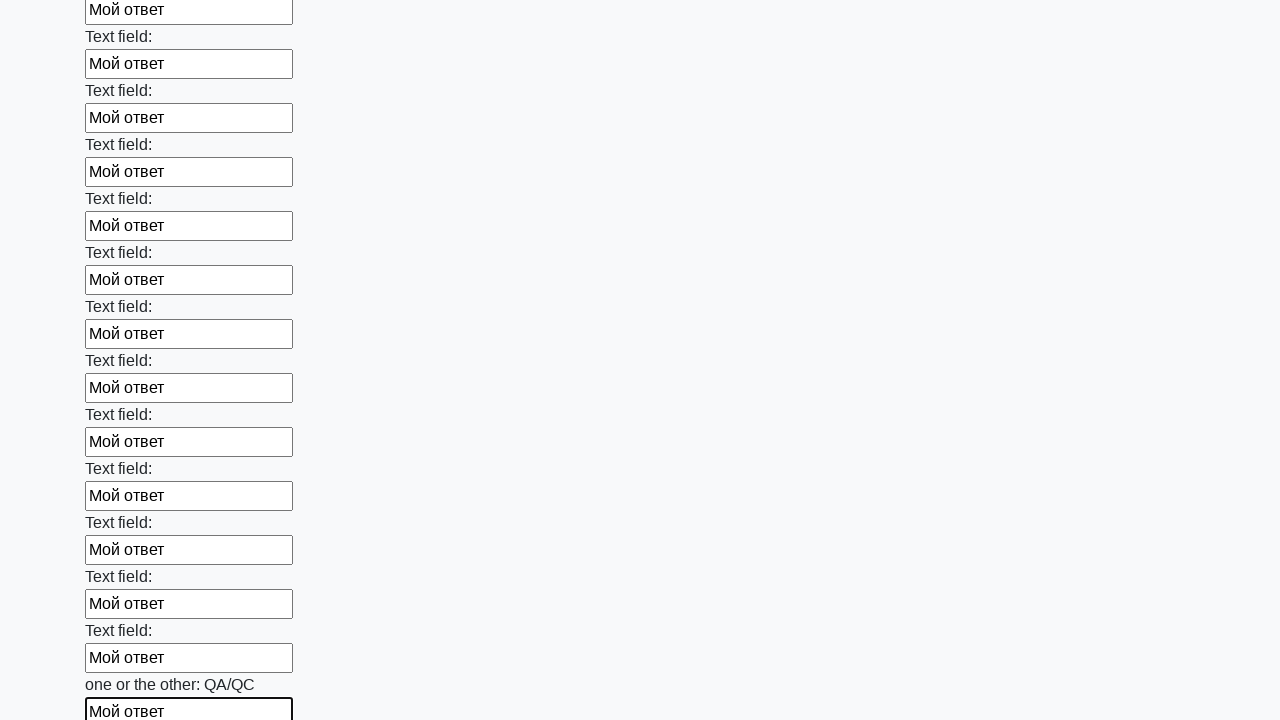

Filled input field with 'Мой ответ' on input >> nth=88
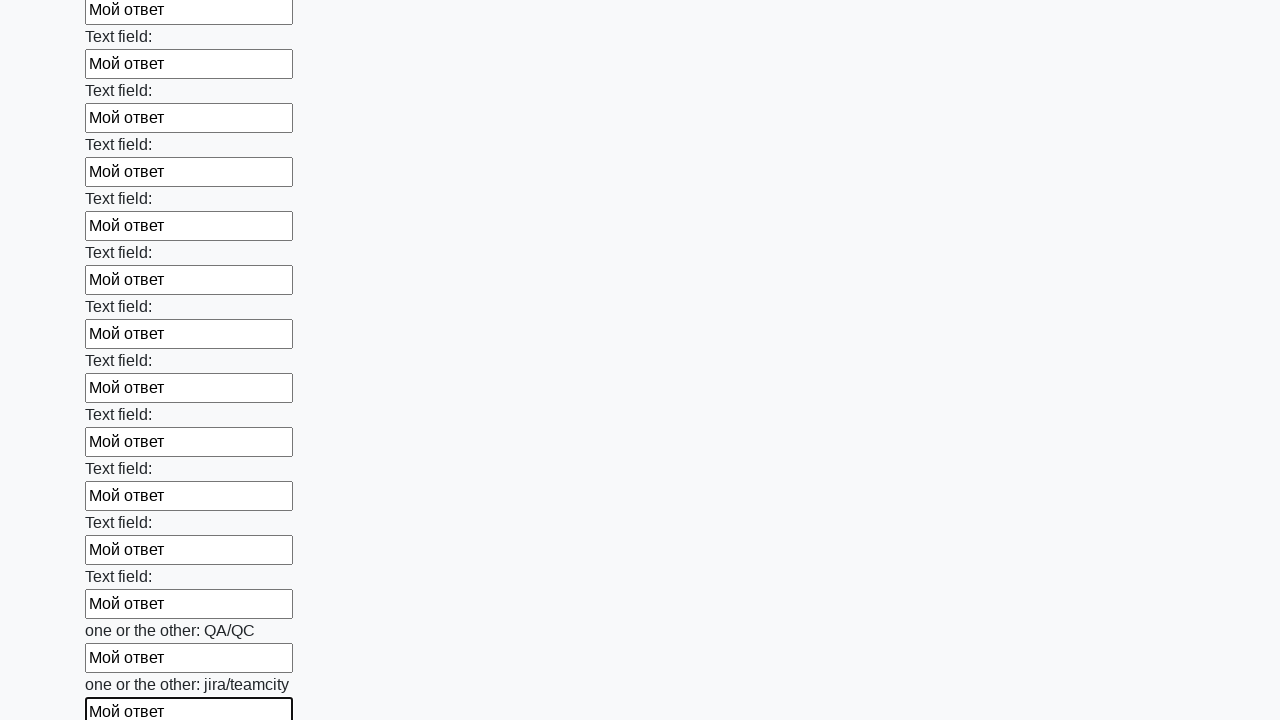

Filled input field with 'Мой ответ' on input >> nth=89
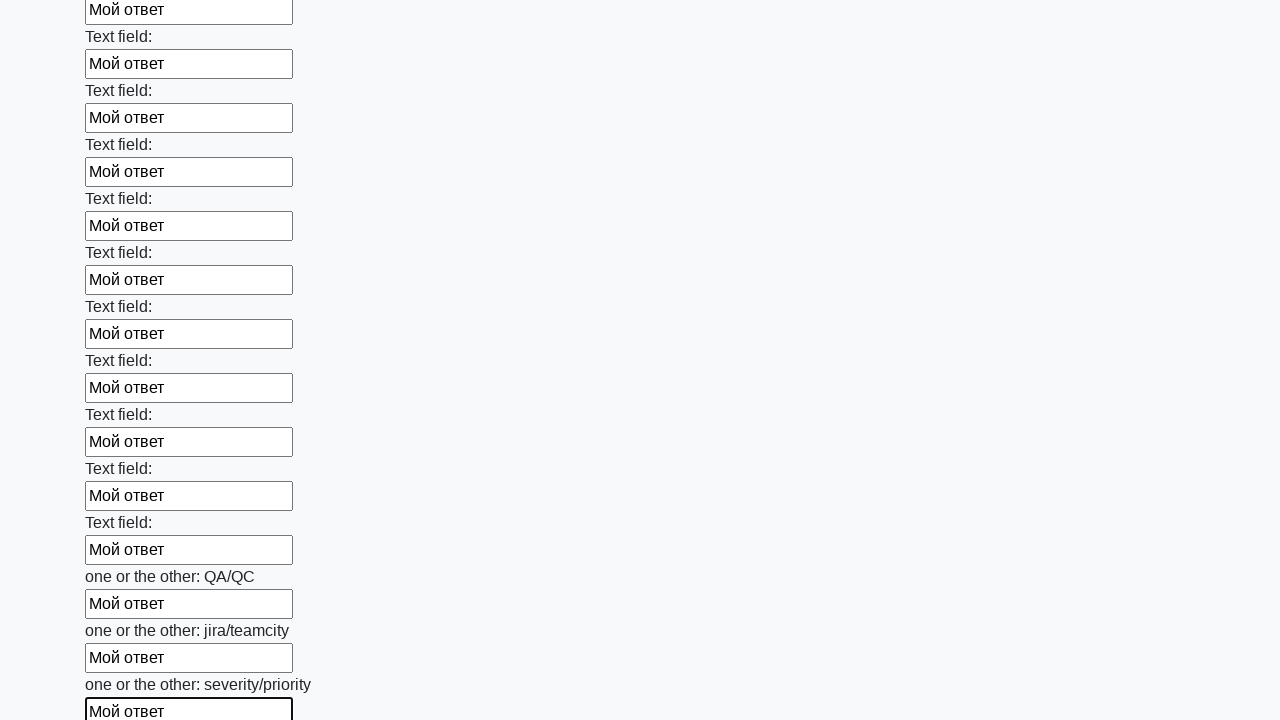

Filled input field with 'Мой ответ' on input >> nth=90
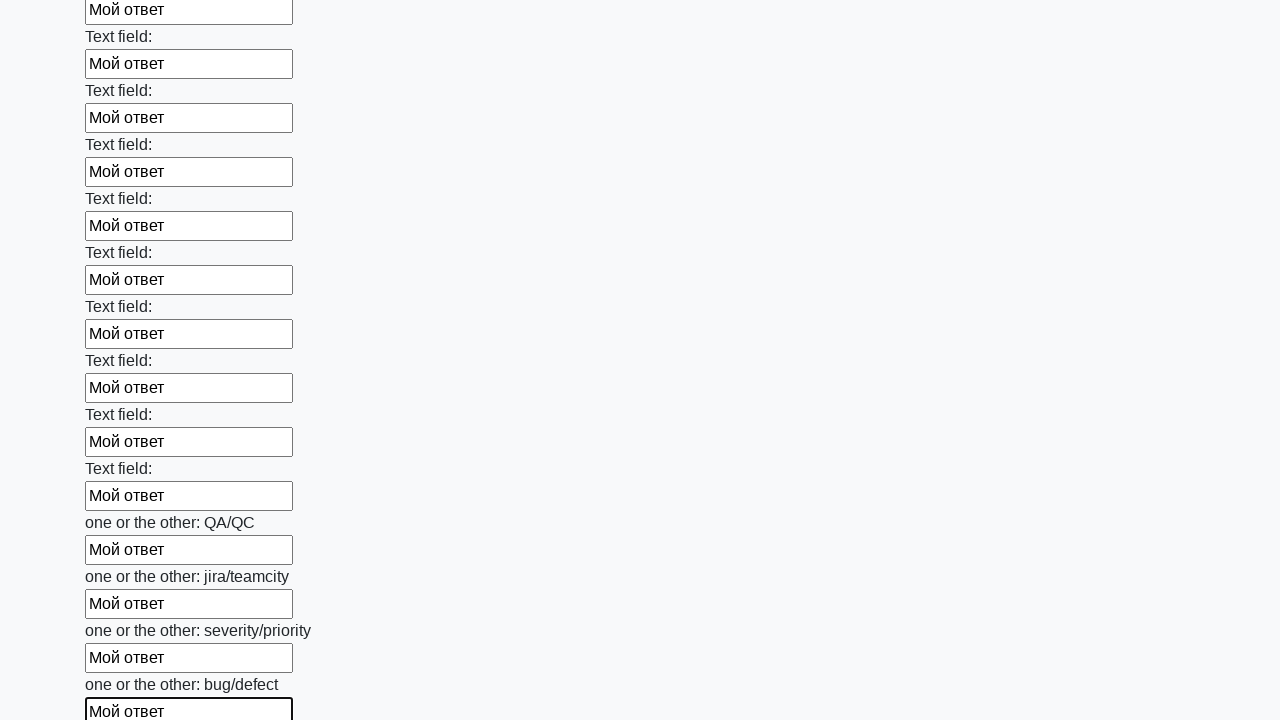

Filled input field with 'Мой ответ' on input >> nth=91
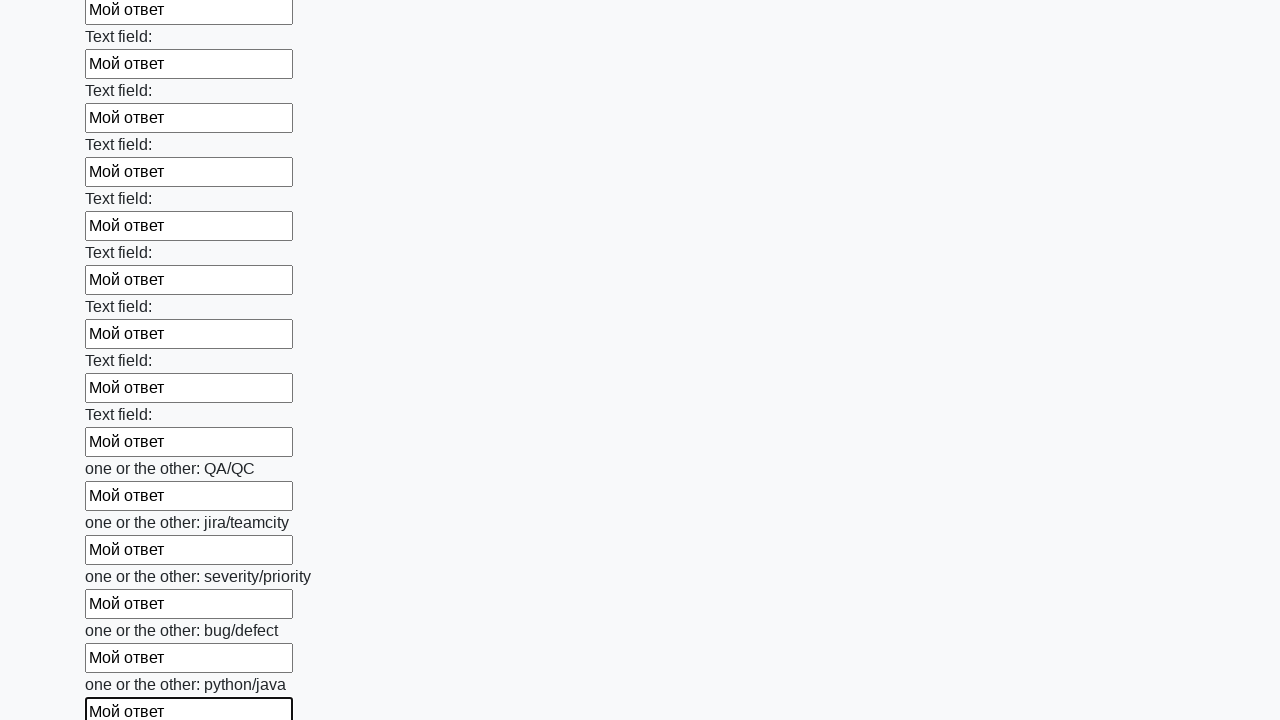

Filled input field with 'Мой ответ' on input >> nth=92
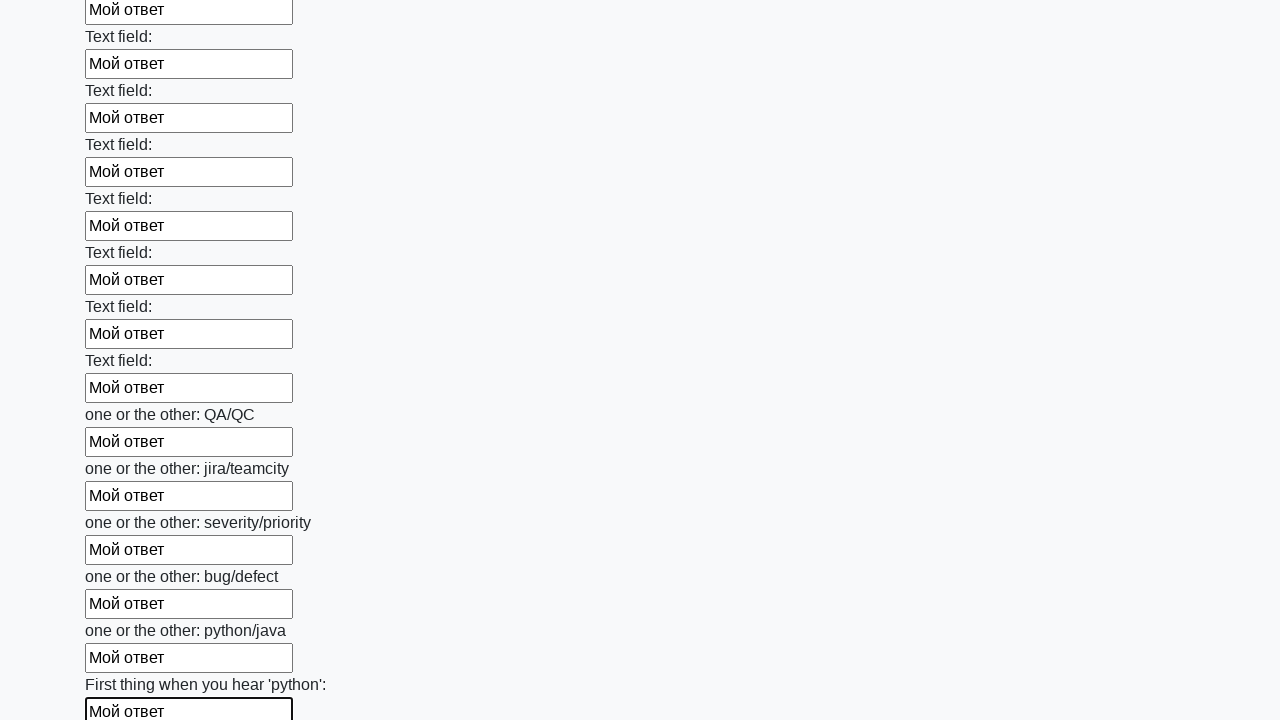

Filled input field with 'Мой ответ' on input >> nth=93
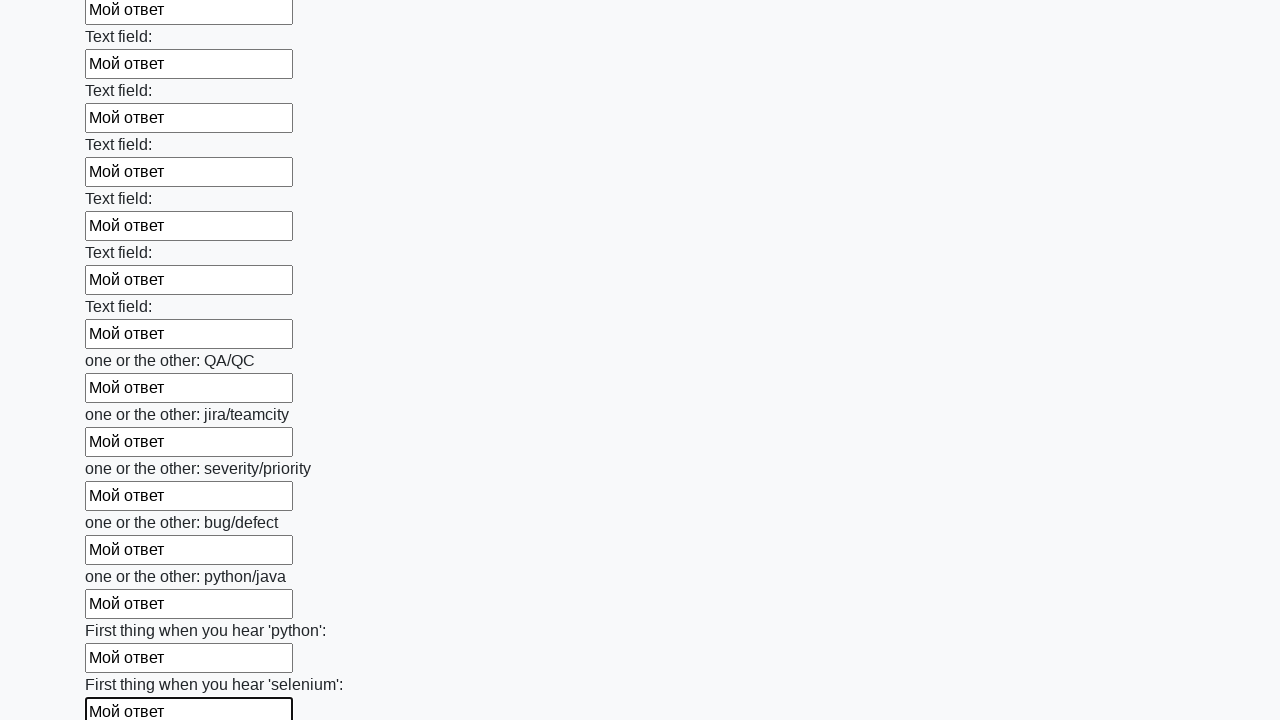

Filled input field with 'Мой ответ' on input >> nth=94
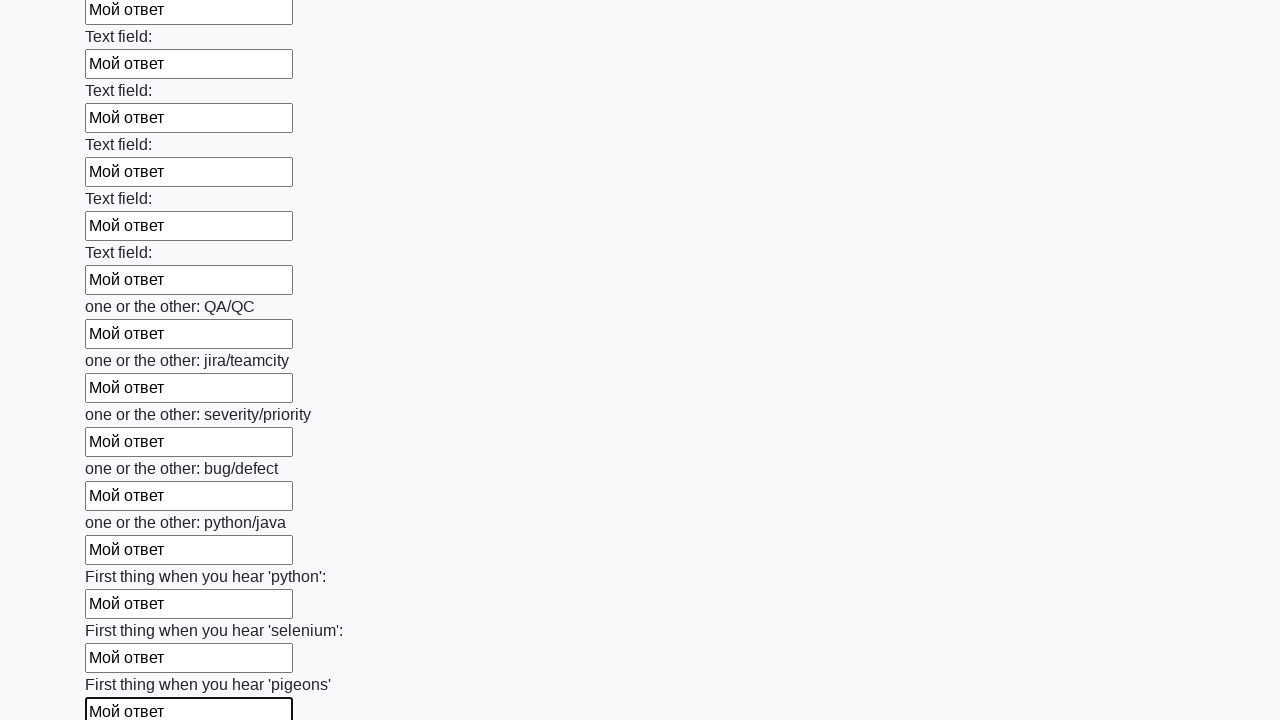

Filled input field with 'Мой ответ' on input >> nth=95
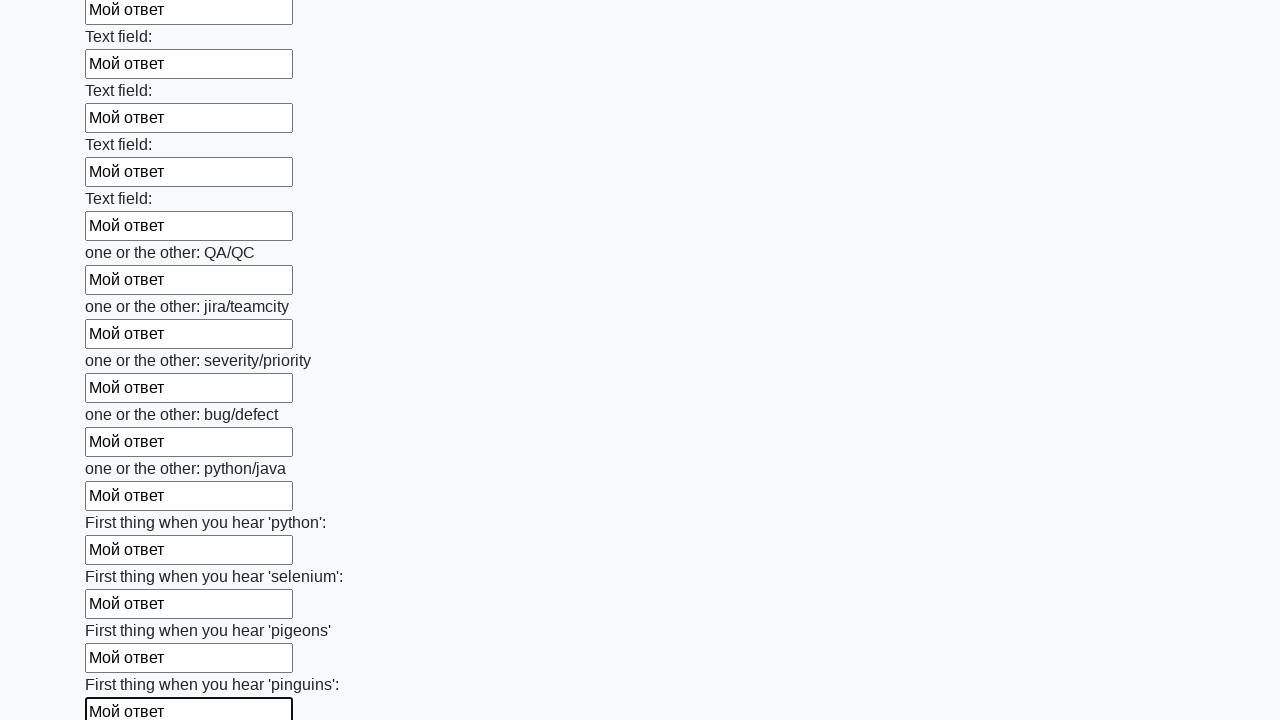

Filled input field with 'Мой ответ' on input >> nth=96
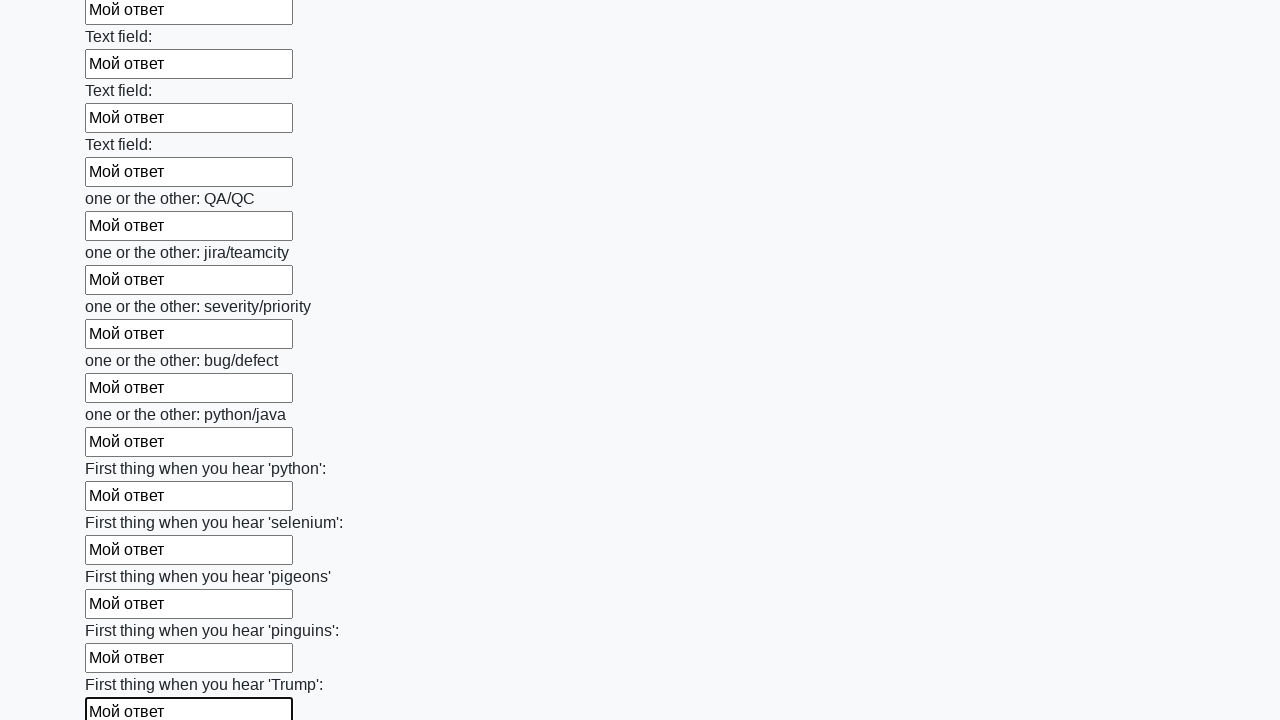

Filled input field with 'Мой ответ' on input >> nth=97
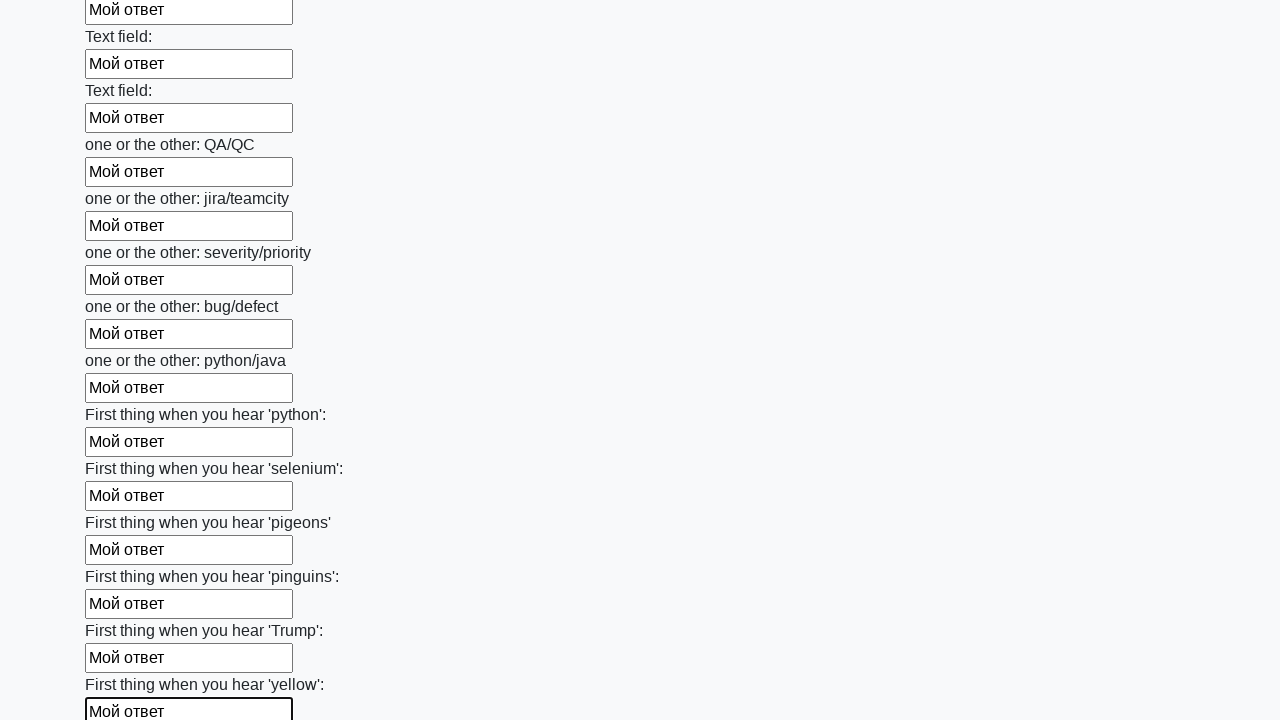

Filled input field with 'Мой ответ' on input >> nth=98
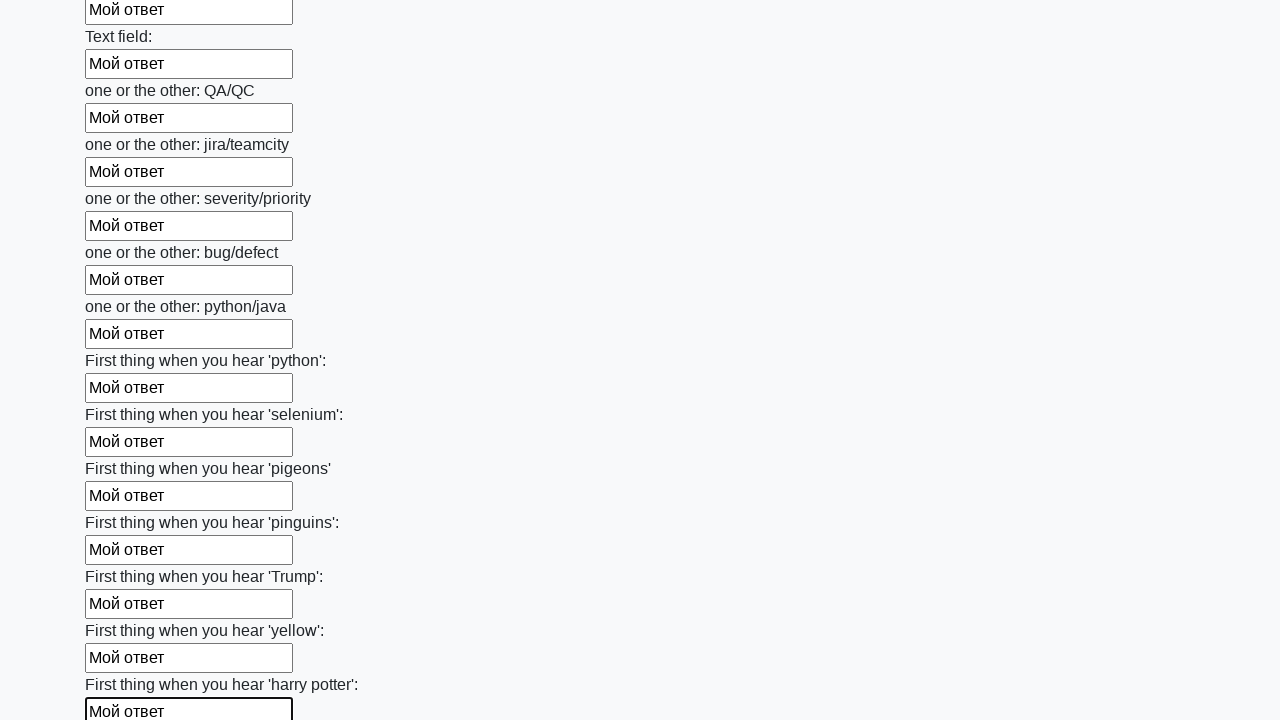

Filled input field with 'Мой ответ' on input >> nth=99
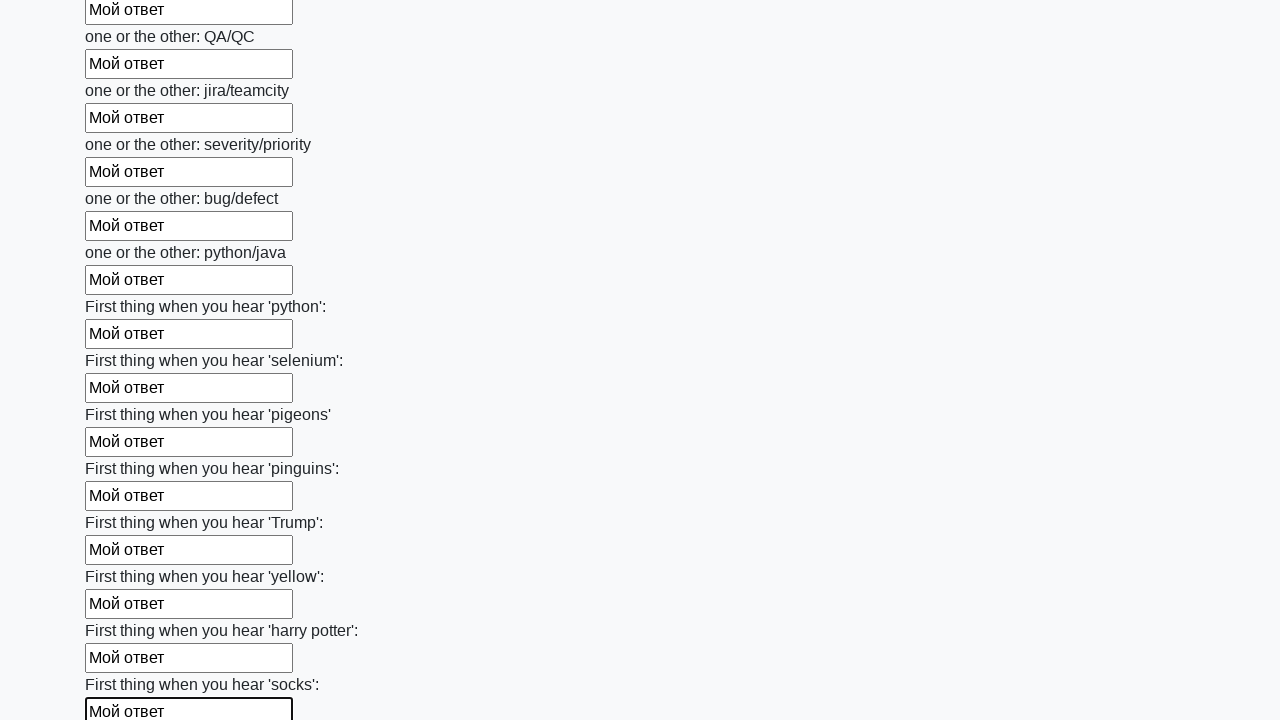

Clicked the submit button to submit the form at (123, 611) on button.btn
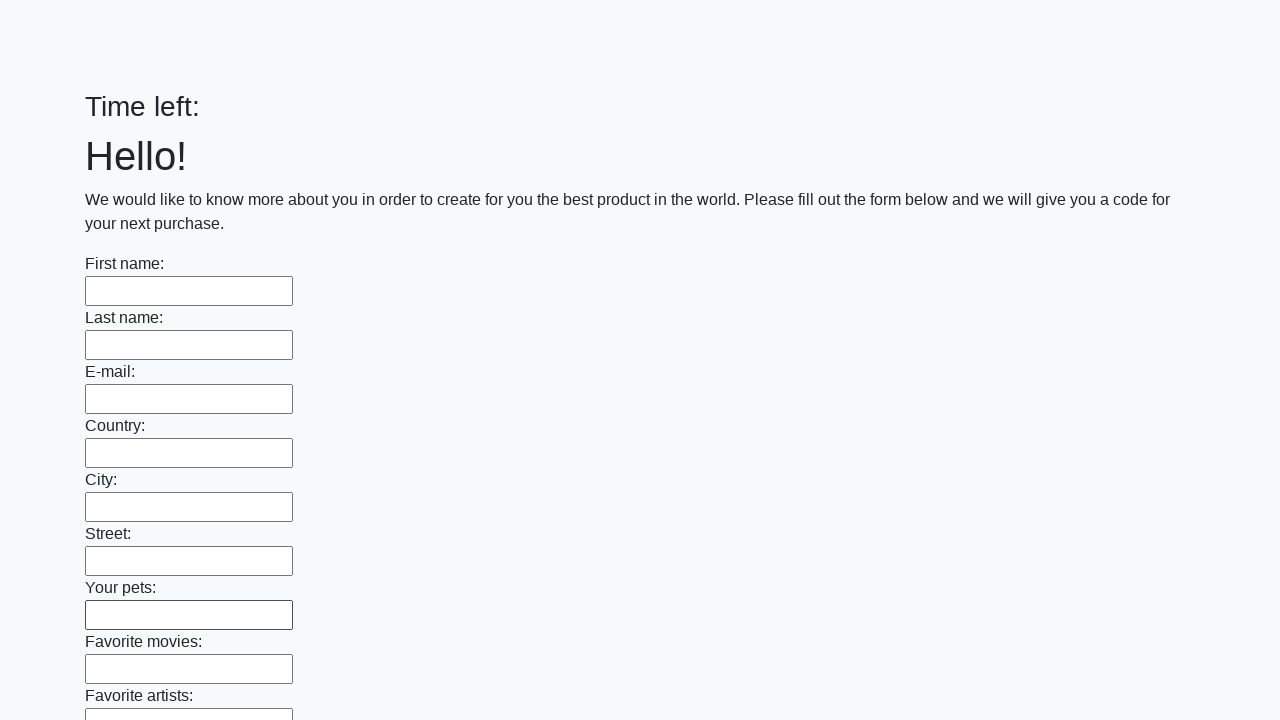

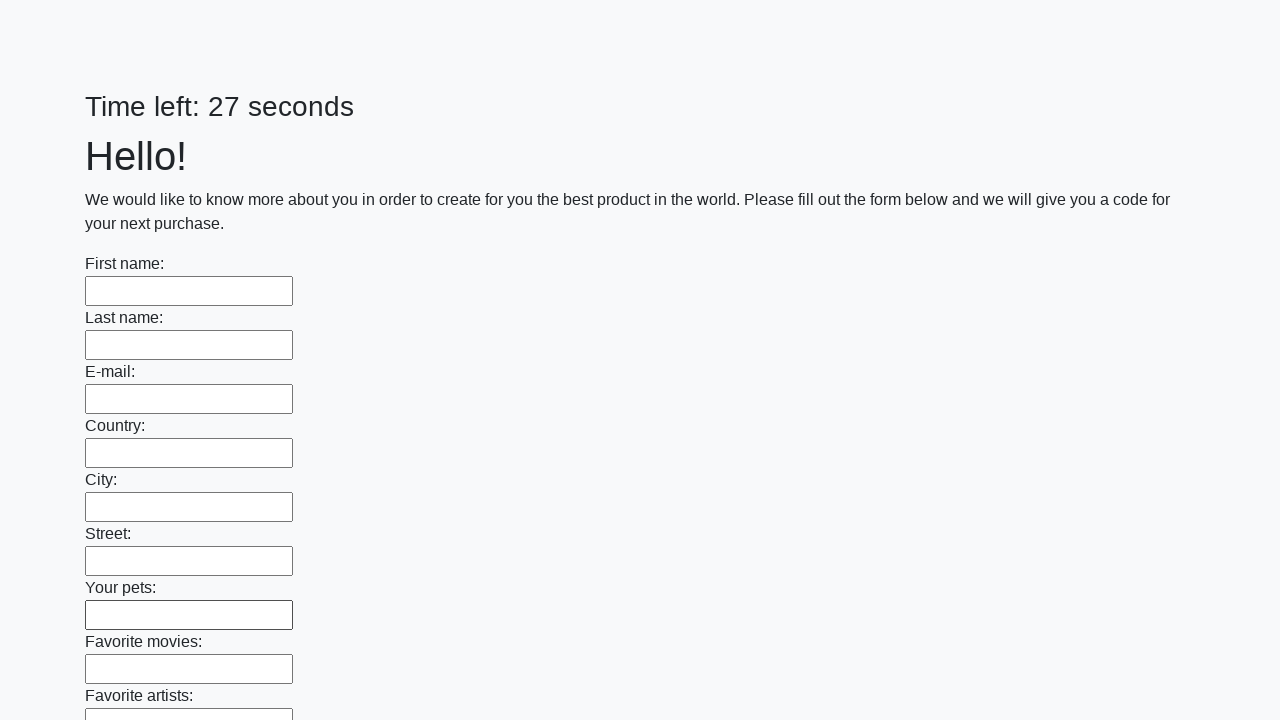